Tests date picker functionality by opening the date picker widget and navigating to select a specific date (October 22, 2021) by clicking through months/years until reaching the target.

Starting URL: http://demo.automationtesting.in/Datepicker.html

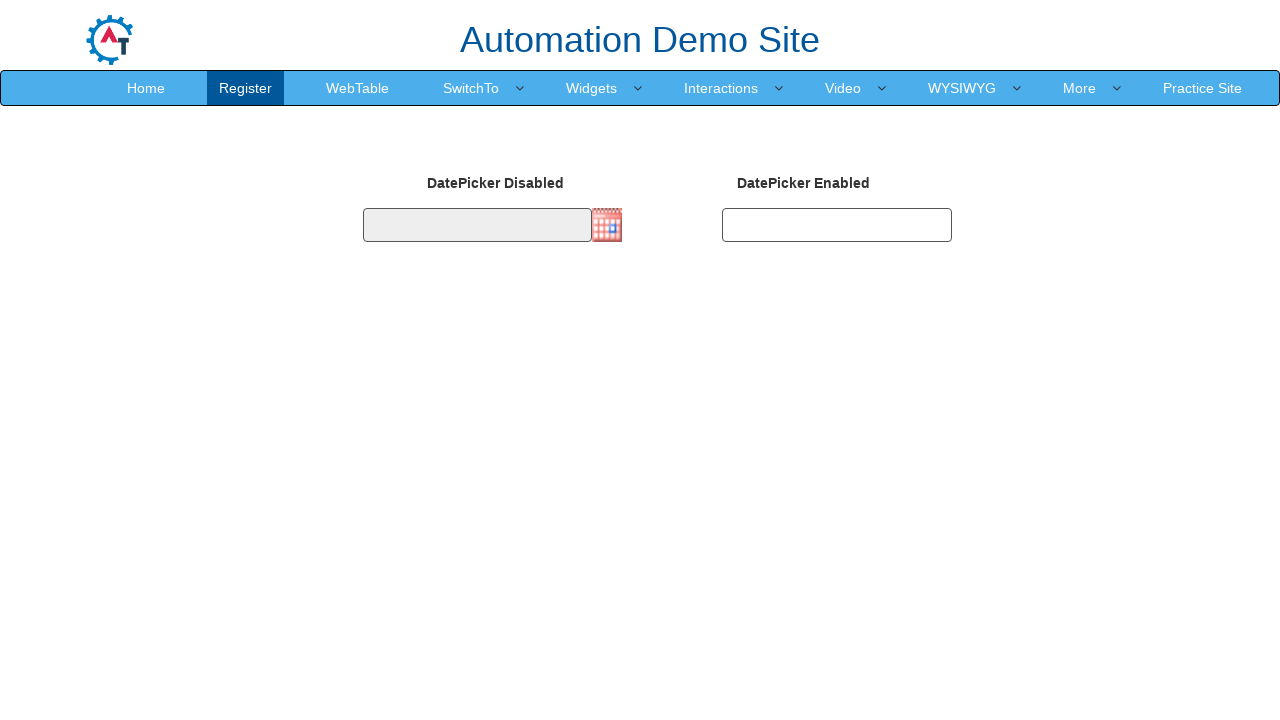

Clicked date picker icon to open the date picker widget at (607, 225) on .imgdp
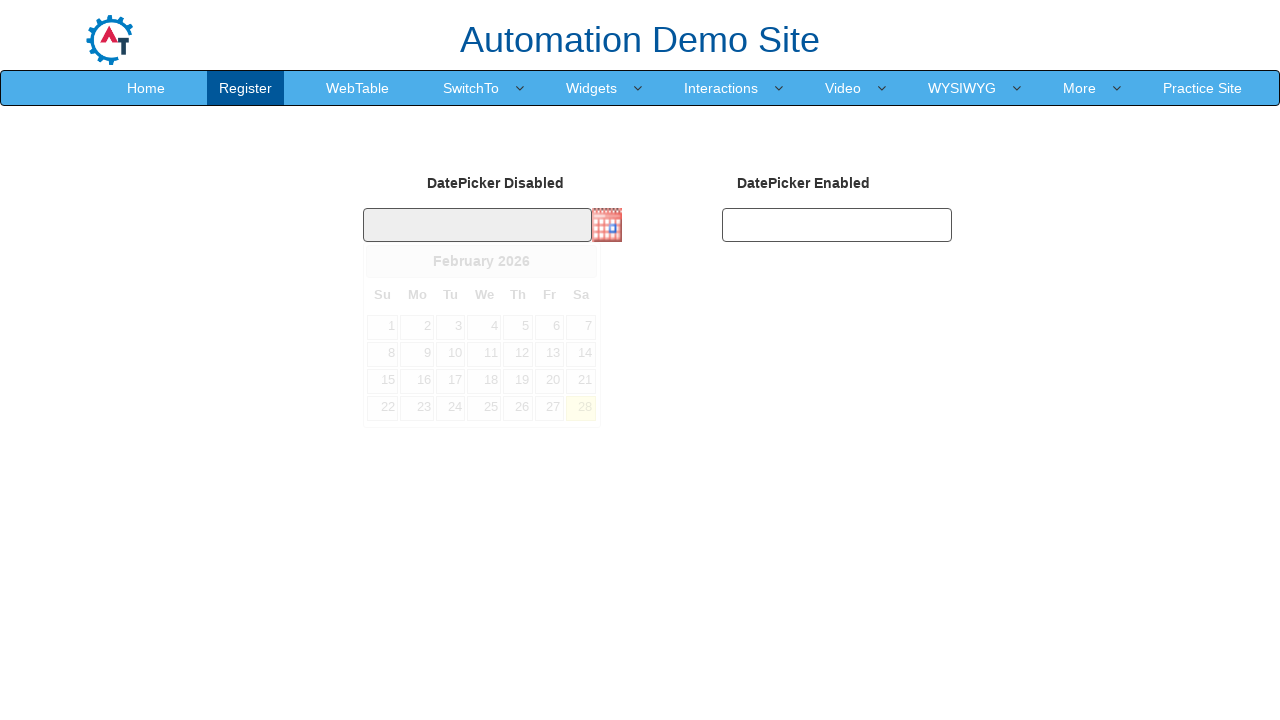

Date picker widget has appeared and year selector is ready
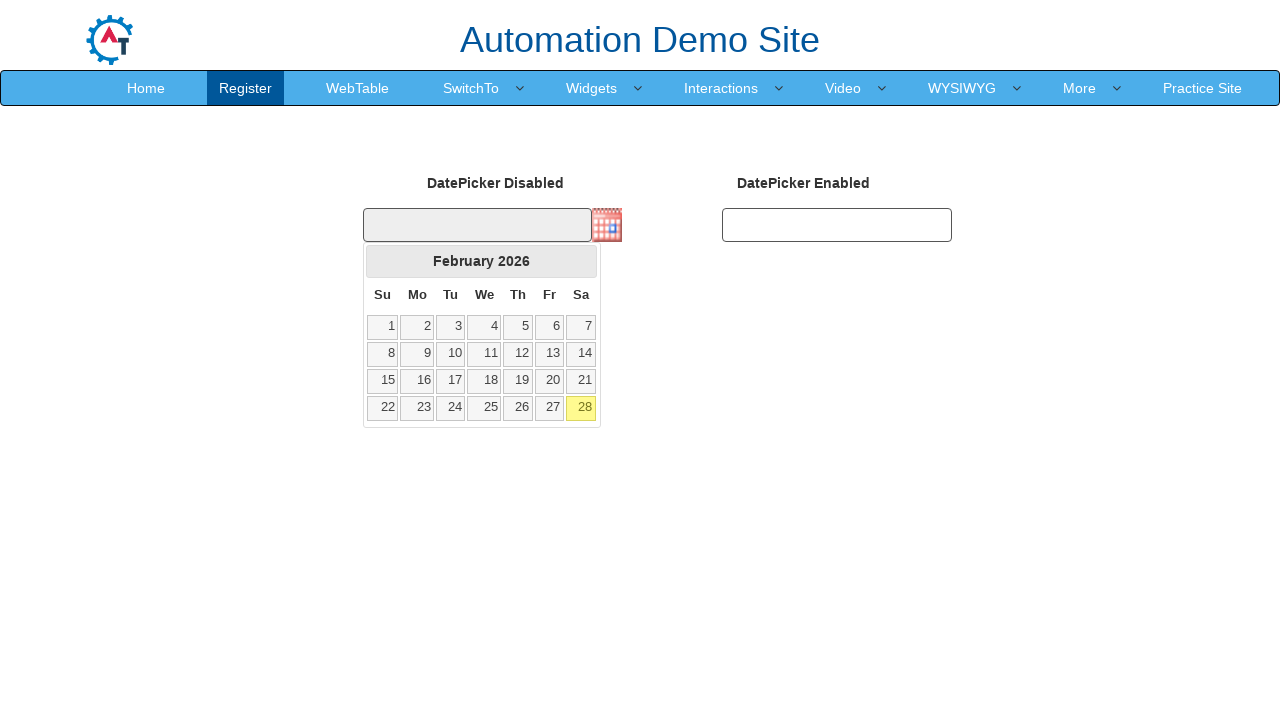

Clicked next arrow to navigate months (currently at February 2026) at (581, 261) on xpath=//span[@class='ui-icon ui-icon-circle-triangle-e']
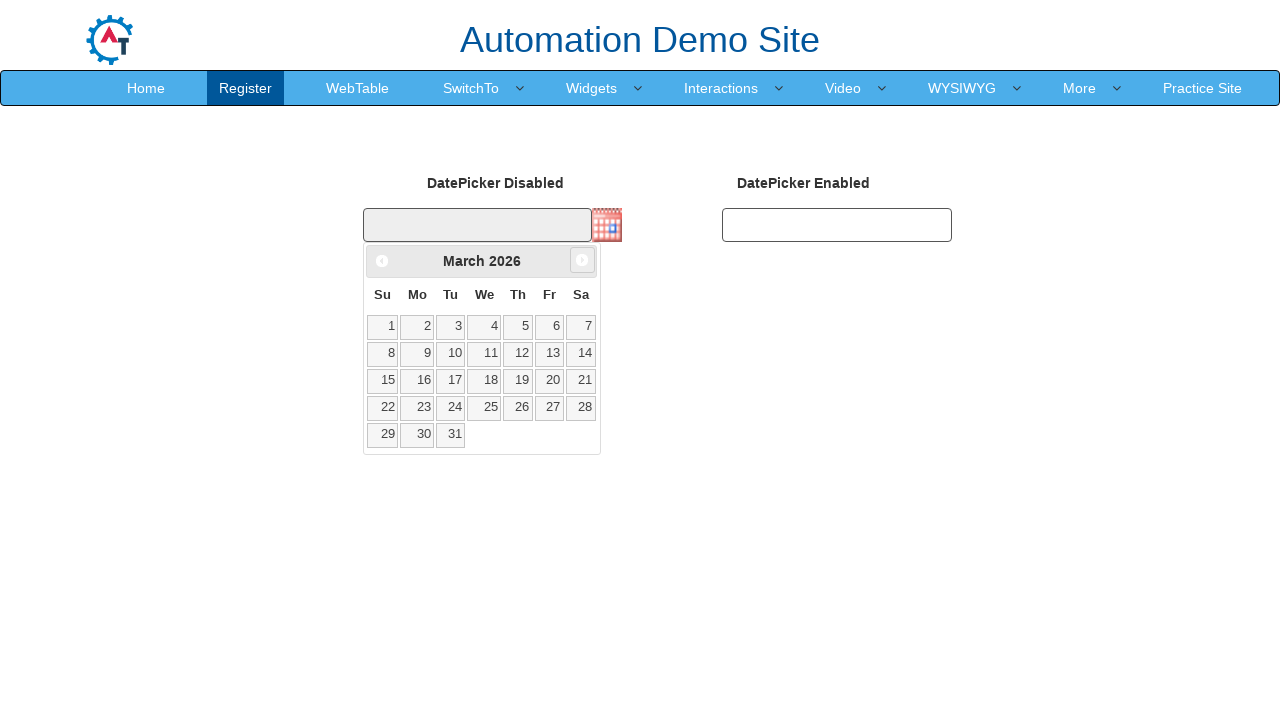

Waited for date picker UI to update
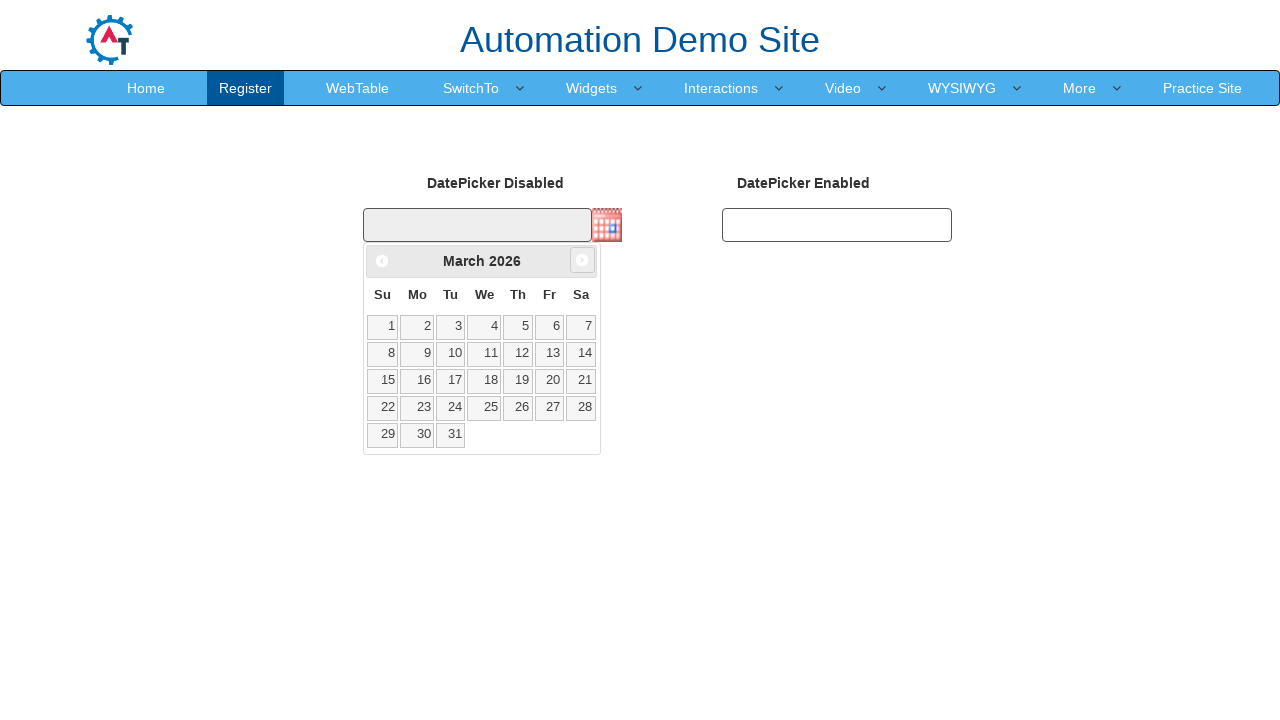

Clicked next arrow to navigate months (currently at March 2026) at (582, 260) on xpath=//span[@class='ui-icon ui-icon-circle-triangle-e']
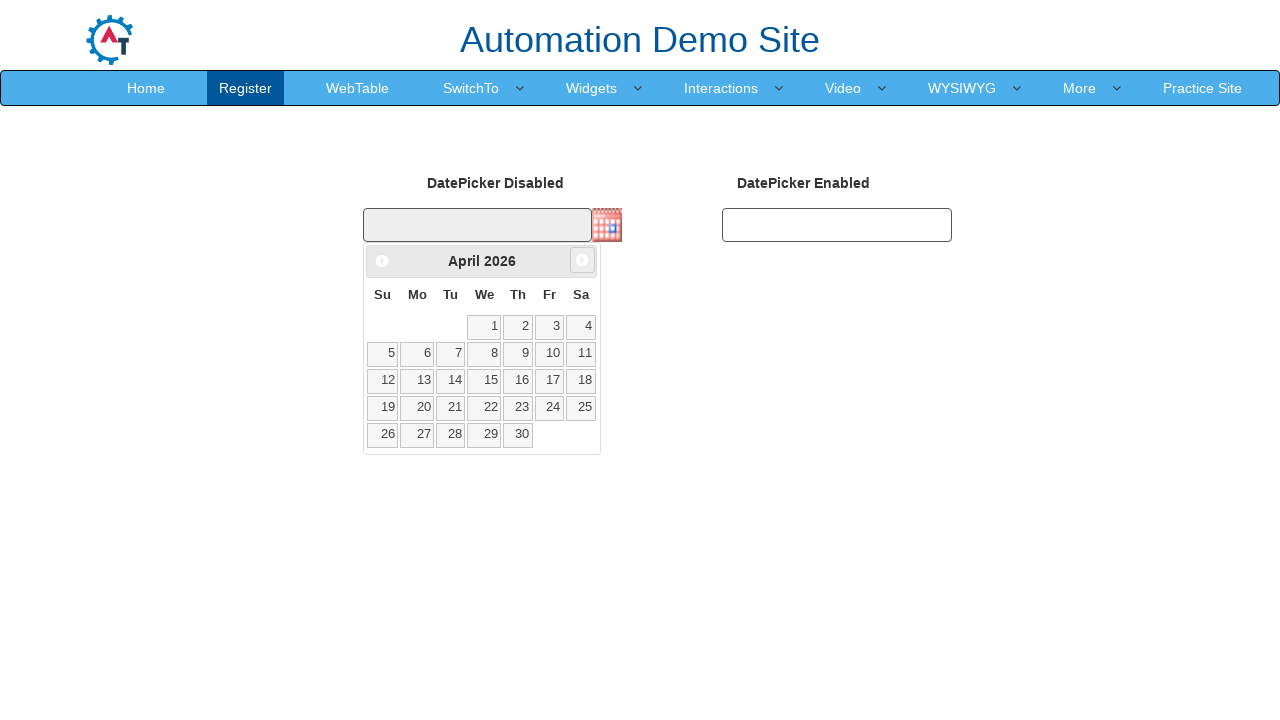

Waited for date picker UI to update
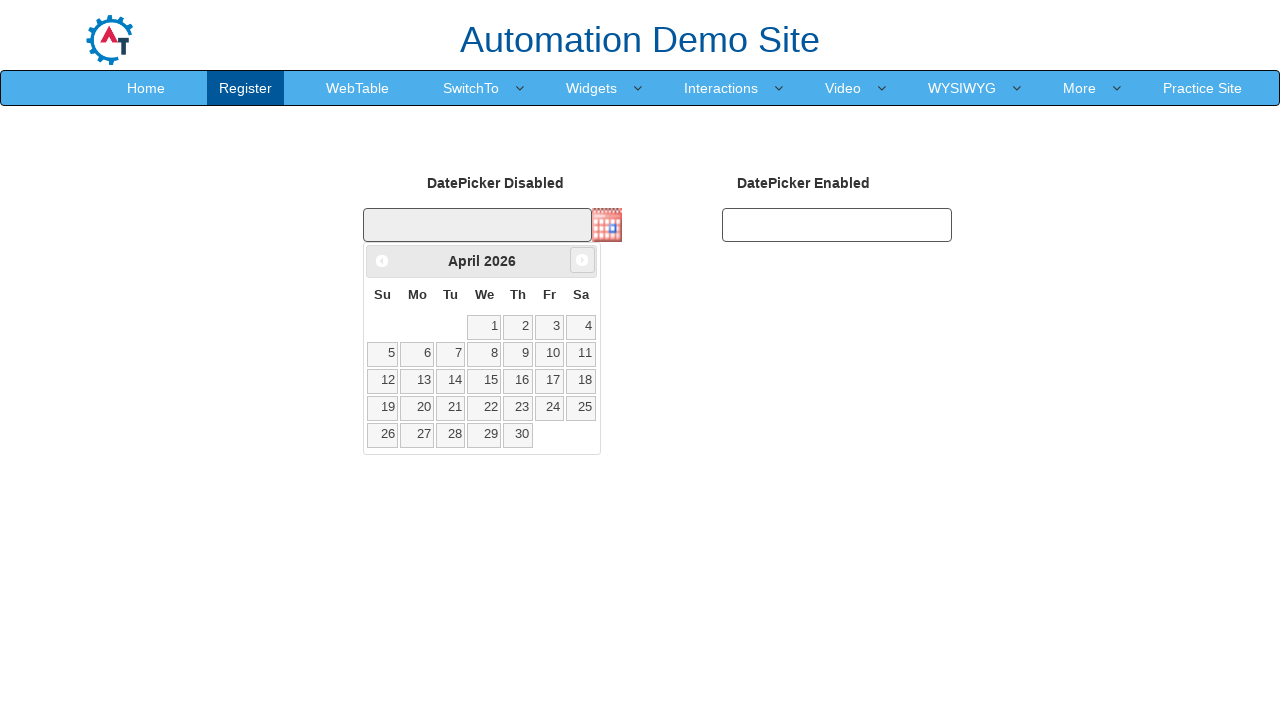

Clicked next arrow to navigate months (currently at April 2026) at (582, 260) on xpath=//span[@class='ui-icon ui-icon-circle-triangle-e']
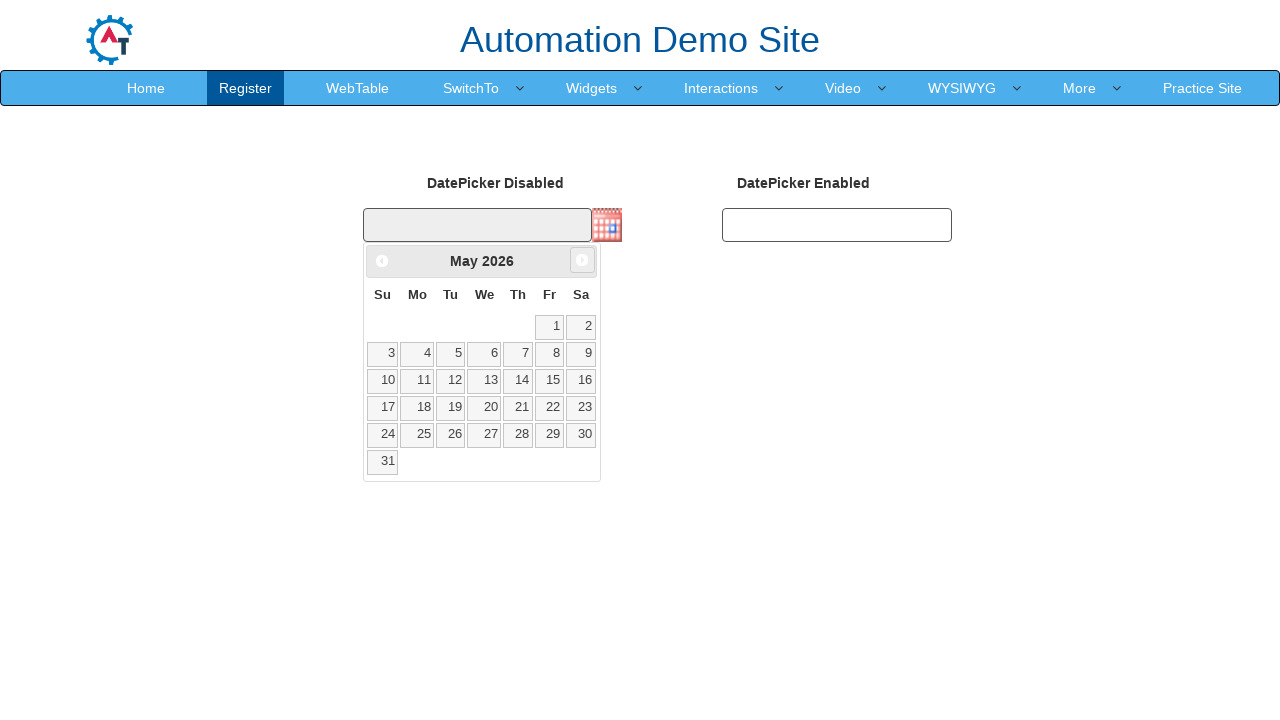

Waited for date picker UI to update
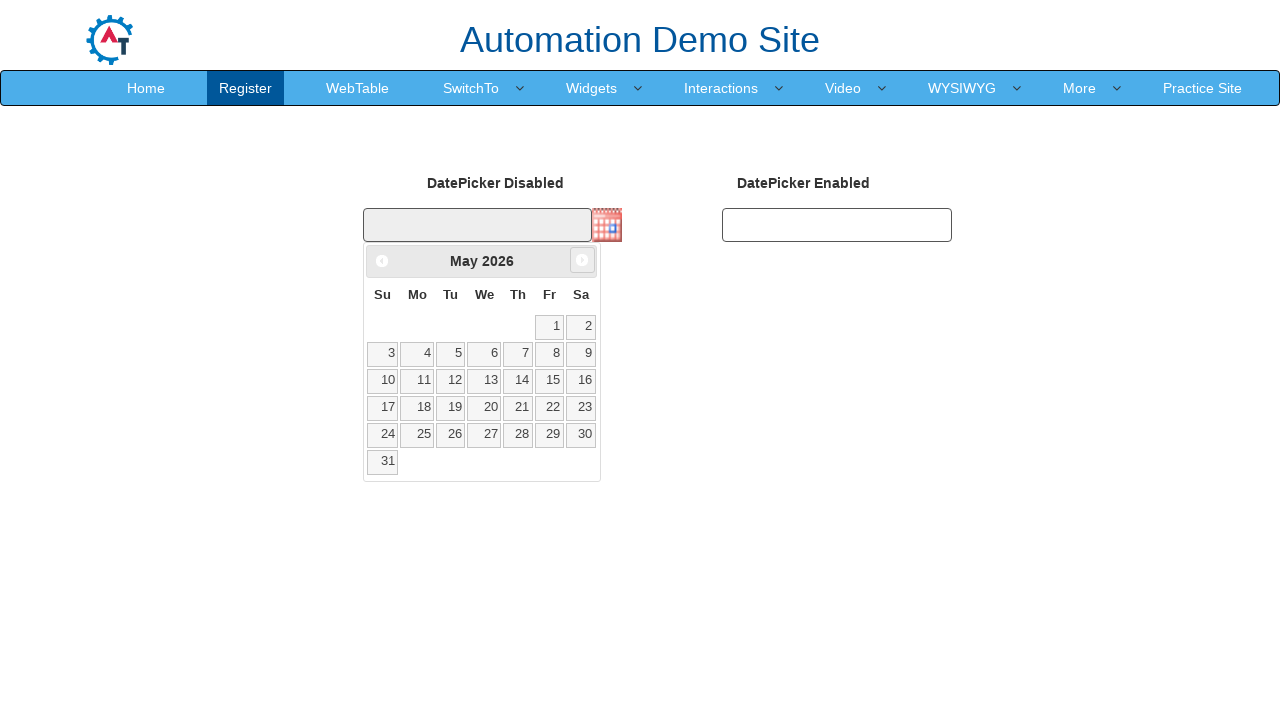

Clicked next arrow to navigate months (currently at May 2026) at (582, 260) on xpath=//span[@class='ui-icon ui-icon-circle-triangle-e']
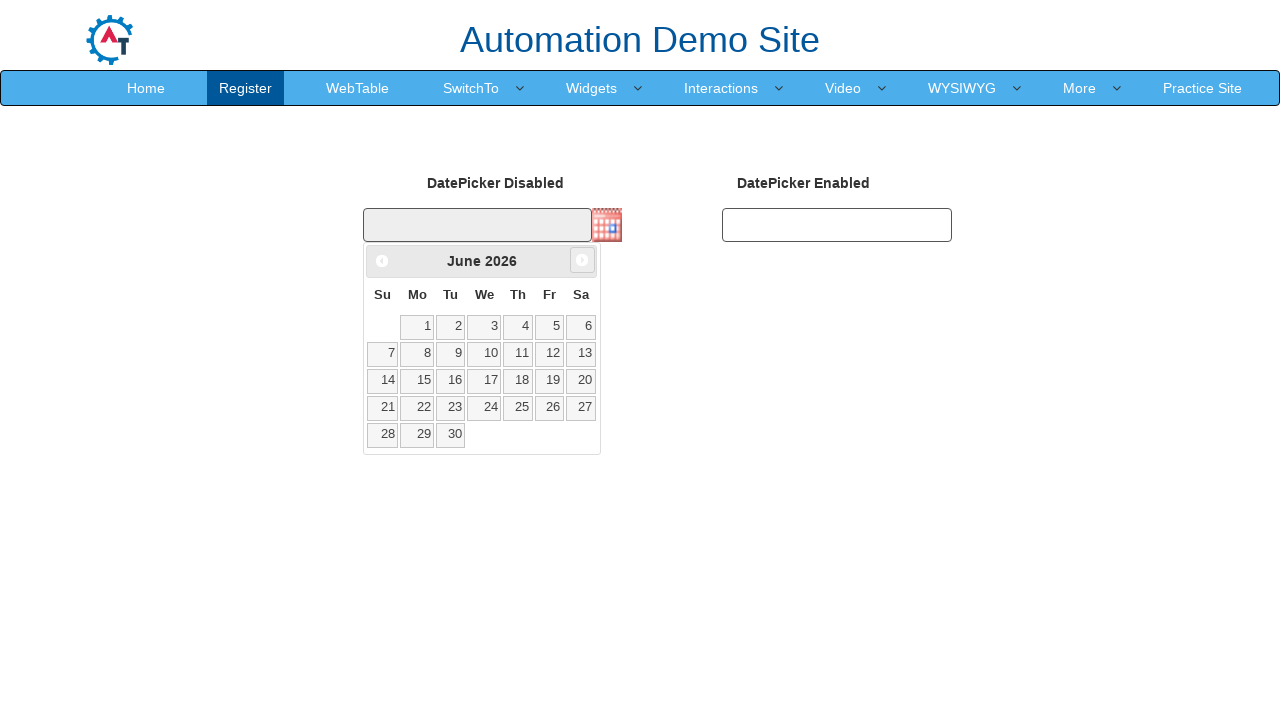

Waited for date picker UI to update
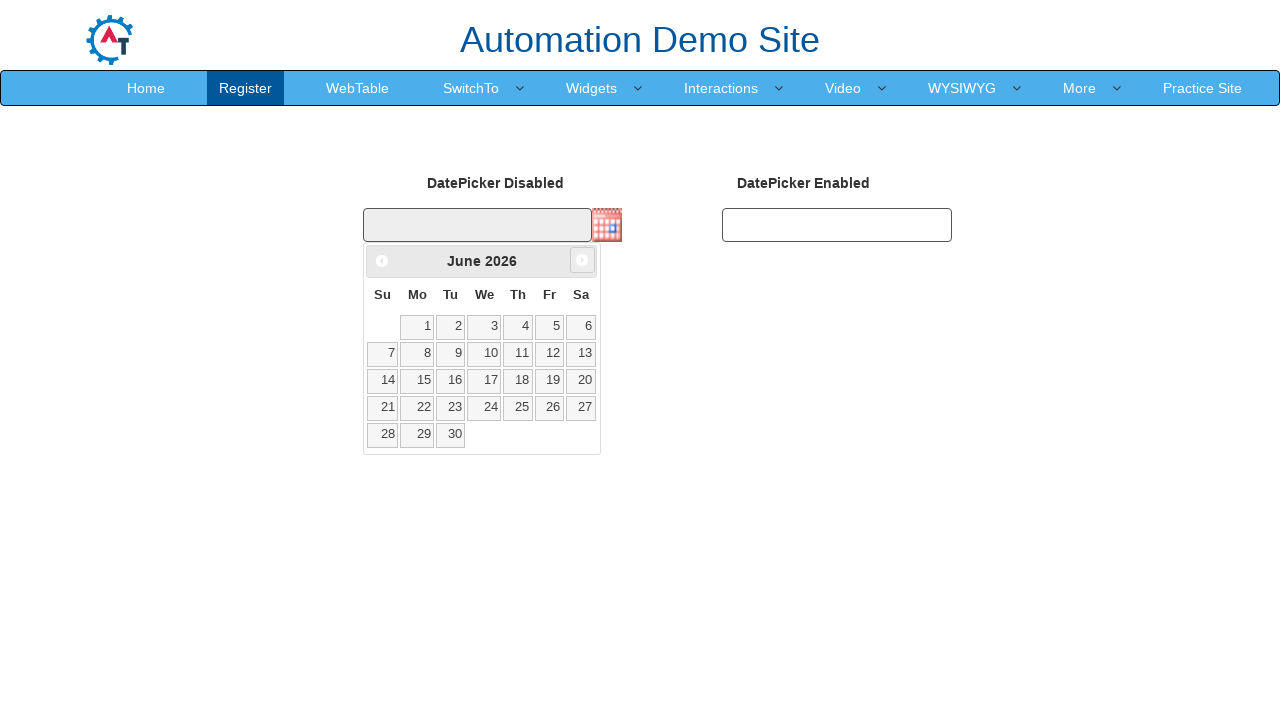

Clicked next arrow to navigate months (currently at June 2026) at (582, 260) on xpath=//span[@class='ui-icon ui-icon-circle-triangle-e']
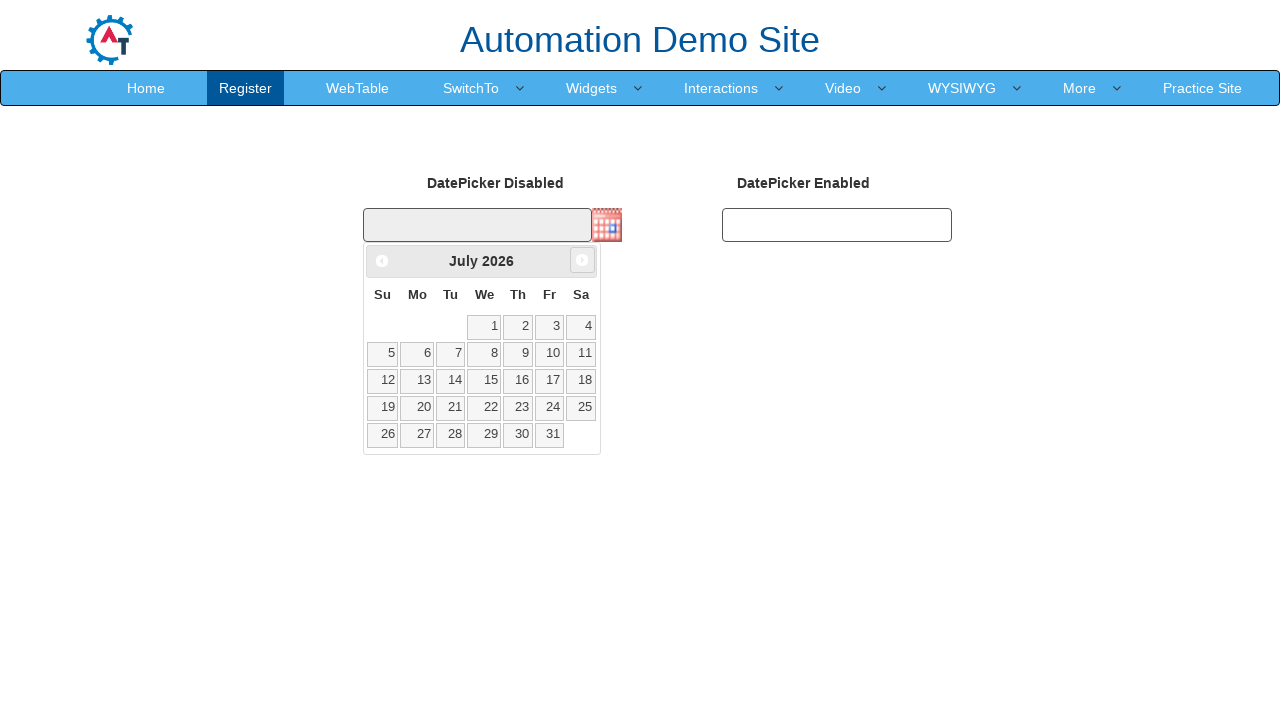

Waited for date picker UI to update
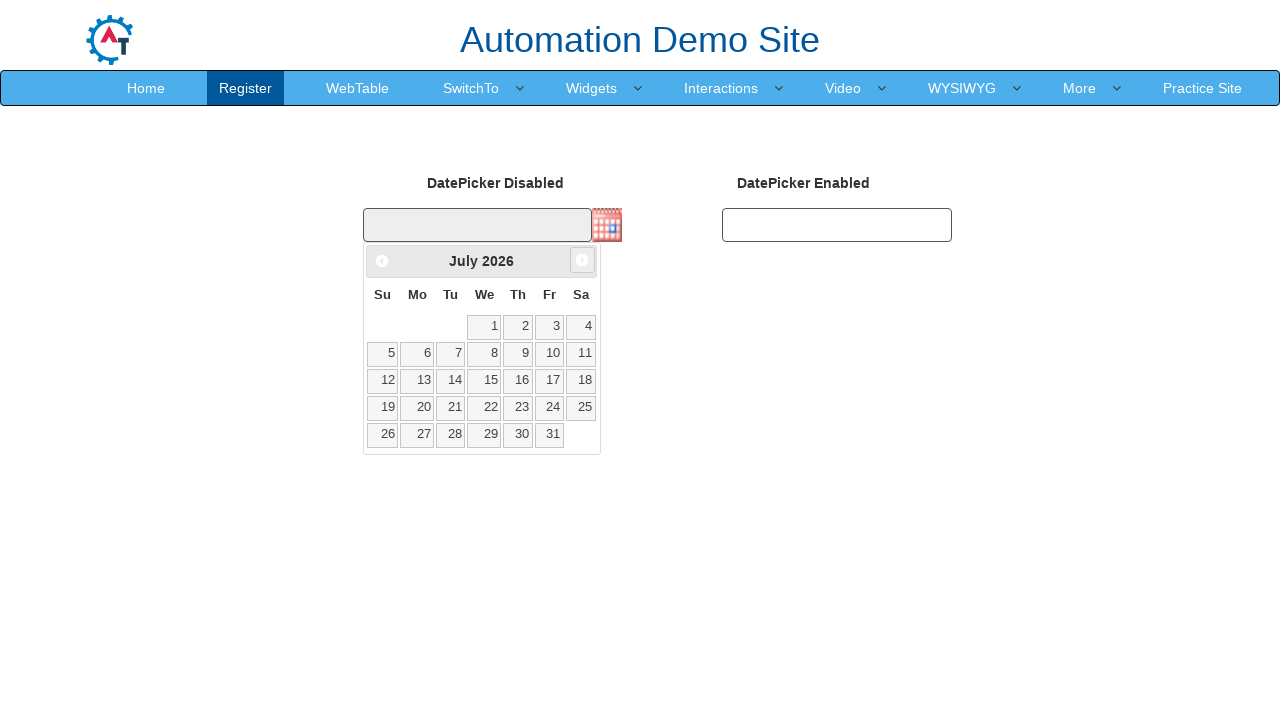

Clicked next arrow to navigate months (currently at July 2026) at (582, 260) on xpath=//span[@class='ui-icon ui-icon-circle-triangle-e']
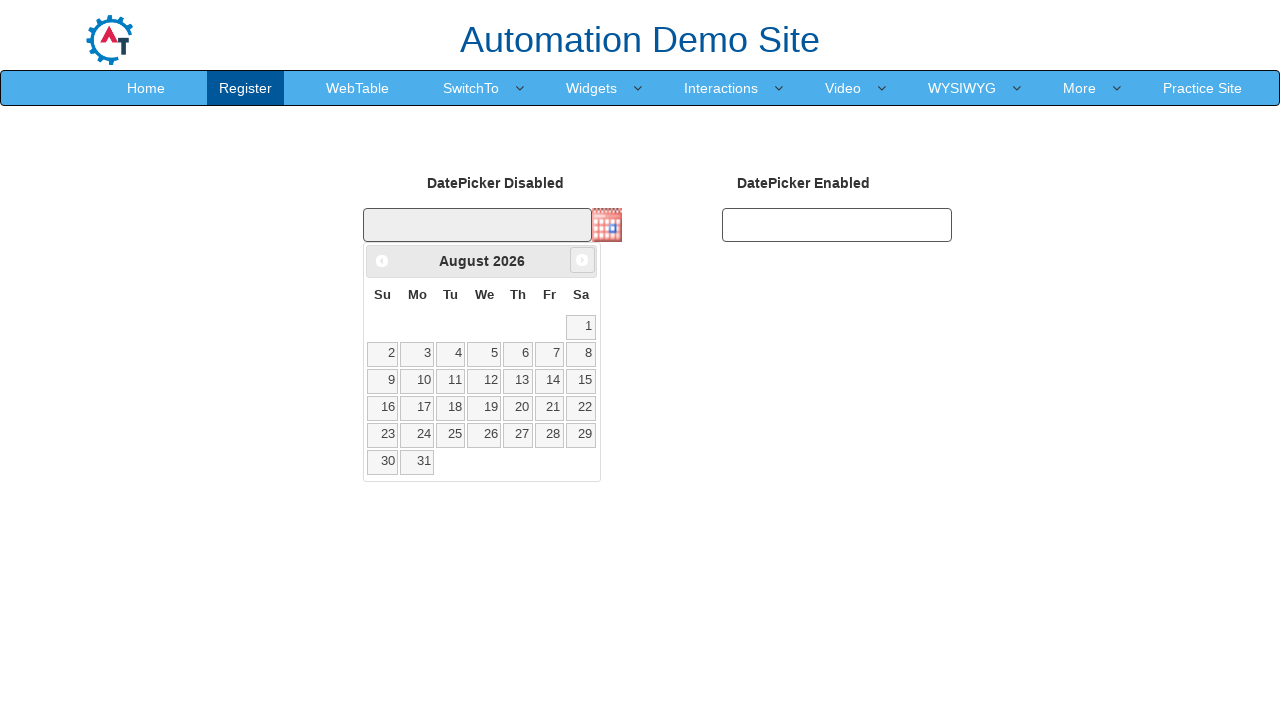

Waited for date picker UI to update
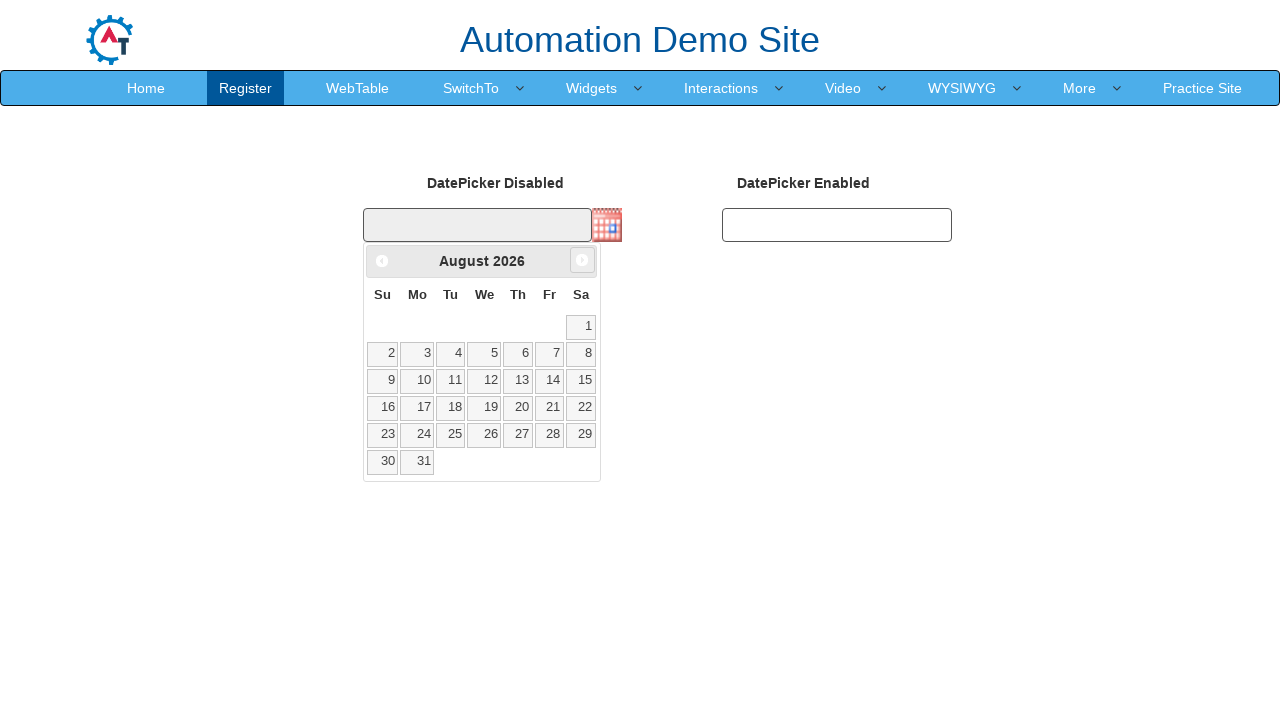

Clicked next arrow to navigate months (currently at August 2026) at (582, 260) on xpath=//span[@class='ui-icon ui-icon-circle-triangle-e']
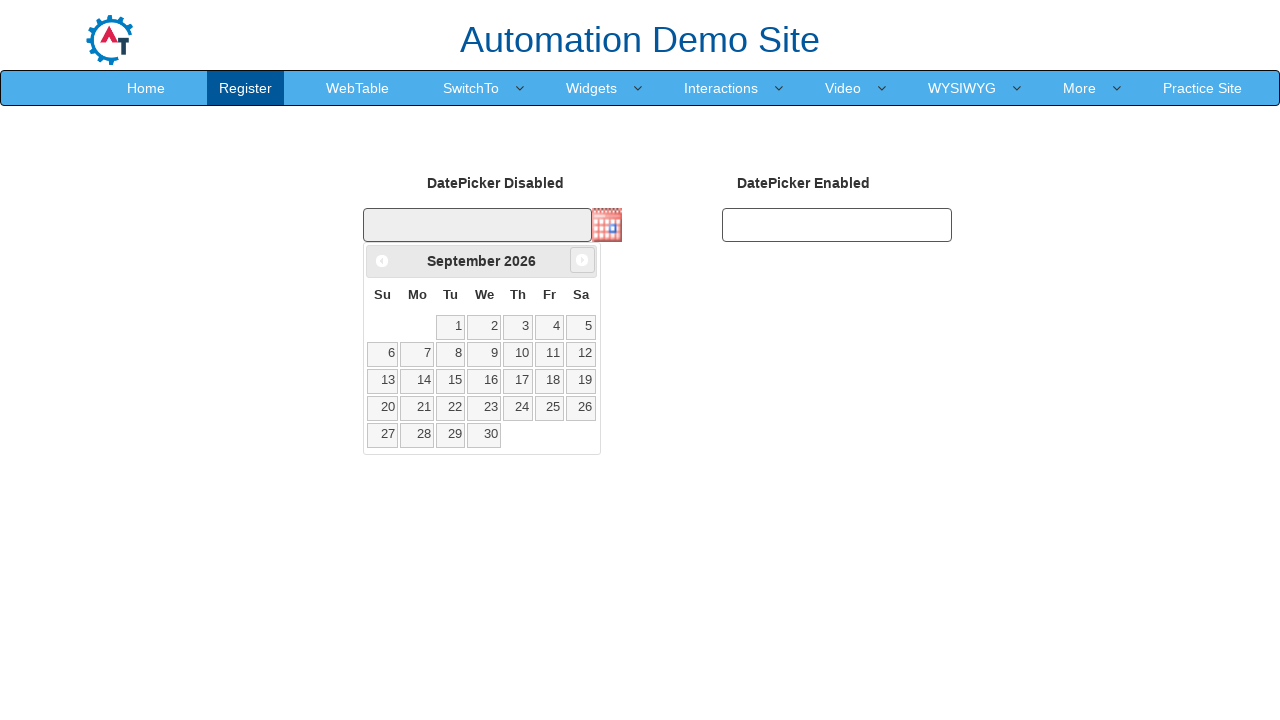

Waited for date picker UI to update
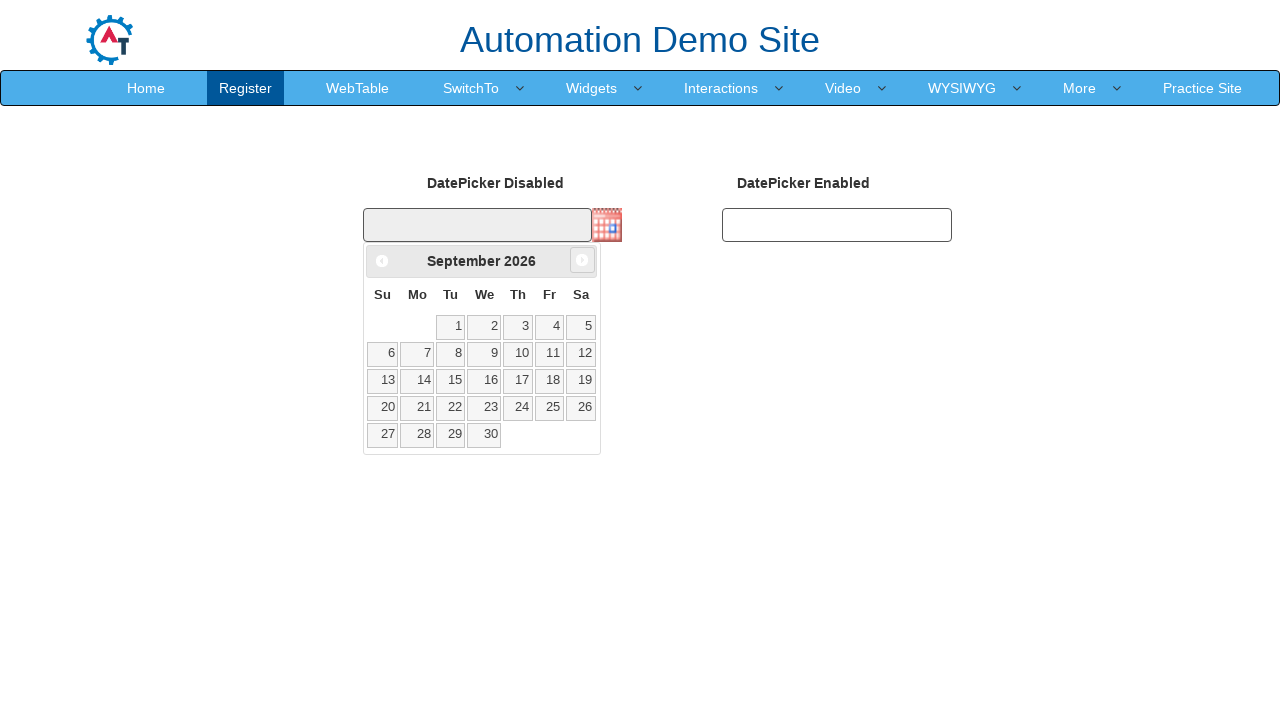

Clicked next arrow to navigate months (currently at September 2026) at (582, 260) on xpath=//span[@class='ui-icon ui-icon-circle-triangle-e']
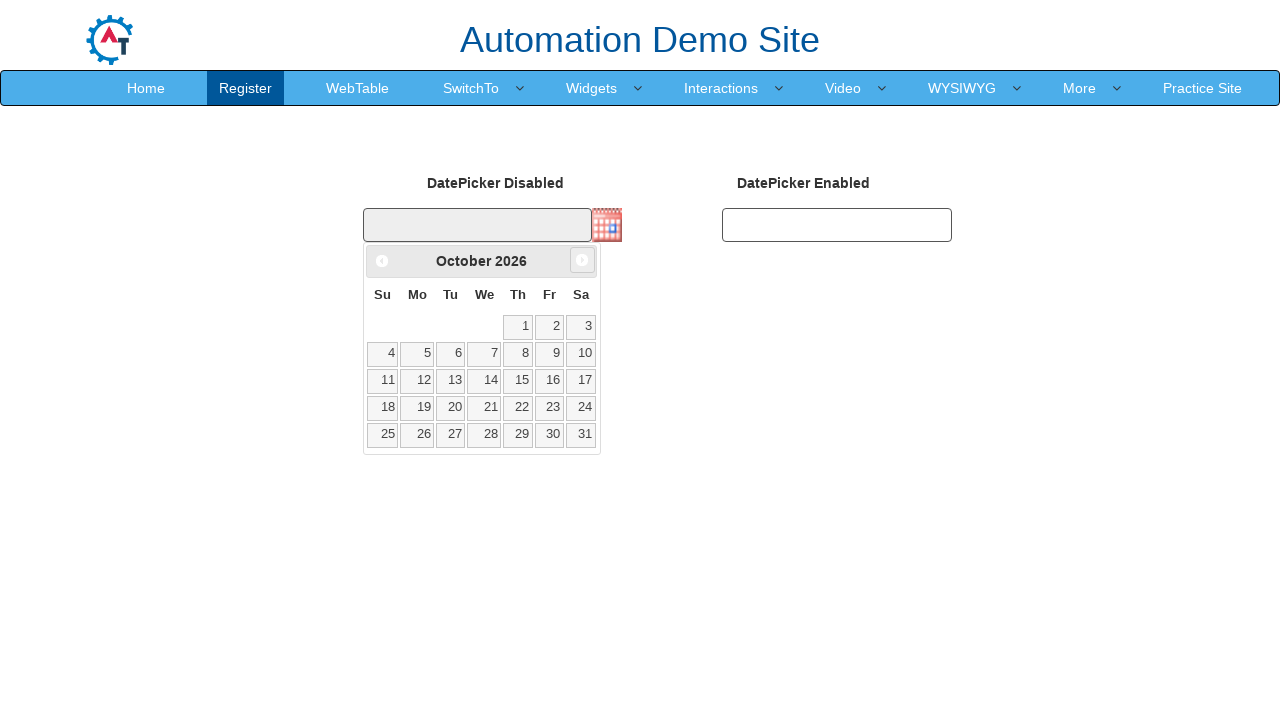

Waited for date picker UI to update
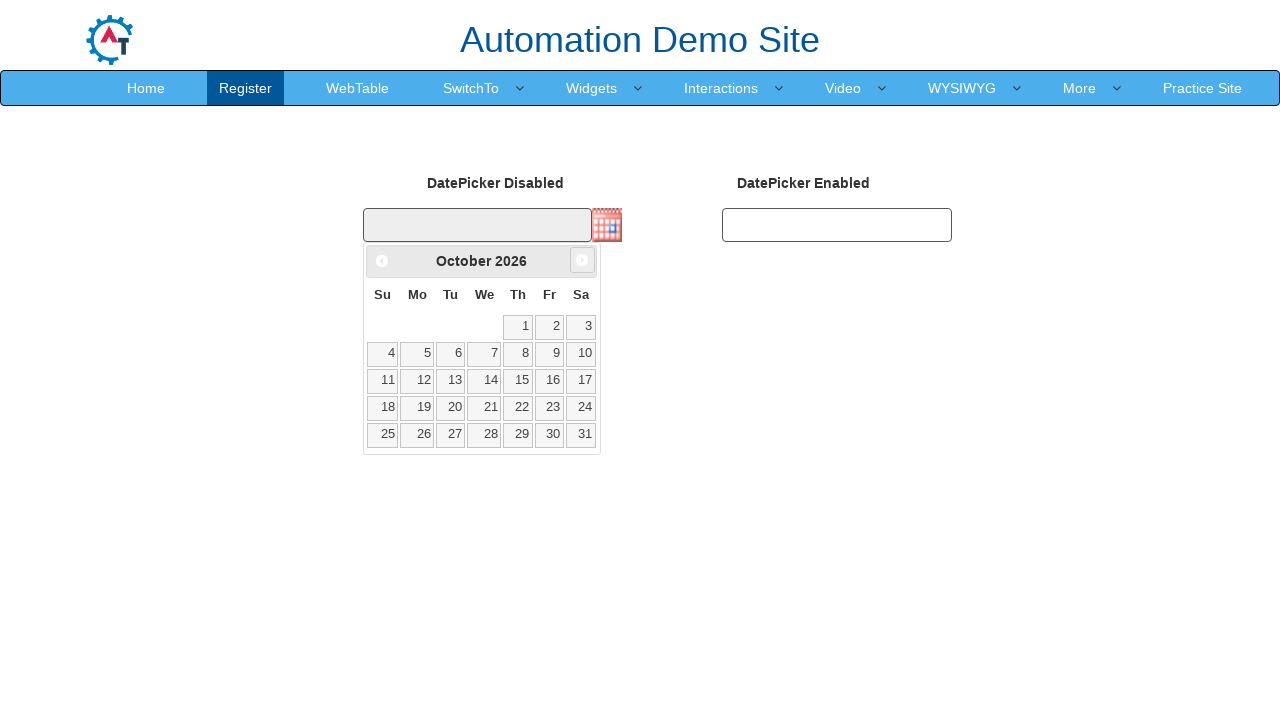

Clicked next arrow to navigate months (currently at October 2026) at (582, 260) on xpath=//span[@class='ui-icon ui-icon-circle-triangle-e']
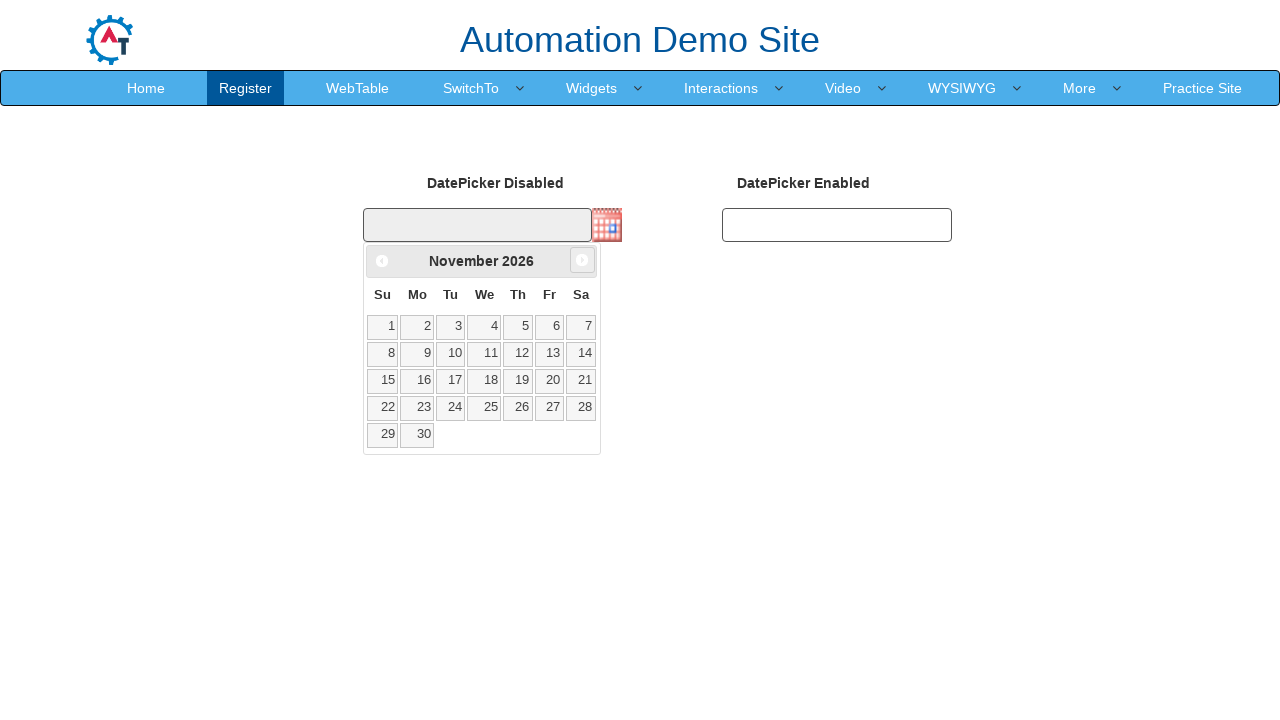

Waited for date picker UI to update
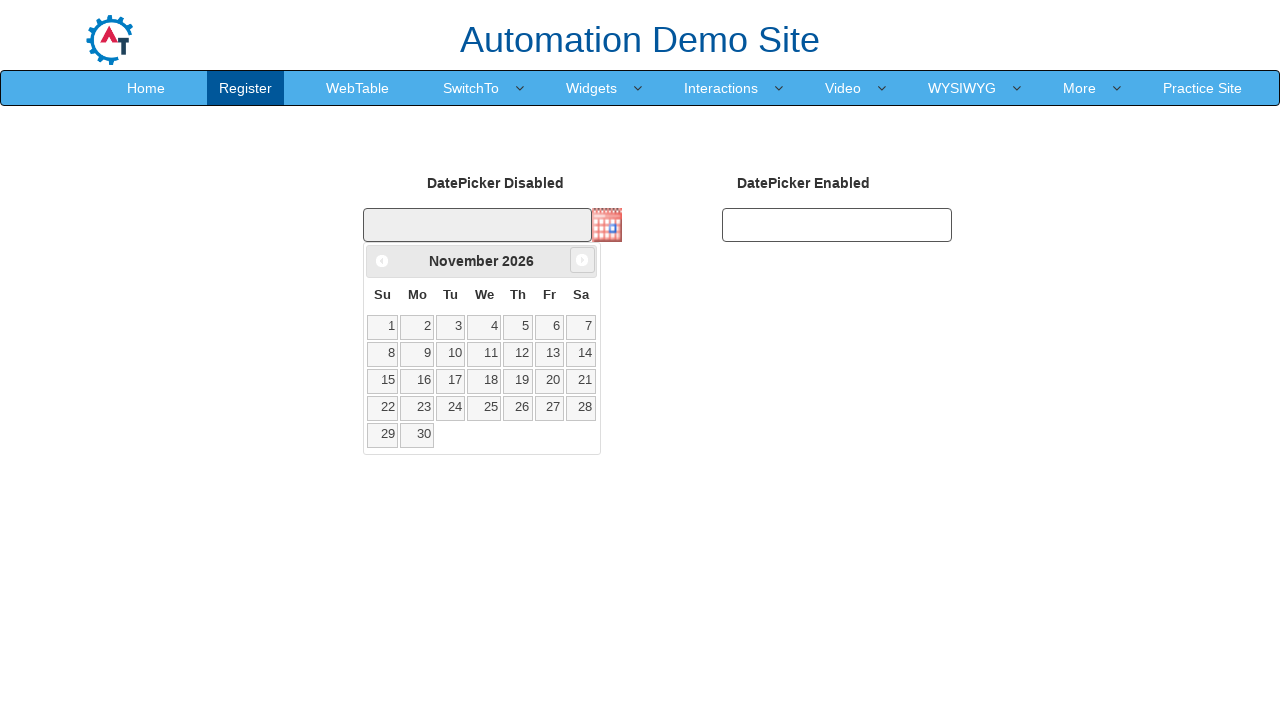

Clicked next arrow to navigate months (currently at November 2026) at (582, 260) on xpath=//span[@class='ui-icon ui-icon-circle-triangle-e']
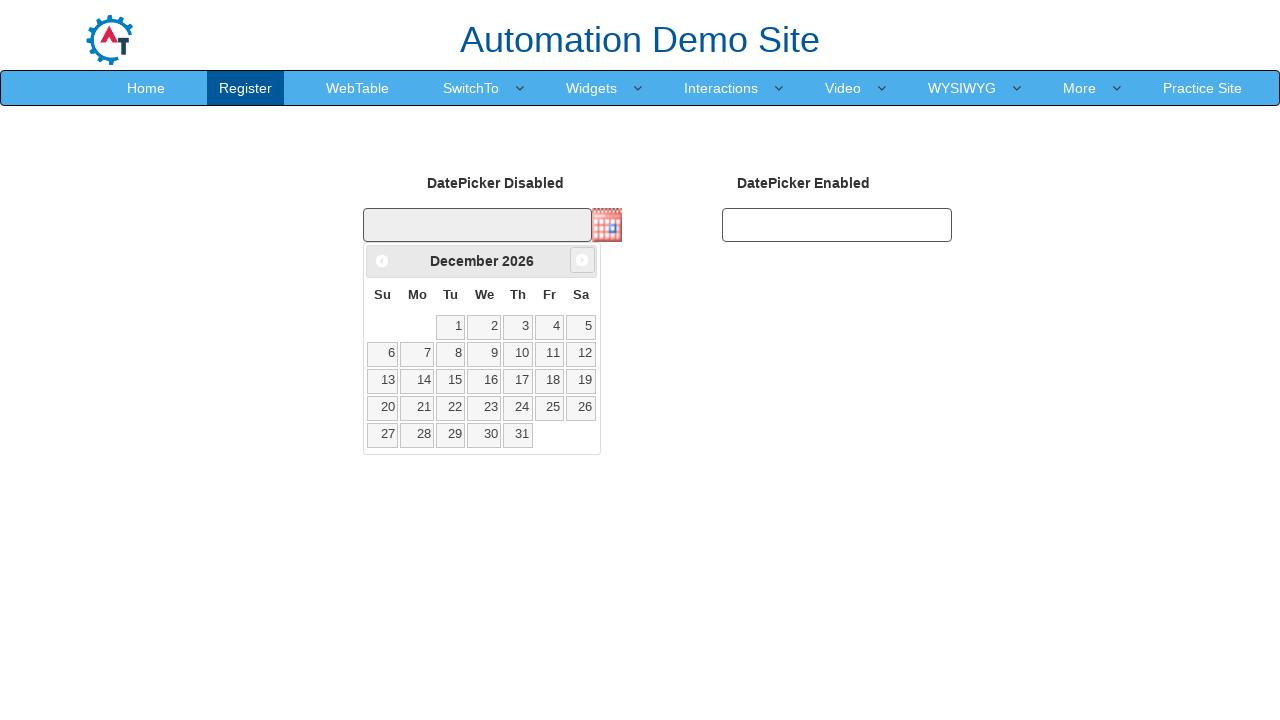

Waited for date picker UI to update
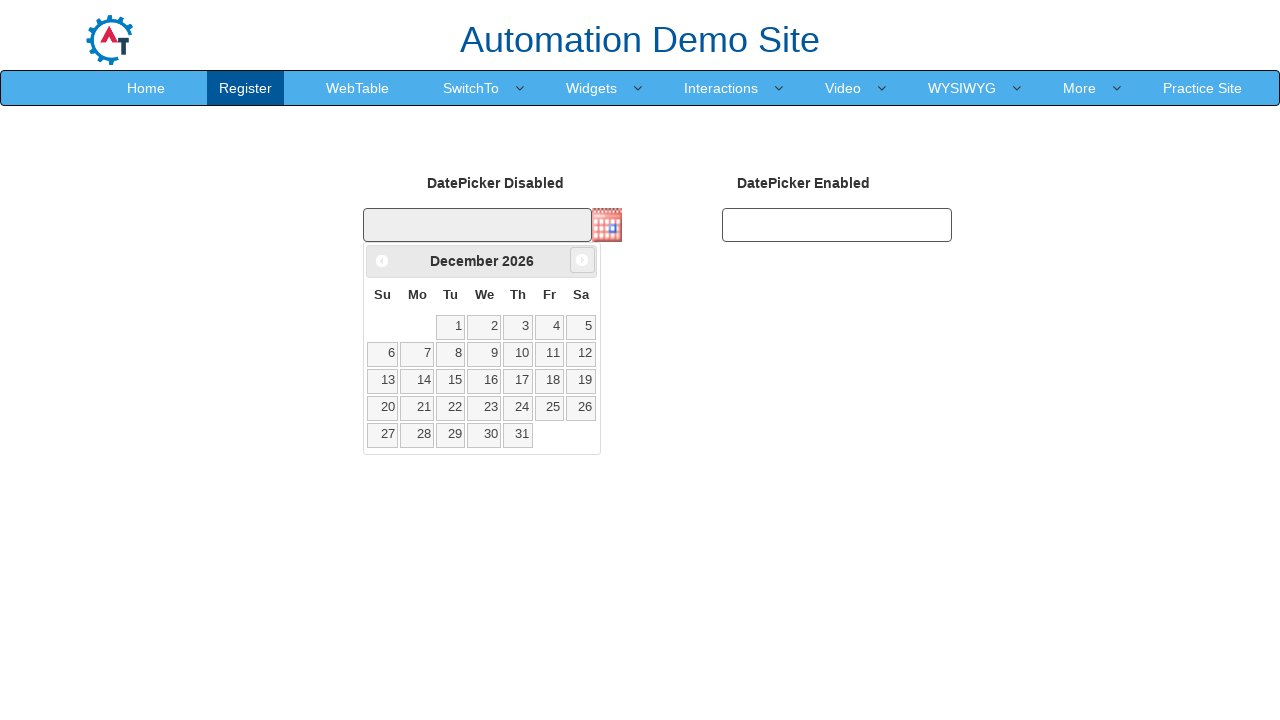

Clicked next arrow to navigate months (currently at December 2026) at (582, 260) on xpath=//span[@class='ui-icon ui-icon-circle-triangle-e']
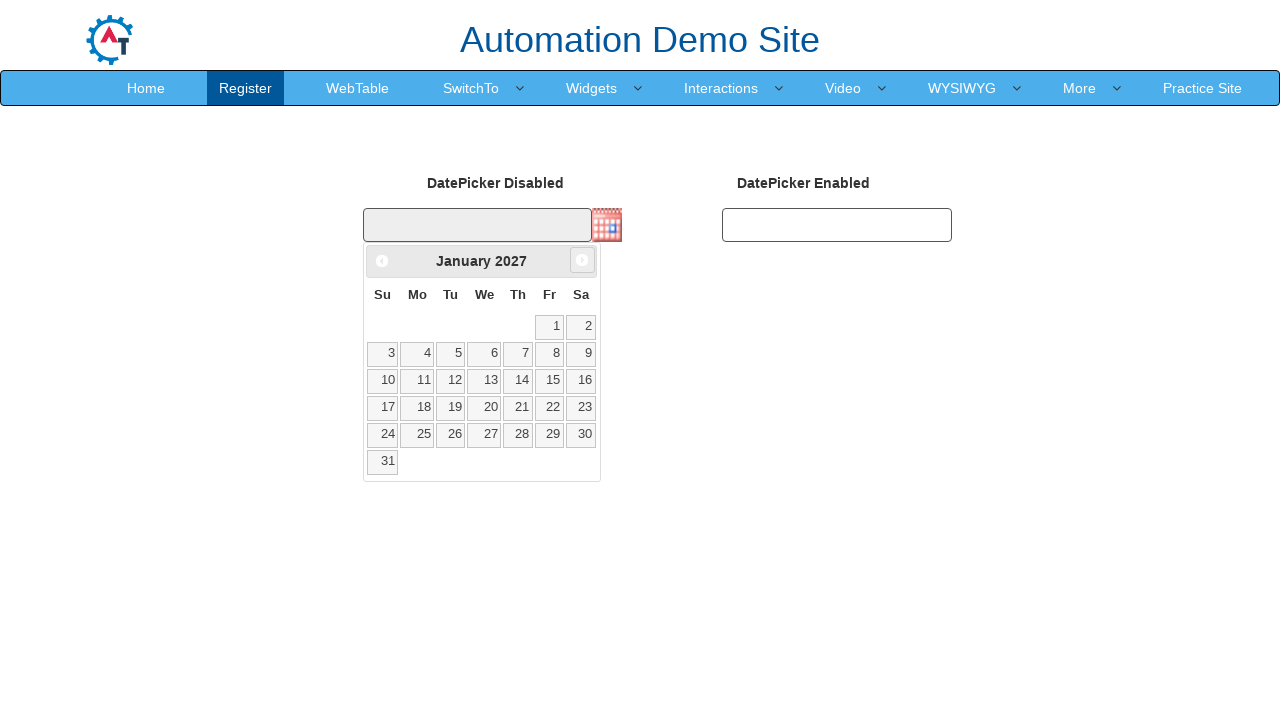

Waited for date picker UI to update
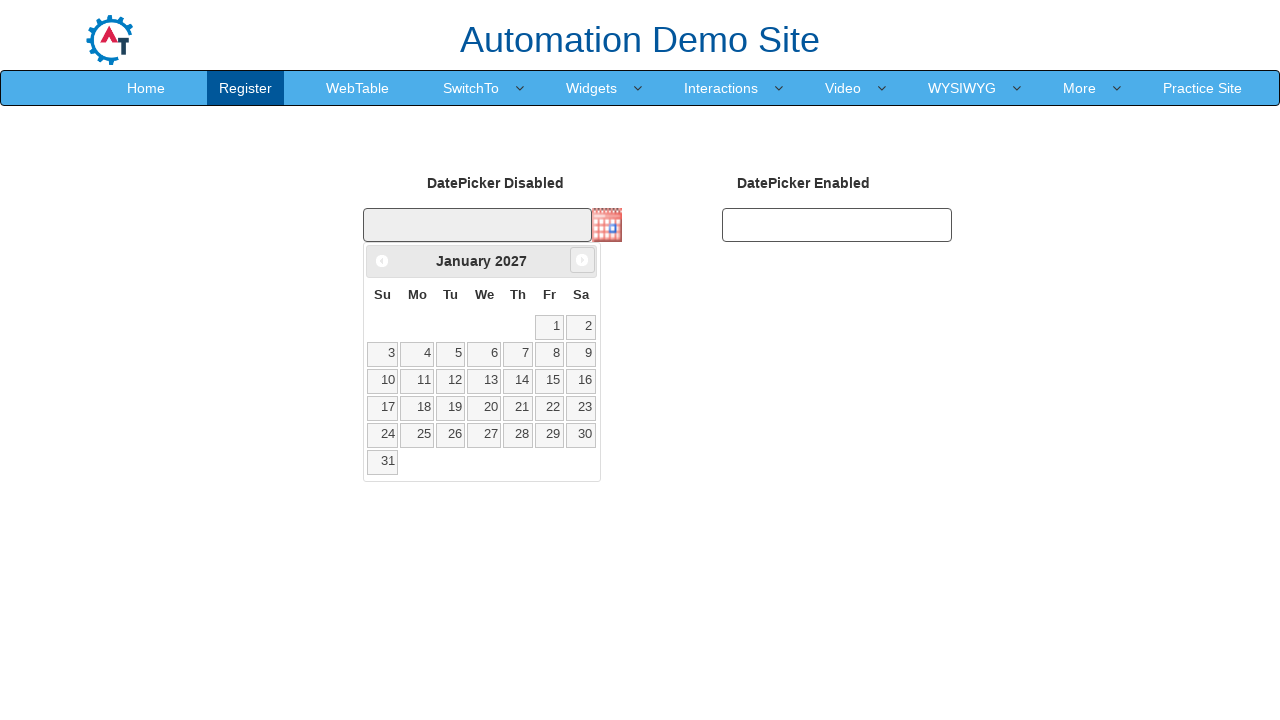

Clicked next arrow to navigate months (currently at January 2027) at (582, 260) on xpath=//span[@class='ui-icon ui-icon-circle-triangle-e']
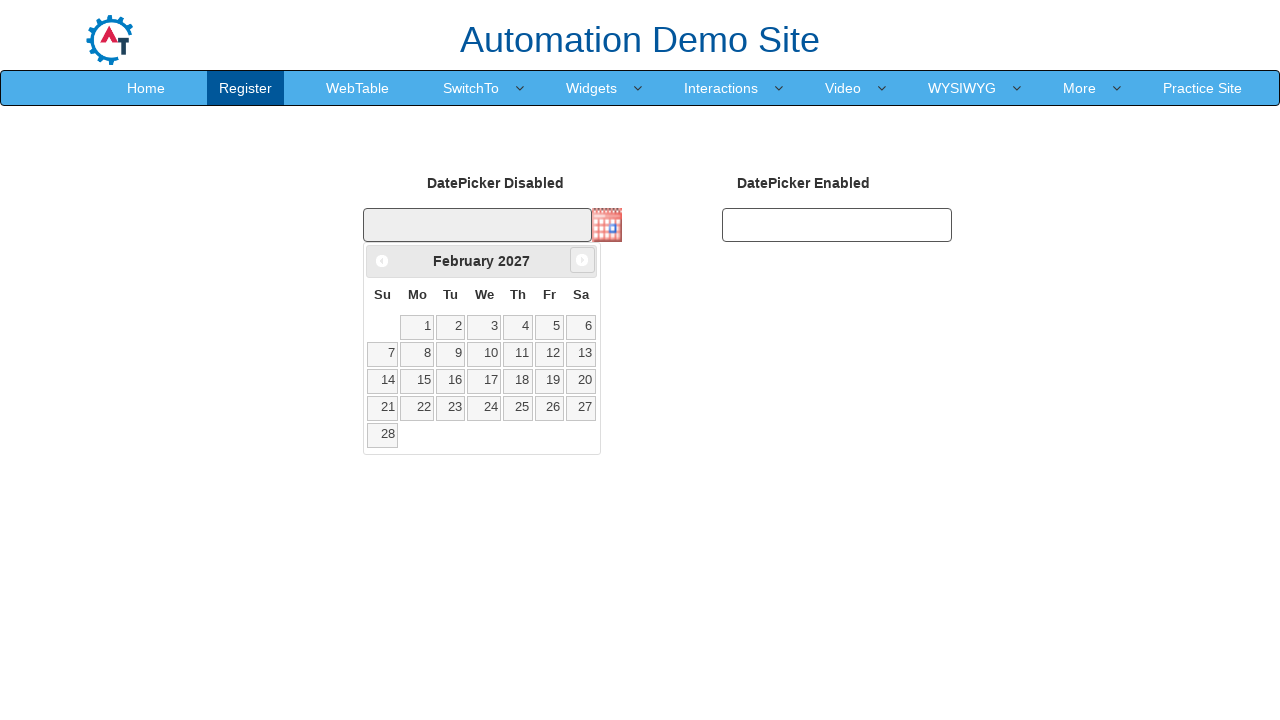

Waited for date picker UI to update
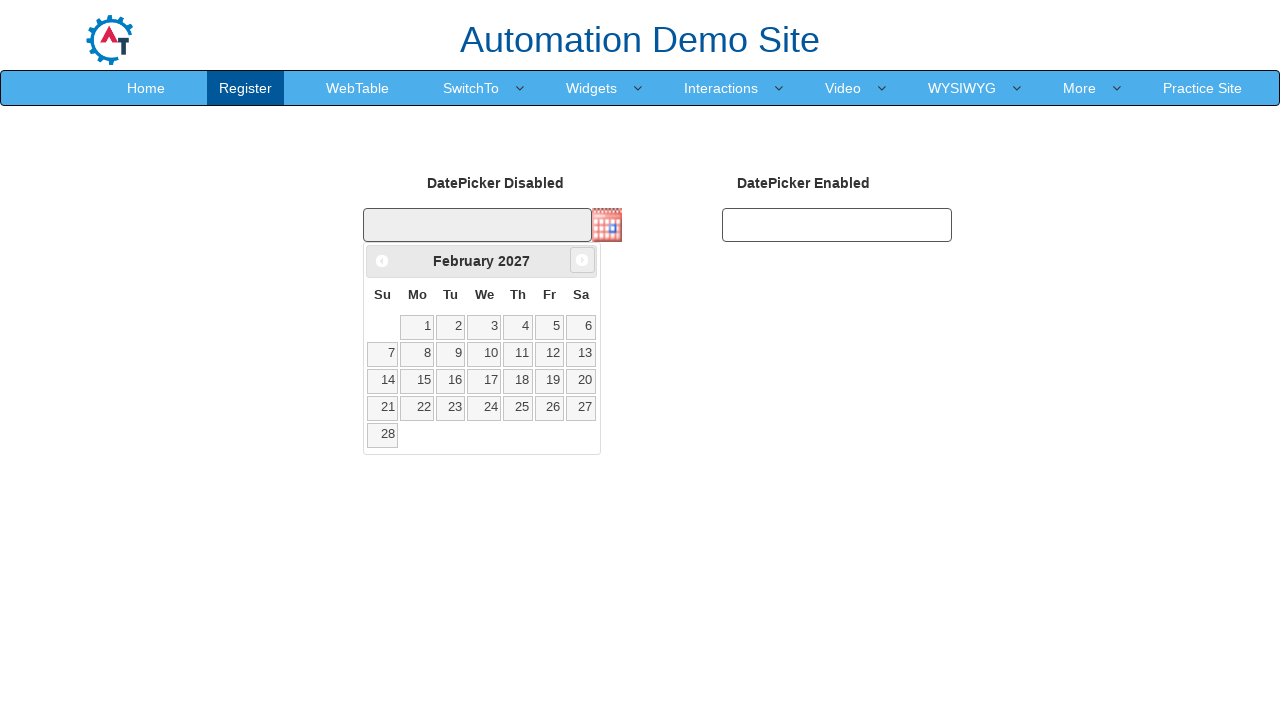

Clicked next arrow to navigate months (currently at February 2027) at (582, 260) on xpath=//span[@class='ui-icon ui-icon-circle-triangle-e']
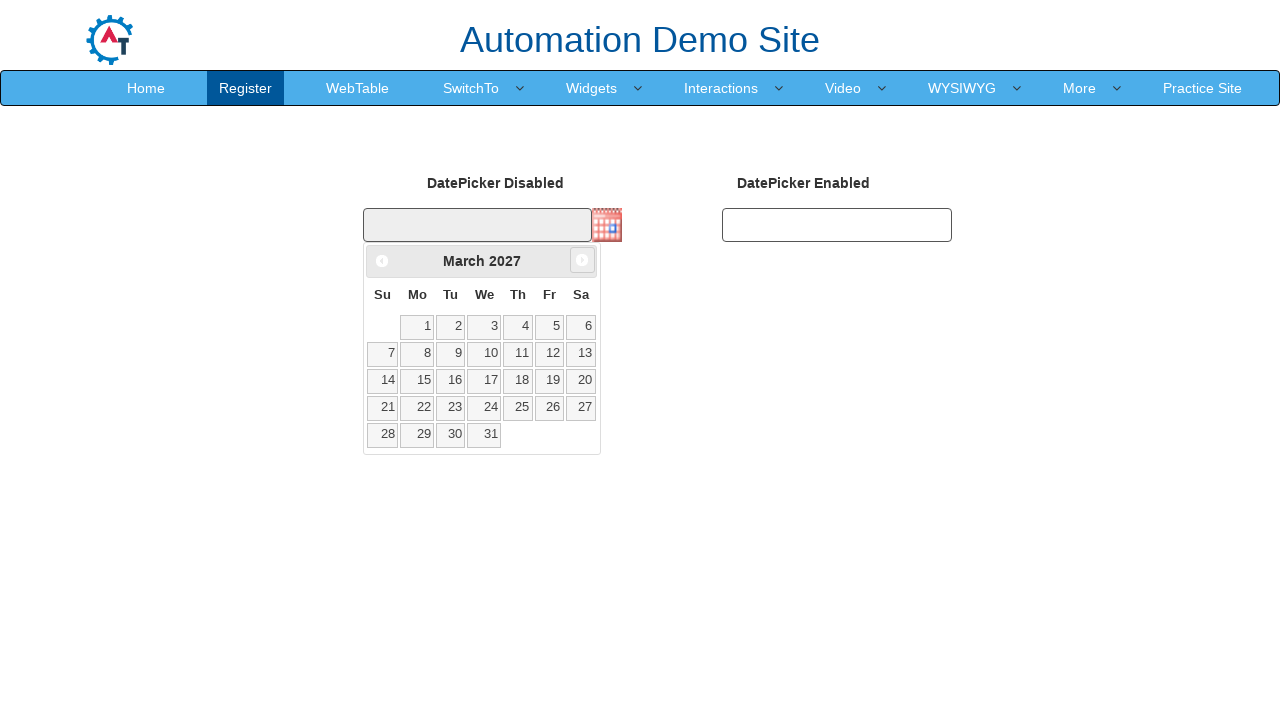

Waited for date picker UI to update
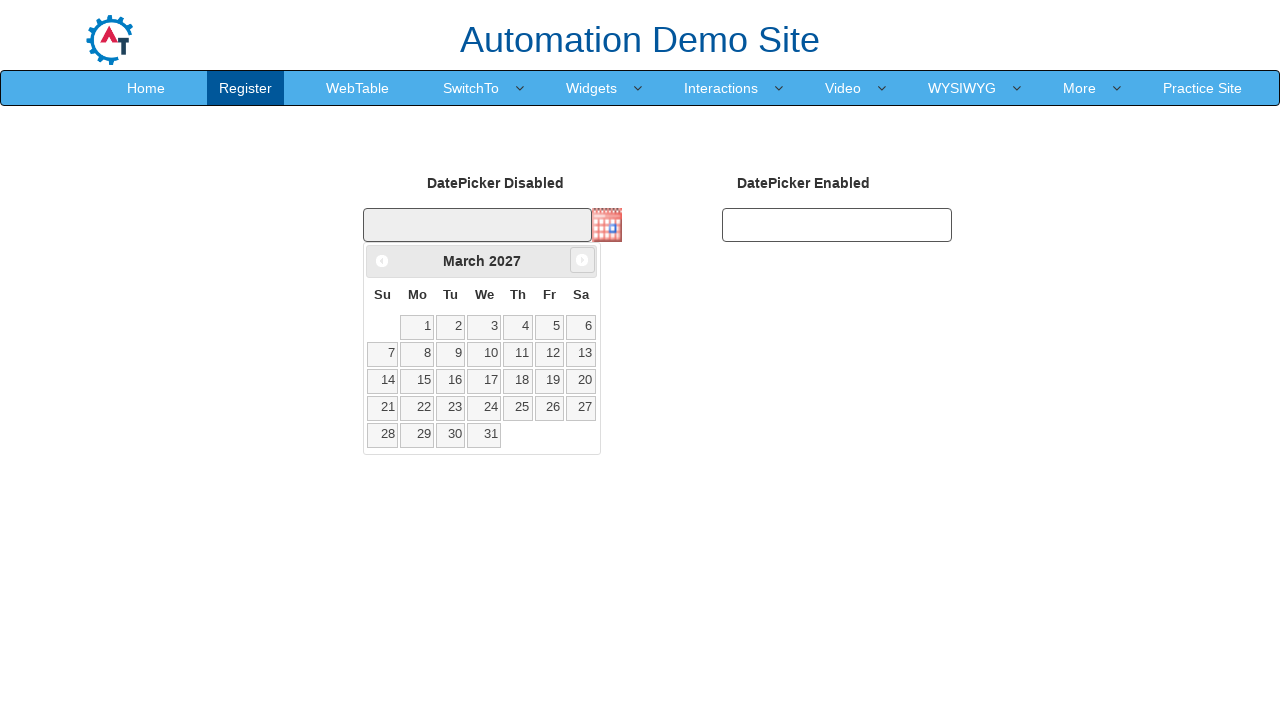

Clicked next arrow to navigate months (currently at March 2027) at (582, 260) on xpath=//span[@class='ui-icon ui-icon-circle-triangle-e']
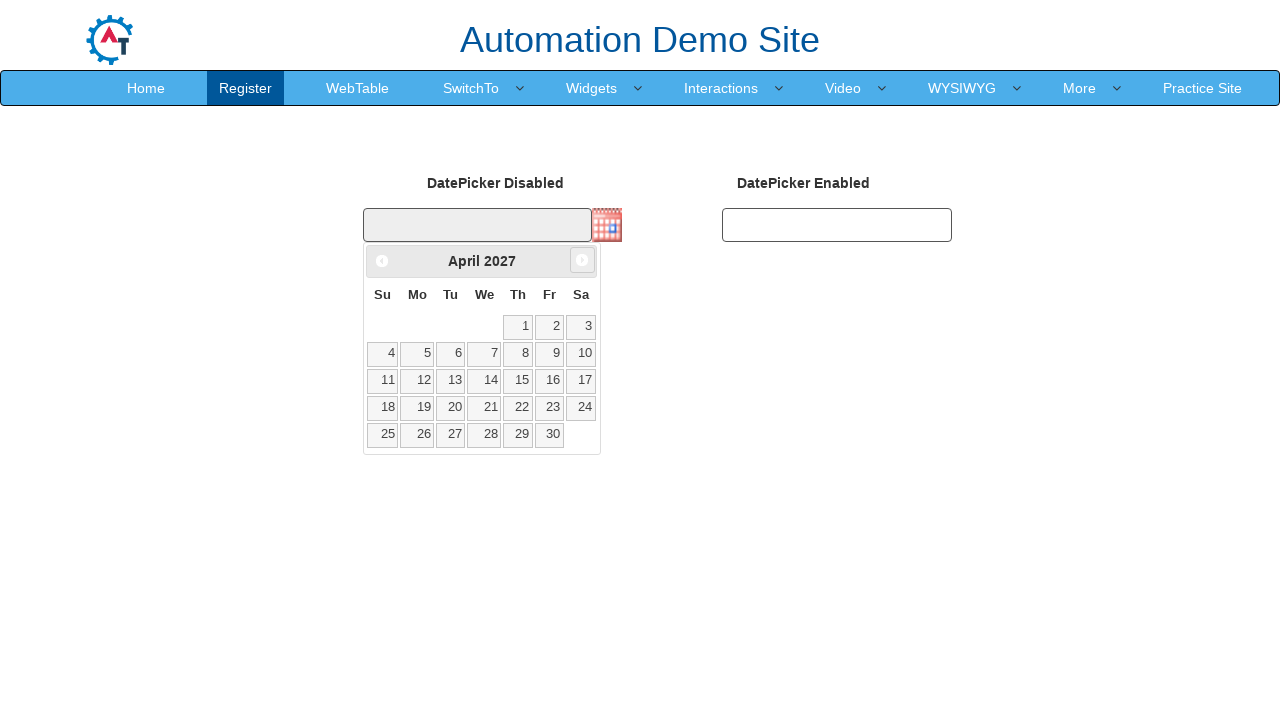

Waited for date picker UI to update
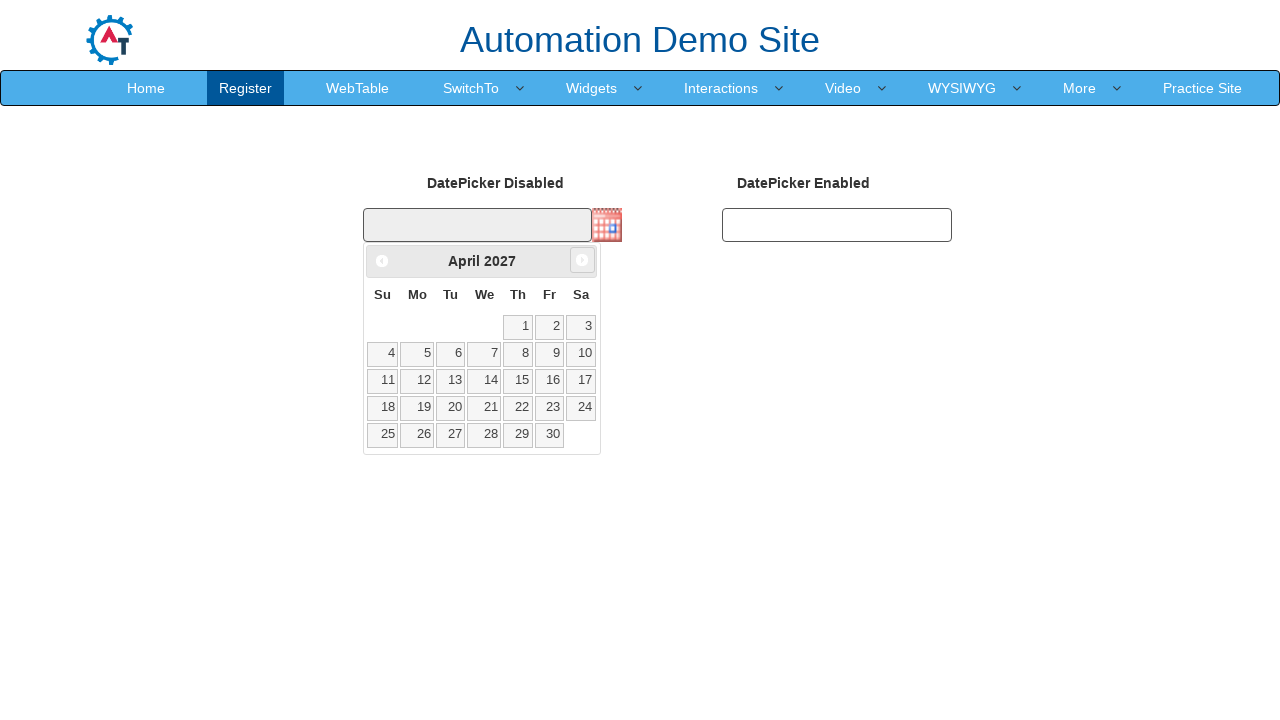

Clicked next arrow to navigate months (currently at April 2027) at (582, 260) on xpath=//span[@class='ui-icon ui-icon-circle-triangle-e']
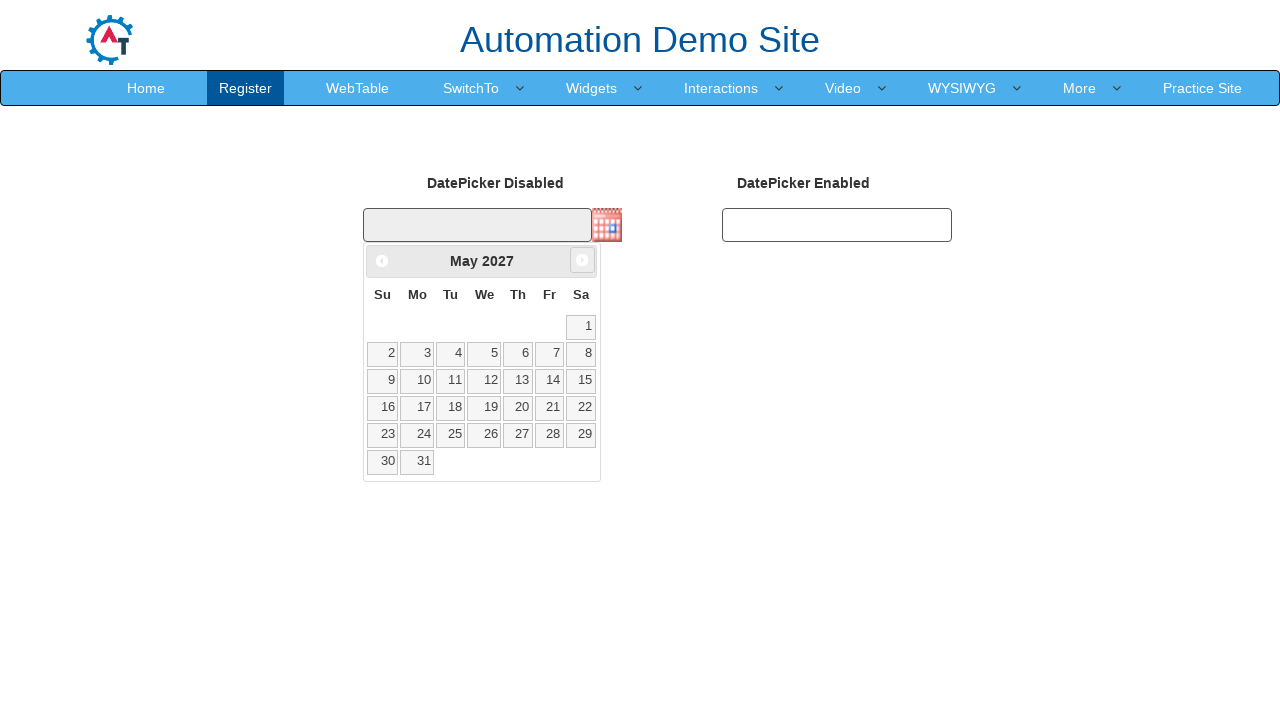

Waited for date picker UI to update
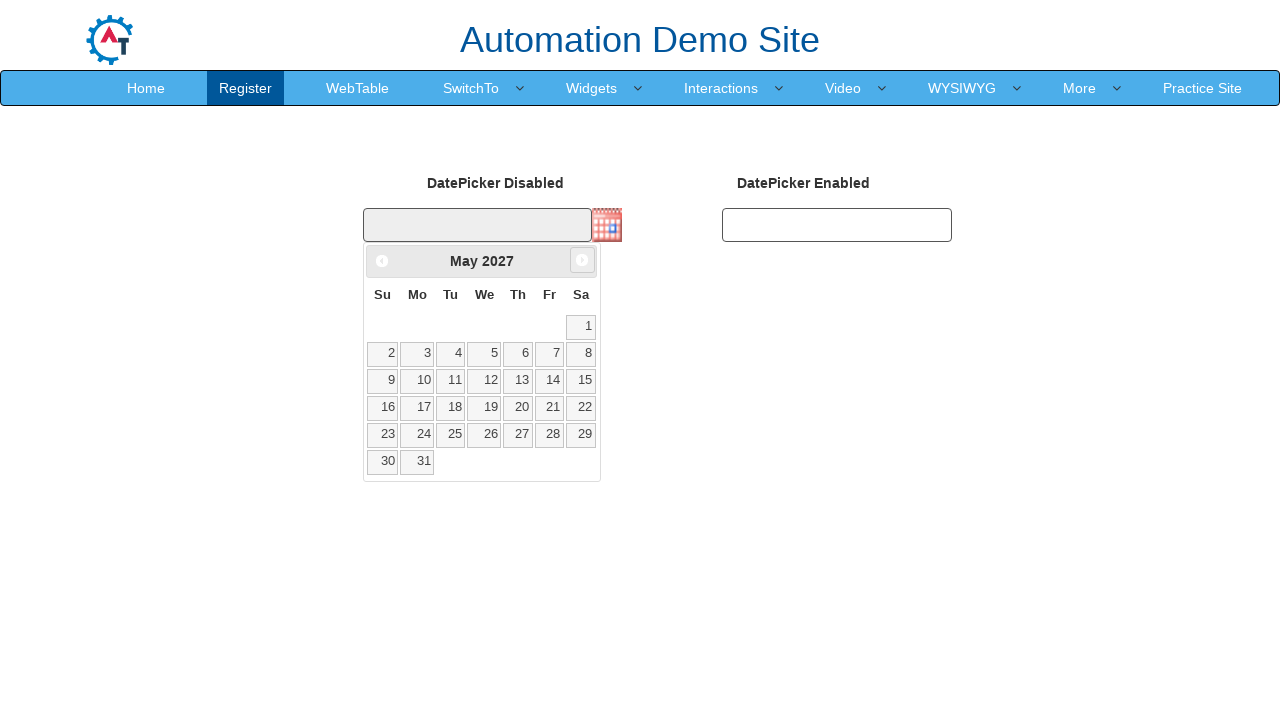

Clicked next arrow to navigate months (currently at May 2027) at (582, 260) on xpath=//span[@class='ui-icon ui-icon-circle-triangle-e']
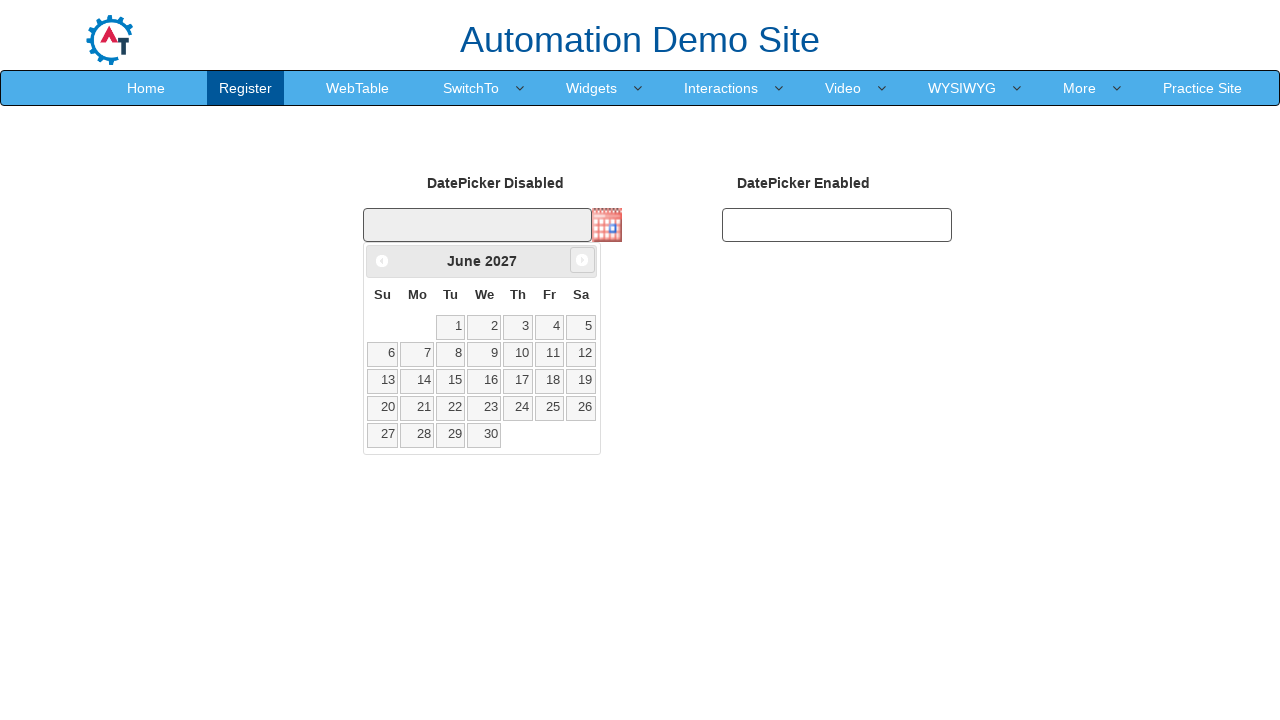

Waited for date picker UI to update
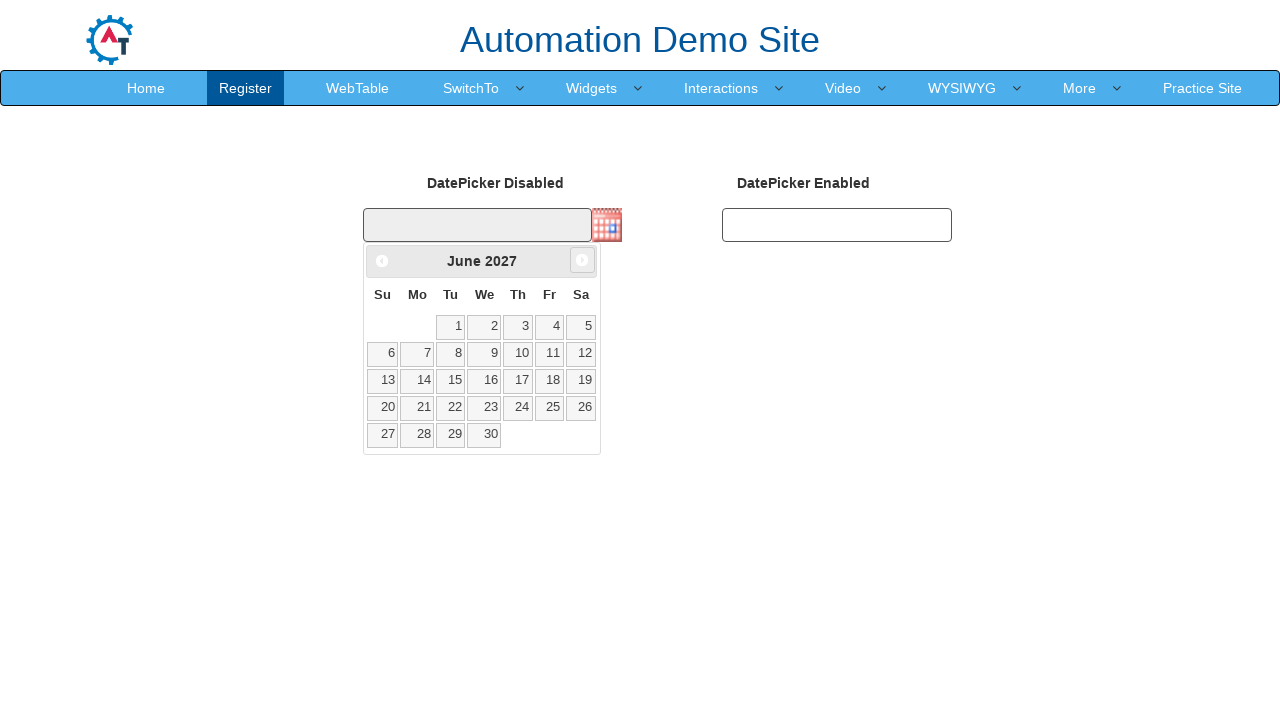

Clicked next arrow to navigate months (currently at June 2027) at (582, 260) on xpath=//span[@class='ui-icon ui-icon-circle-triangle-e']
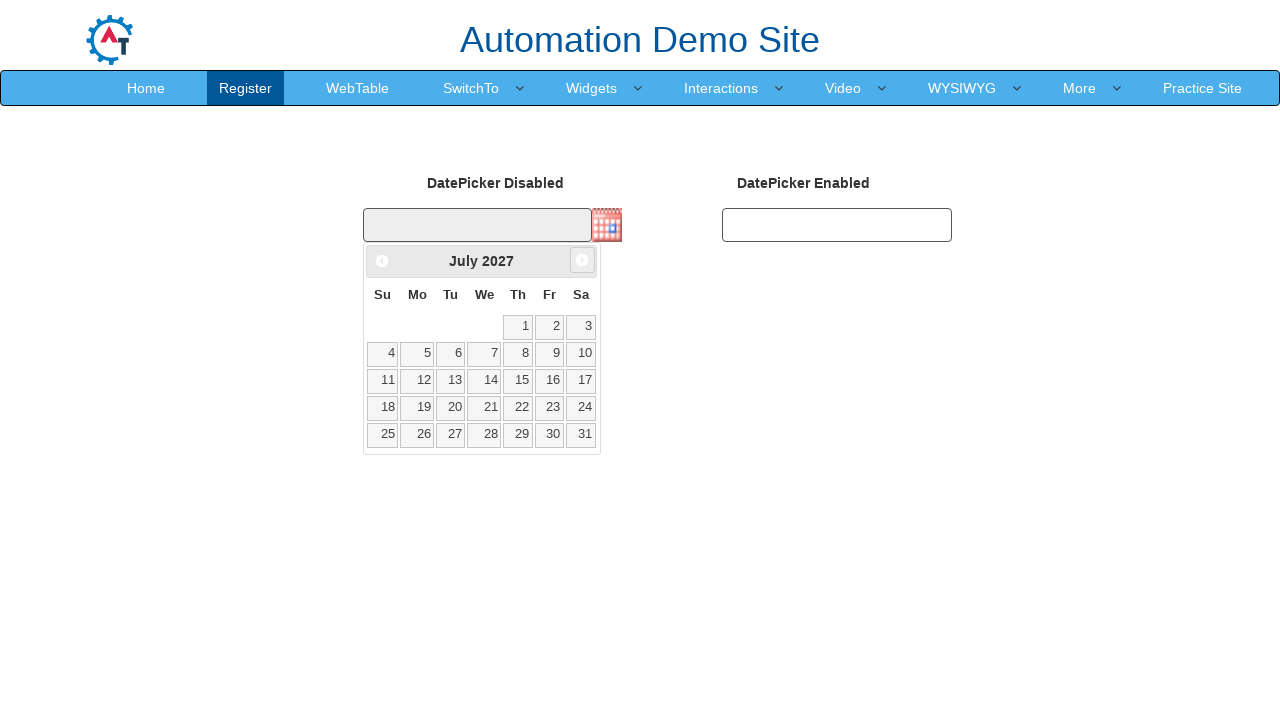

Waited for date picker UI to update
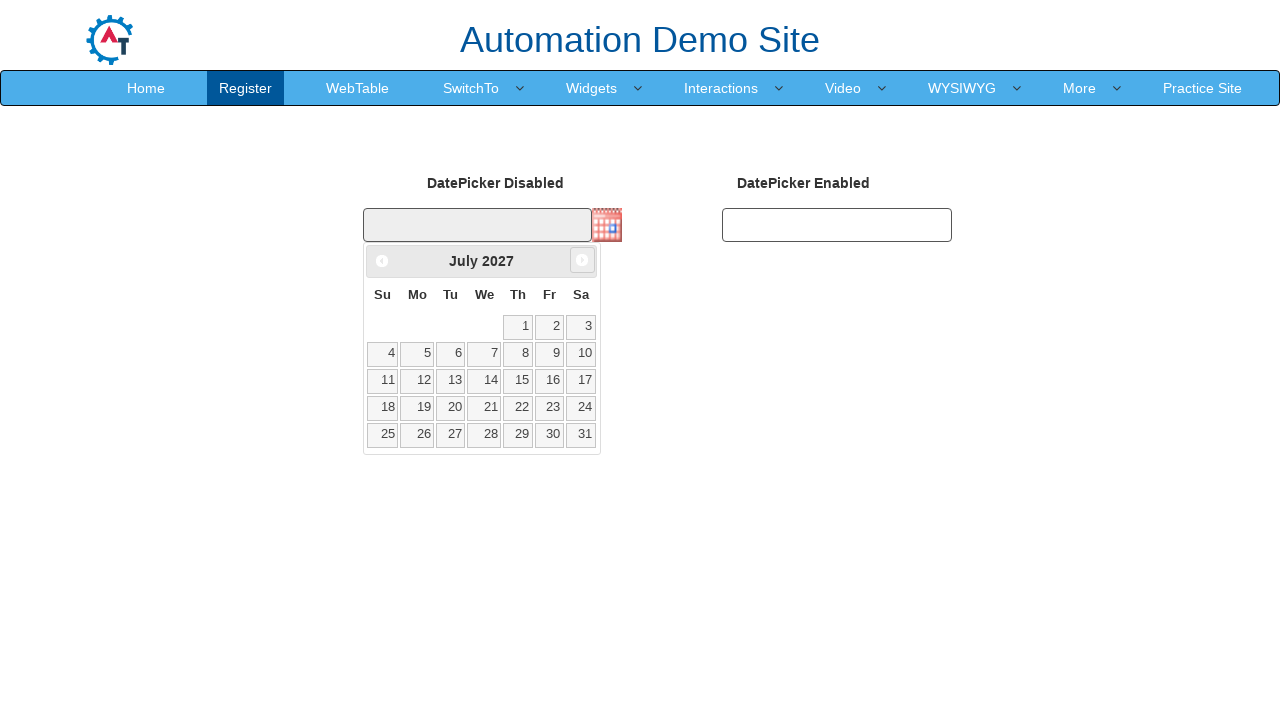

Clicked next arrow to navigate months (currently at July 2027) at (582, 260) on xpath=//span[@class='ui-icon ui-icon-circle-triangle-e']
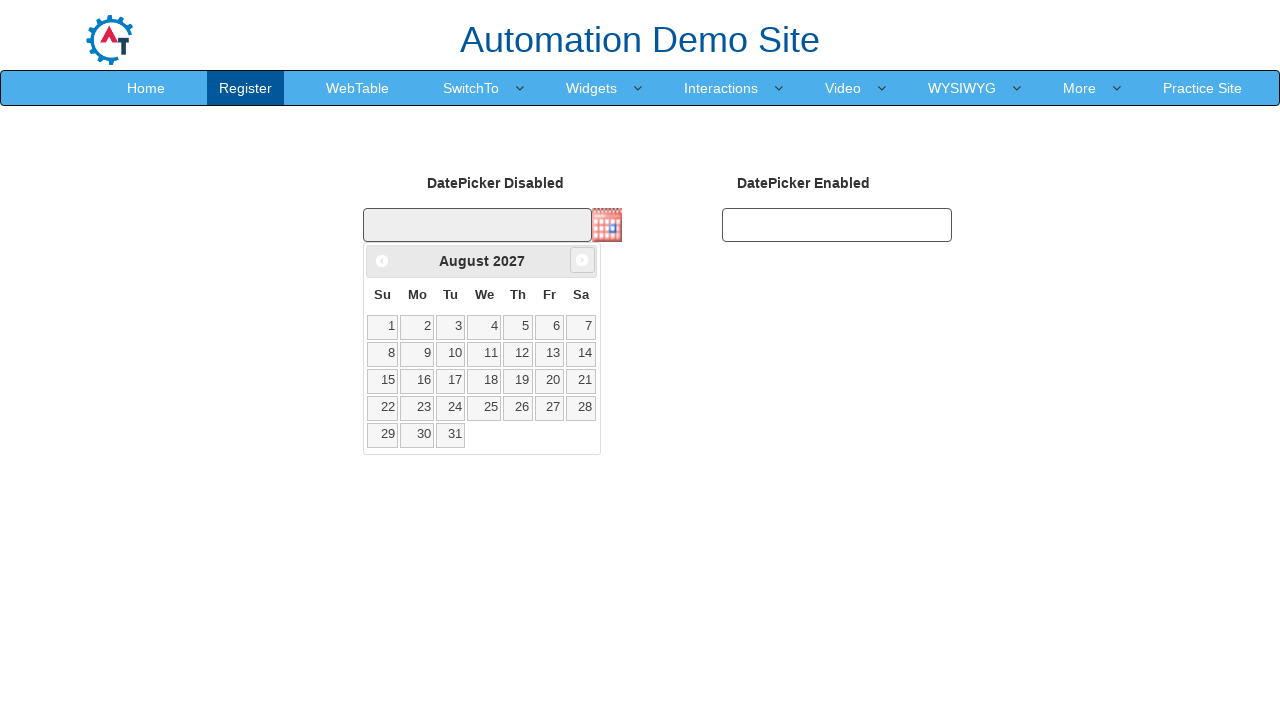

Waited for date picker UI to update
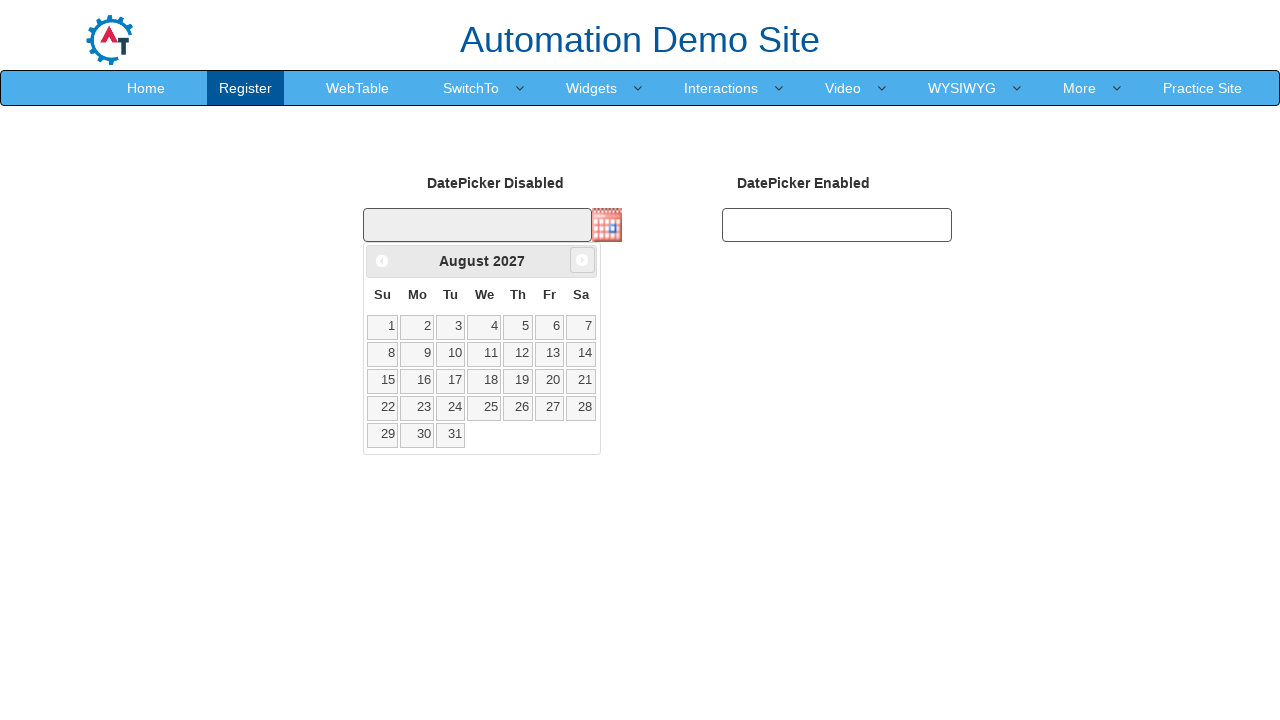

Clicked next arrow to navigate months (currently at August 2027) at (582, 260) on xpath=//span[@class='ui-icon ui-icon-circle-triangle-e']
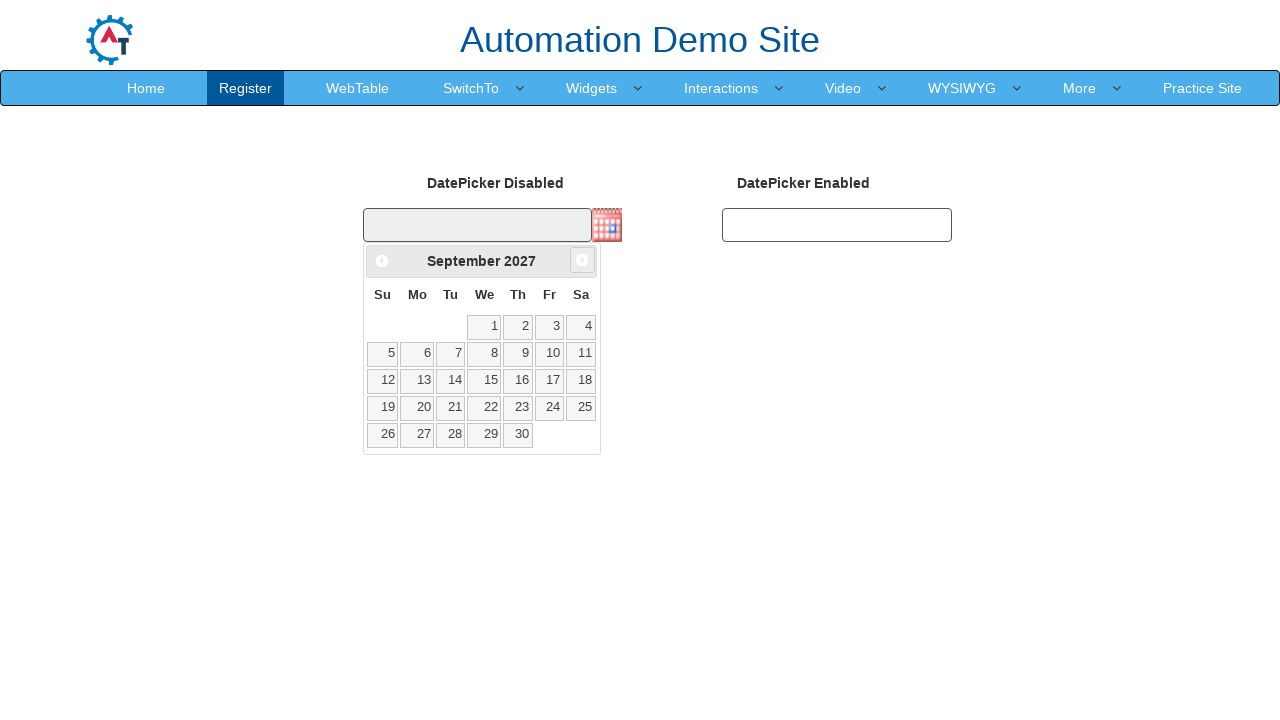

Waited for date picker UI to update
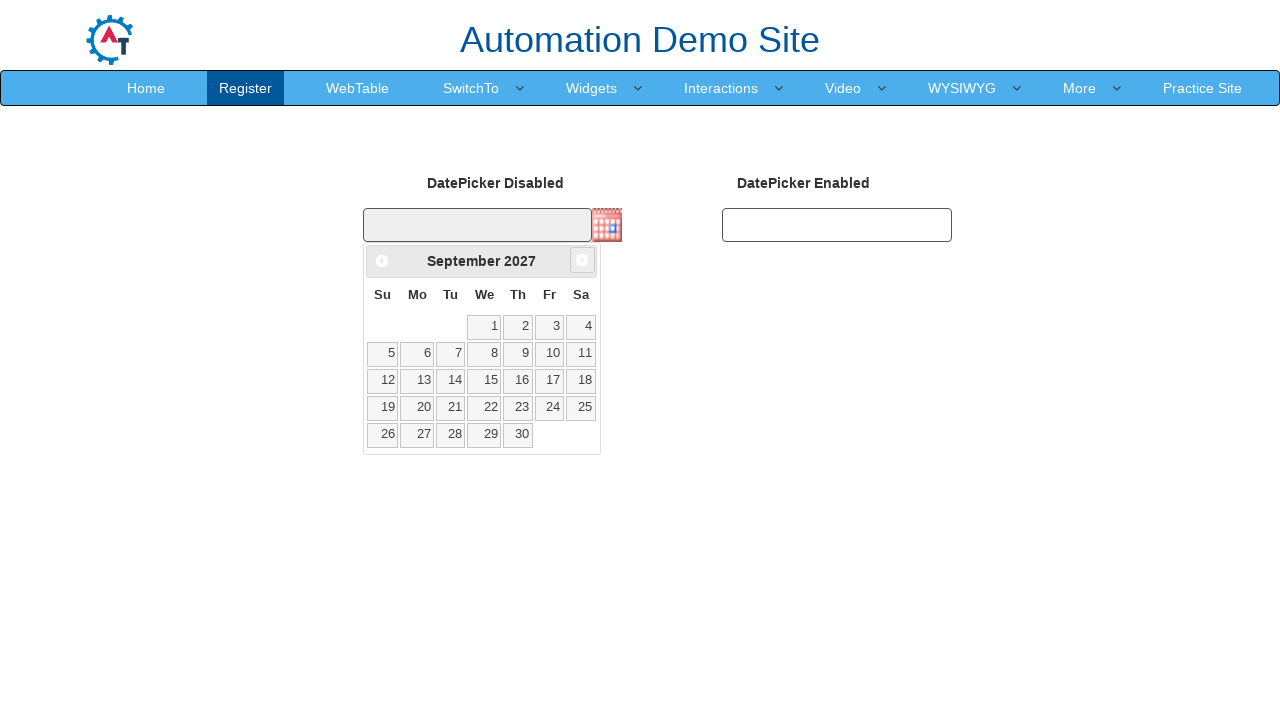

Clicked next arrow to navigate months (currently at September 2027) at (582, 260) on xpath=//span[@class='ui-icon ui-icon-circle-triangle-e']
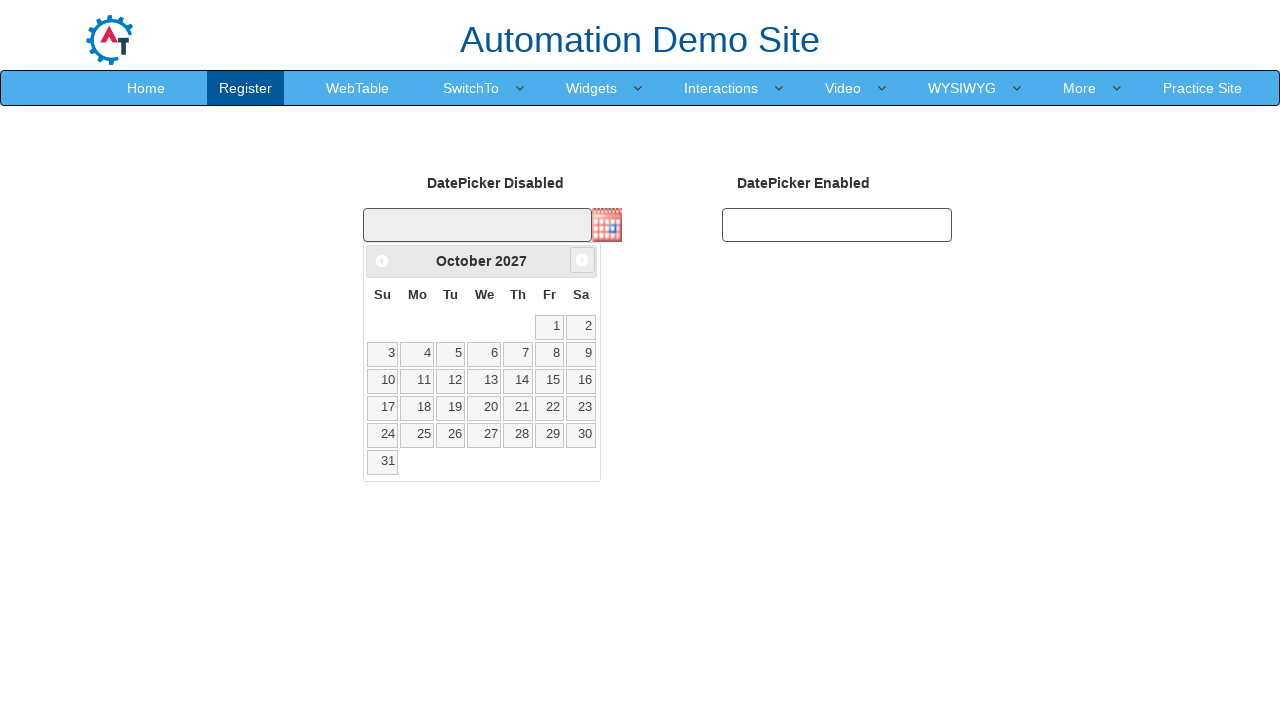

Waited for date picker UI to update
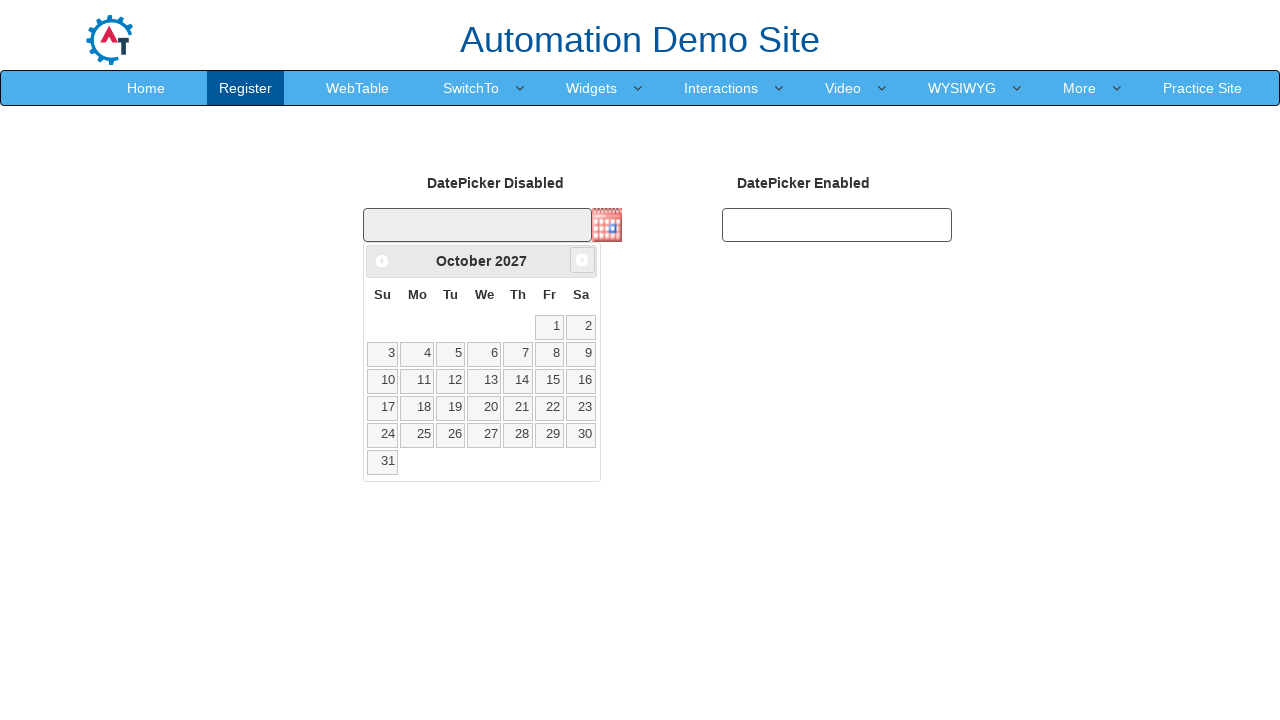

Clicked next arrow to navigate months (currently at October 2027) at (582, 260) on xpath=//span[@class='ui-icon ui-icon-circle-triangle-e']
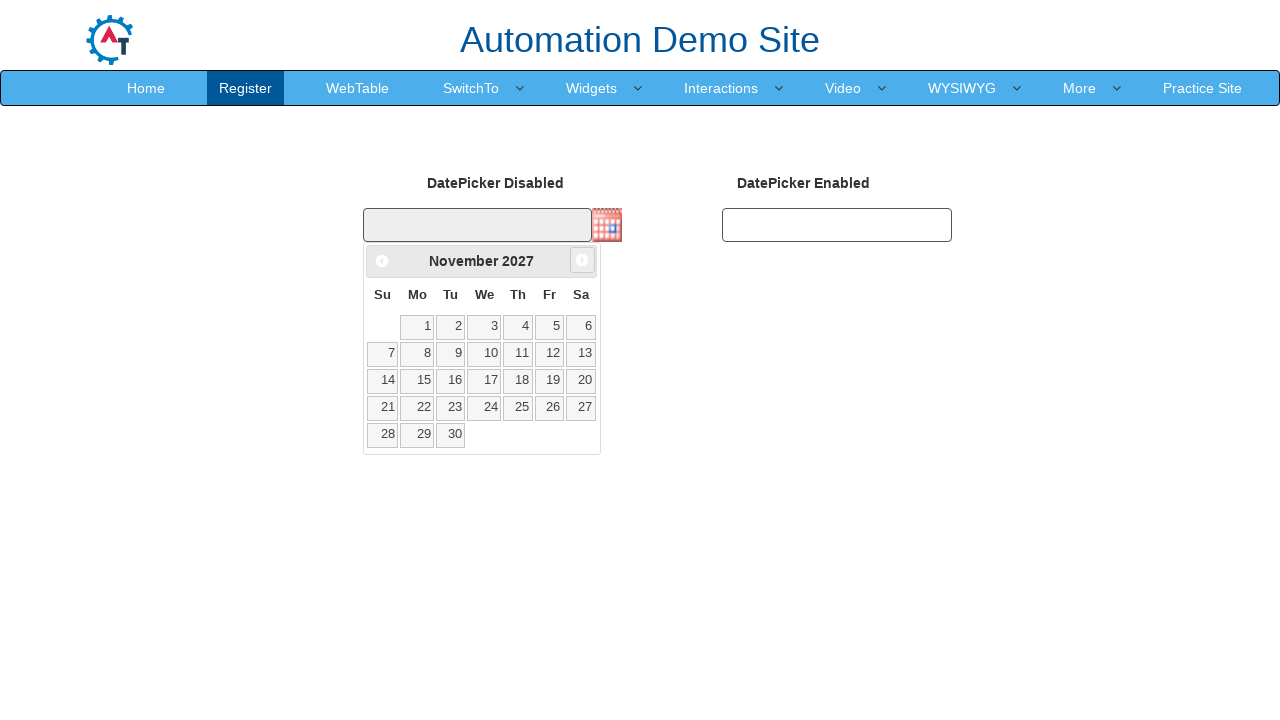

Waited for date picker UI to update
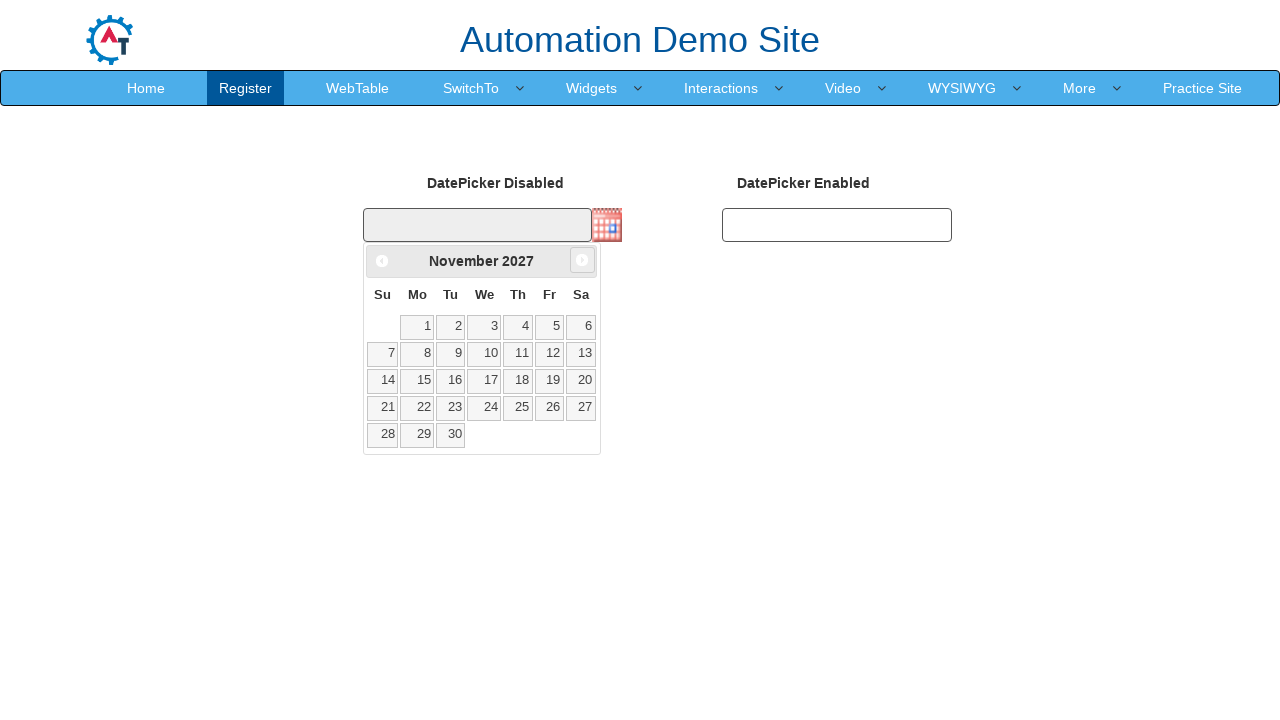

Clicked next arrow to navigate months (currently at November 2027) at (582, 260) on xpath=//span[@class='ui-icon ui-icon-circle-triangle-e']
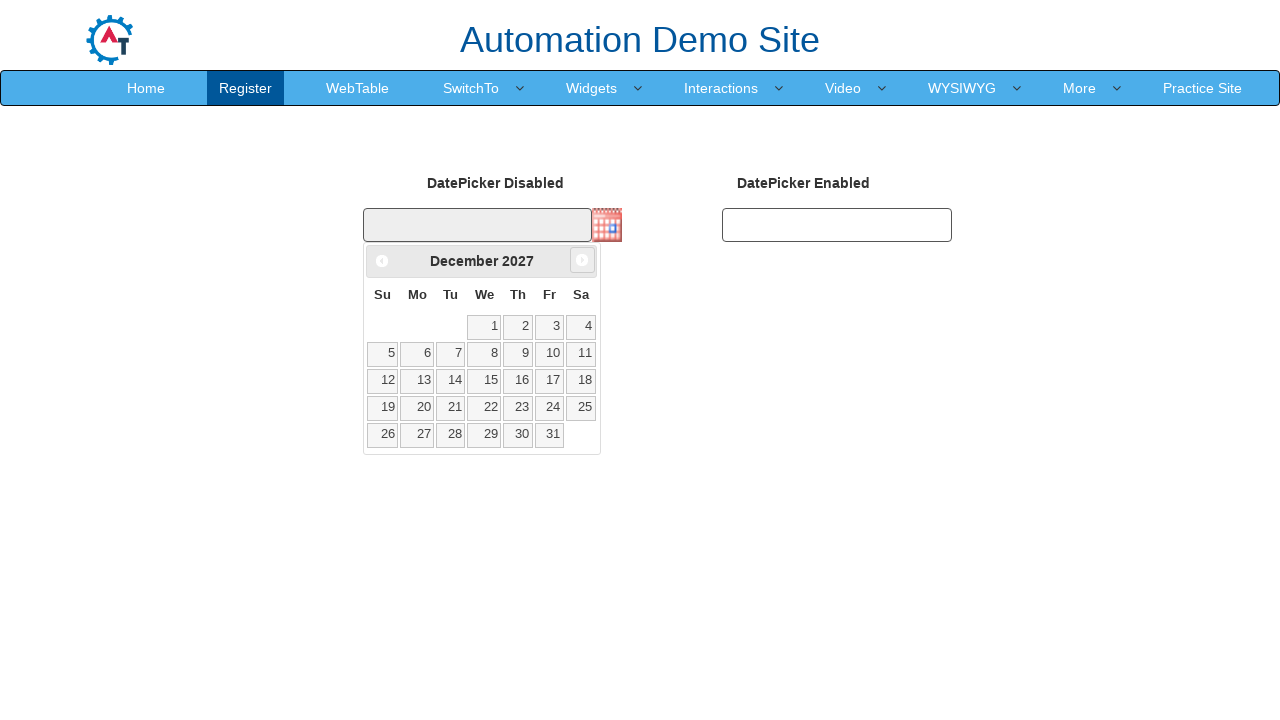

Waited for date picker UI to update
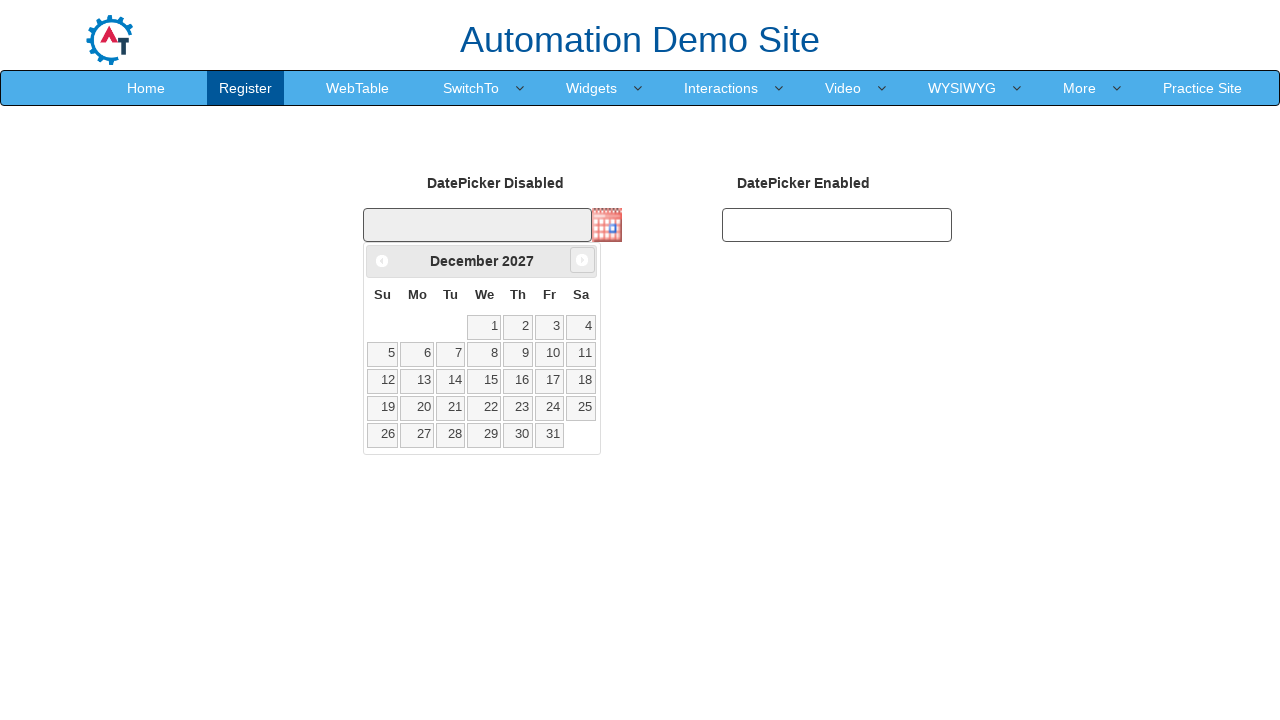

Clicked next arrow to navigate months (currently at December 2027) at (582, 260) on xpath=//span[@class='ui-icon ui-icon-circle-triangle-e']
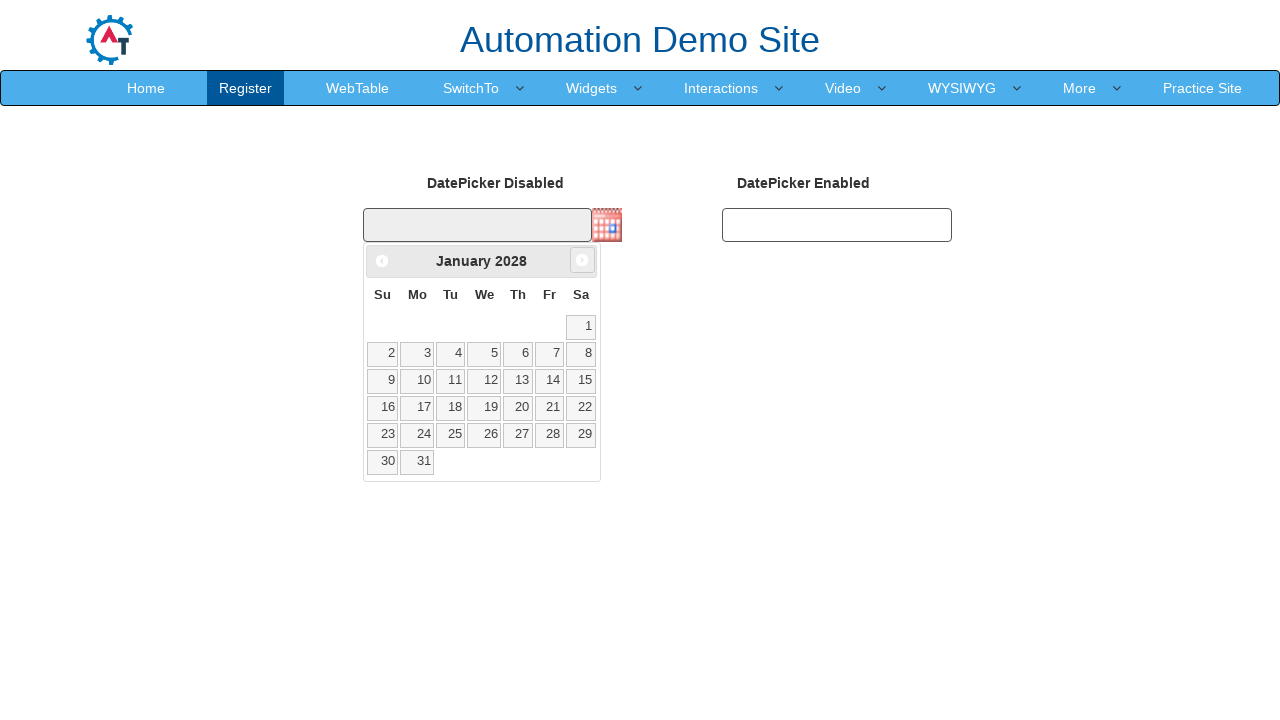

Waited for date picker UI to update
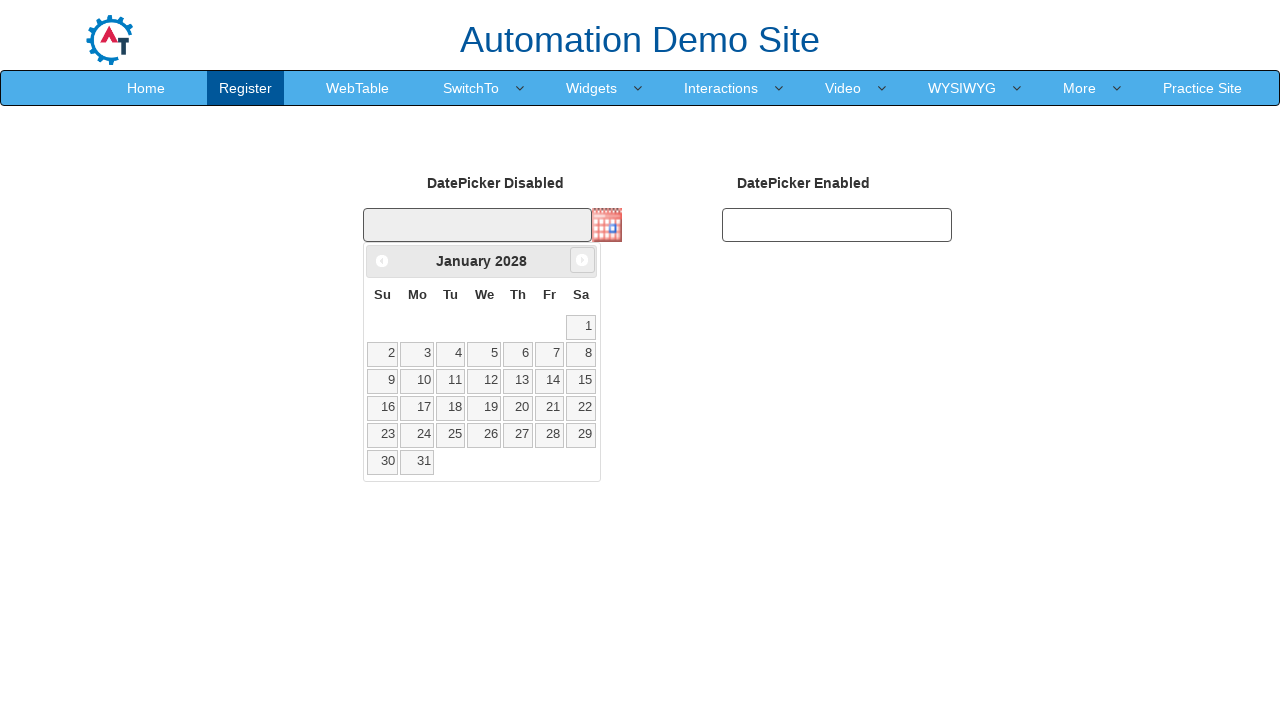

Clicked next arrow to navigate months (currently at January 2028) at (582, 260) on xpath=//span[@class='ui-icon ui-icon-circle-triangle-e']
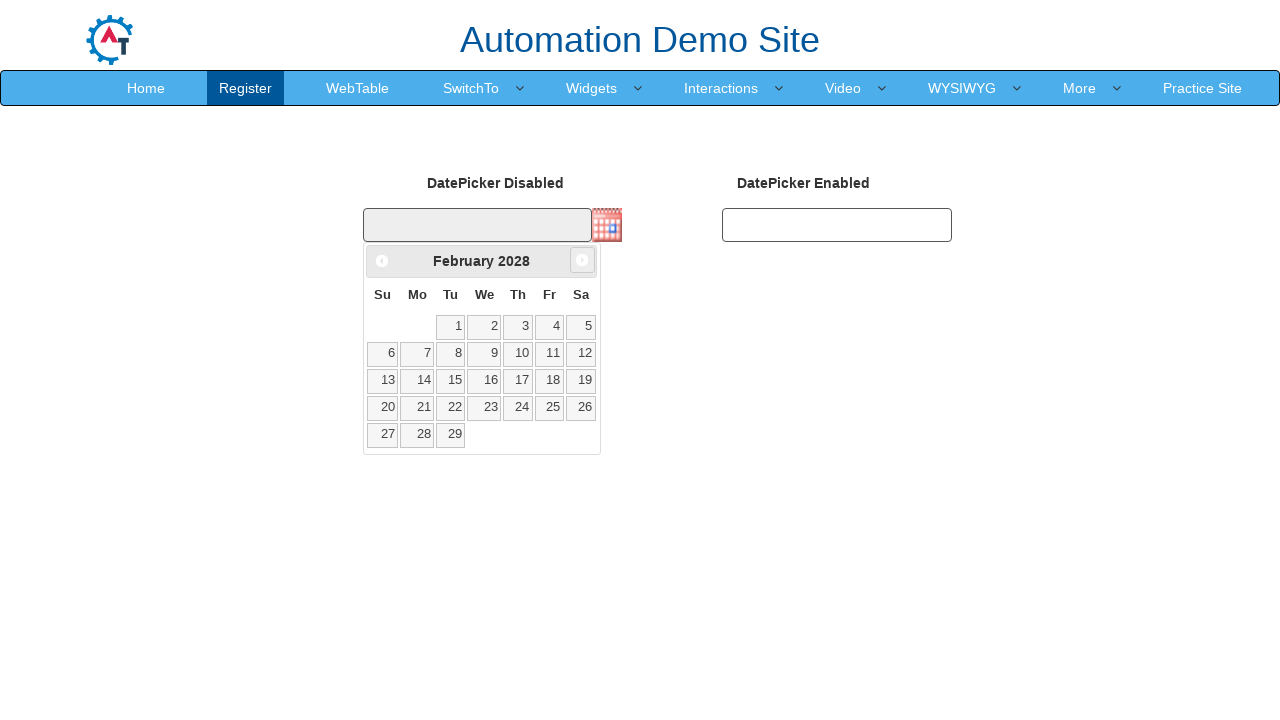

Waited for date picker UI to update
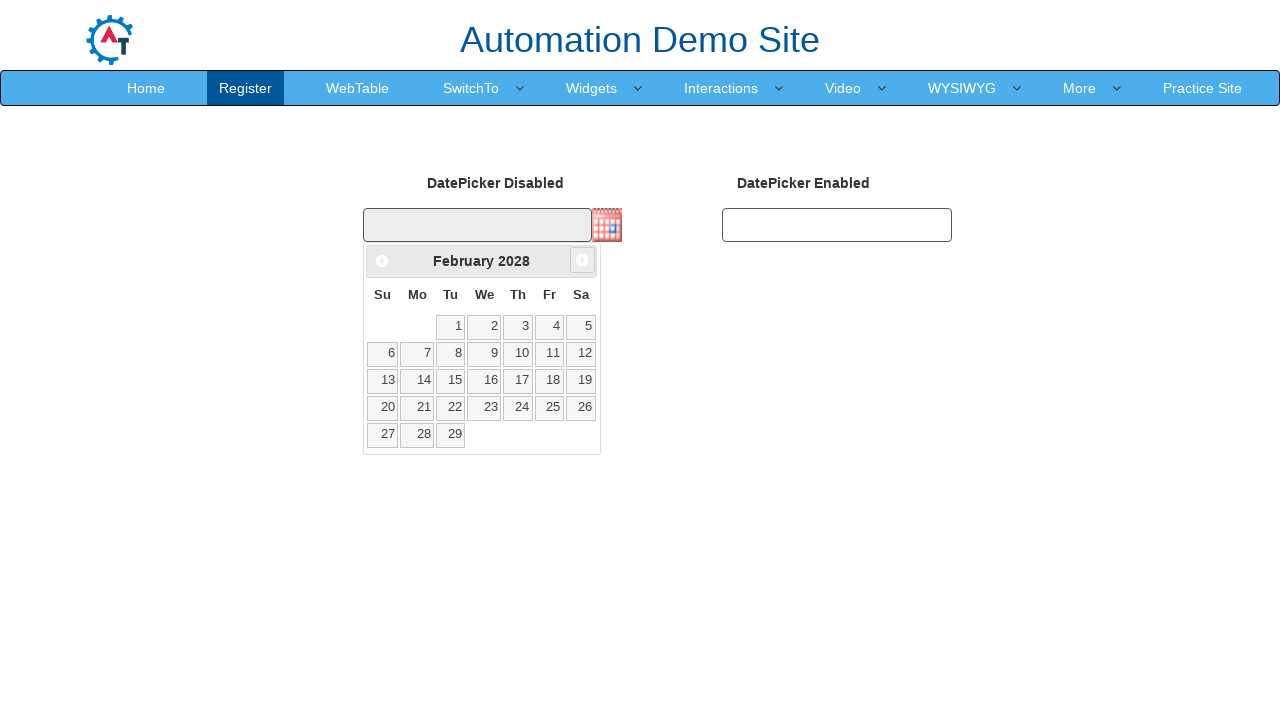

Clicked next arrow to navigate months (currently at February 2028) at (582, 260) on xpath=//span[@class='ui-icon ui-icon-circle-triangle-e']
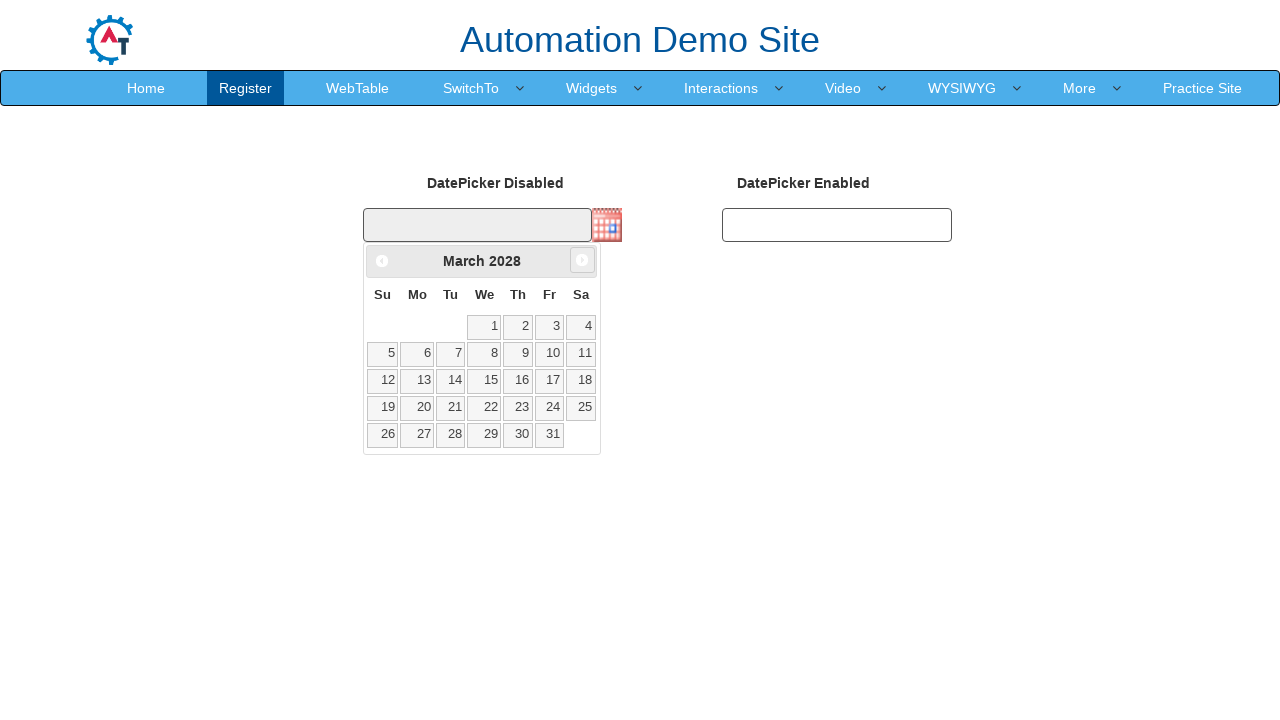

Waited for date picker UI to update
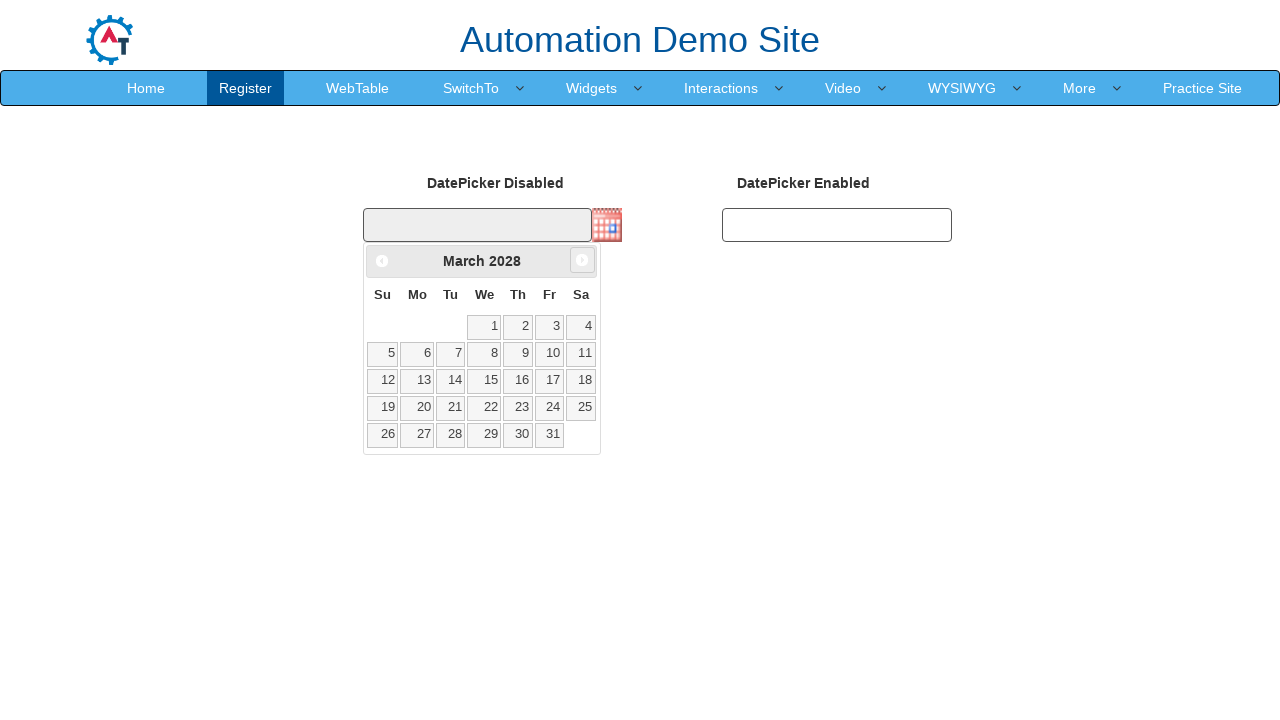

Clicked next arrow to navigate months (currently at March 2028) at (582, 260) on xpath=//span[@class='ui-icon ui-icon-circle-triangle-e']
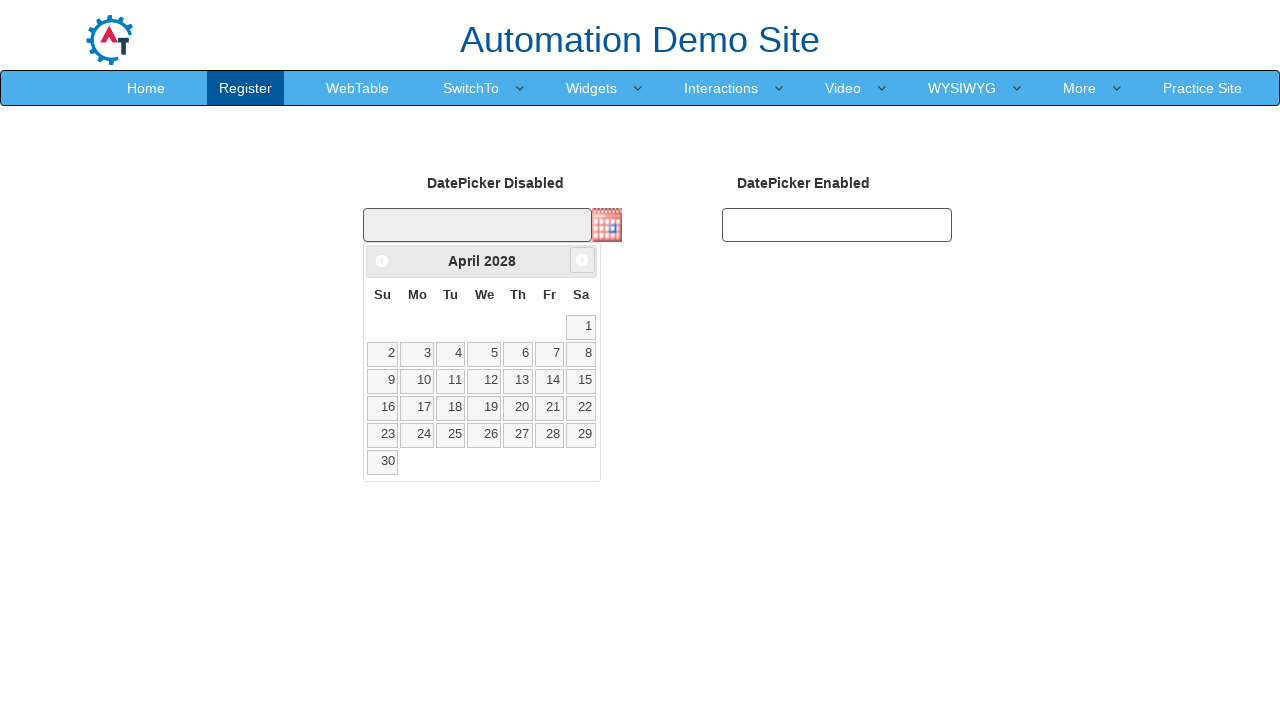

Waited for date picker UI to update
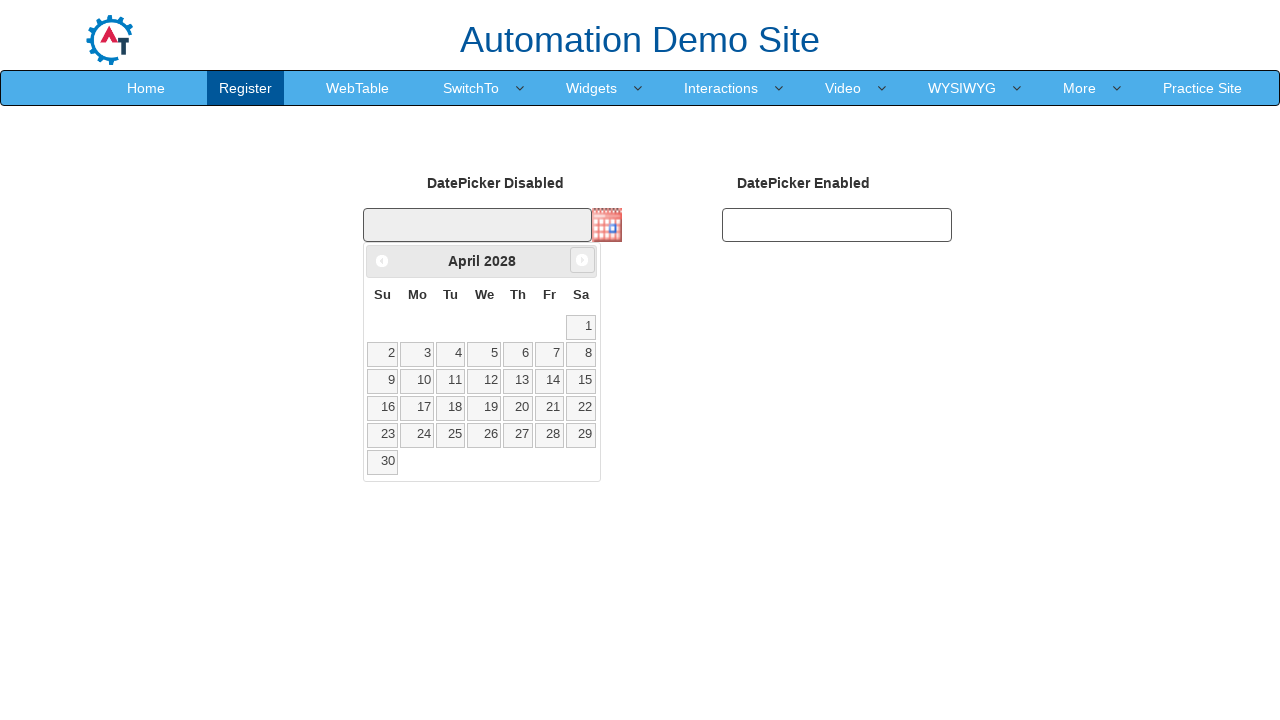

Clicked next arrow to navigate months (currently at April 2028) at (582, 260) on xpath=//span[@class='ui-icon ui-icon-circle-triangle-e']
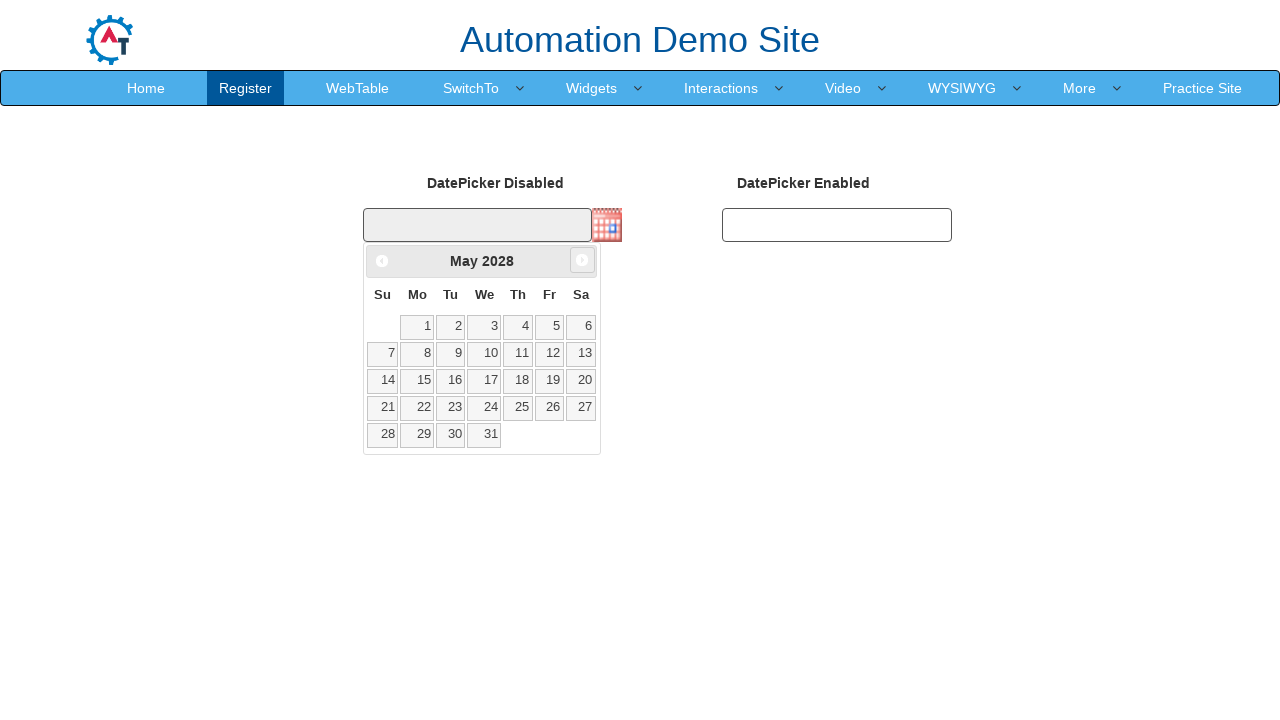

Waited for date picker UI to update
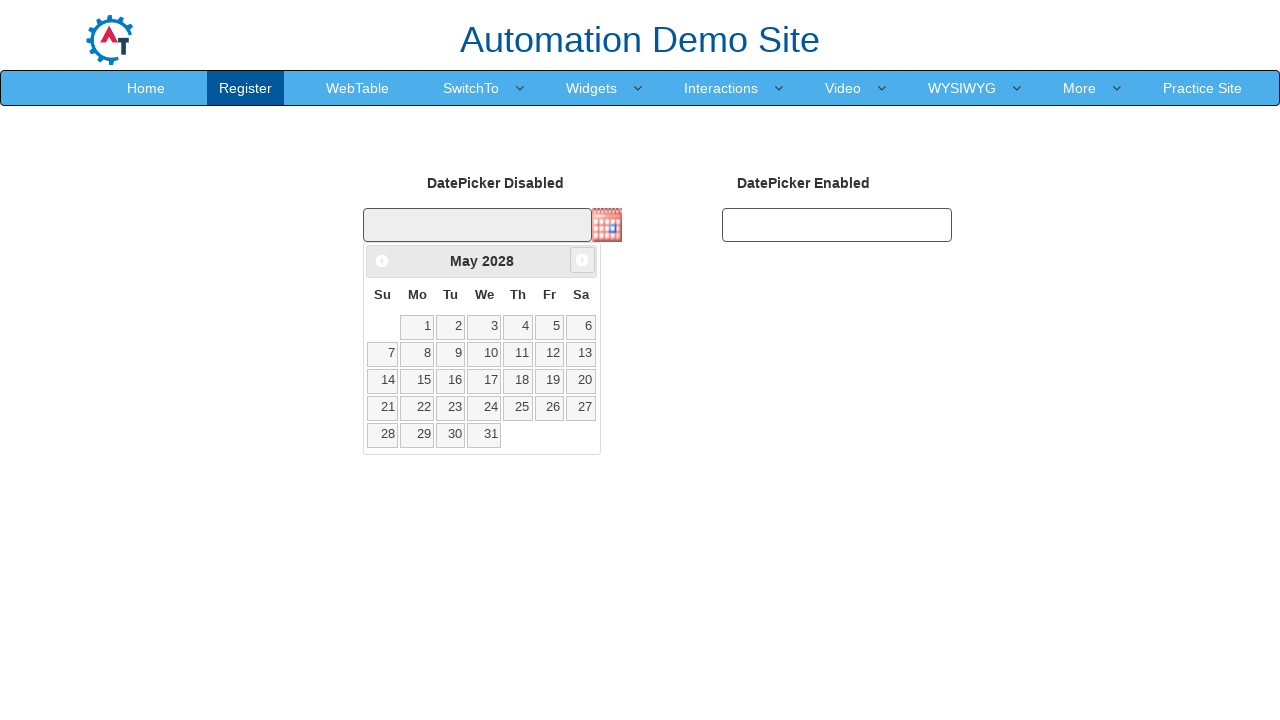

Clicked next arrow to navigate months (currently at May 2028) at (582, 260) on xpath=//span[@class='ui-icon ui-icon-circle-triangle-e']
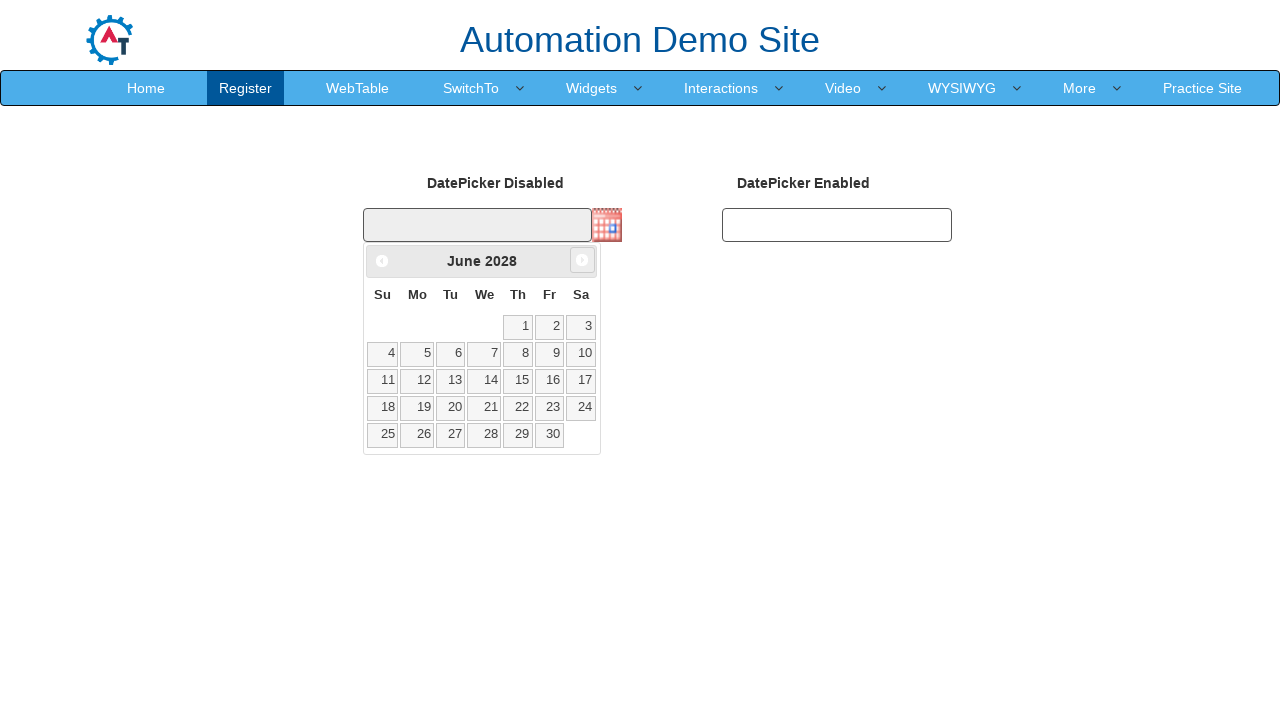

Waited for date picker UI to update
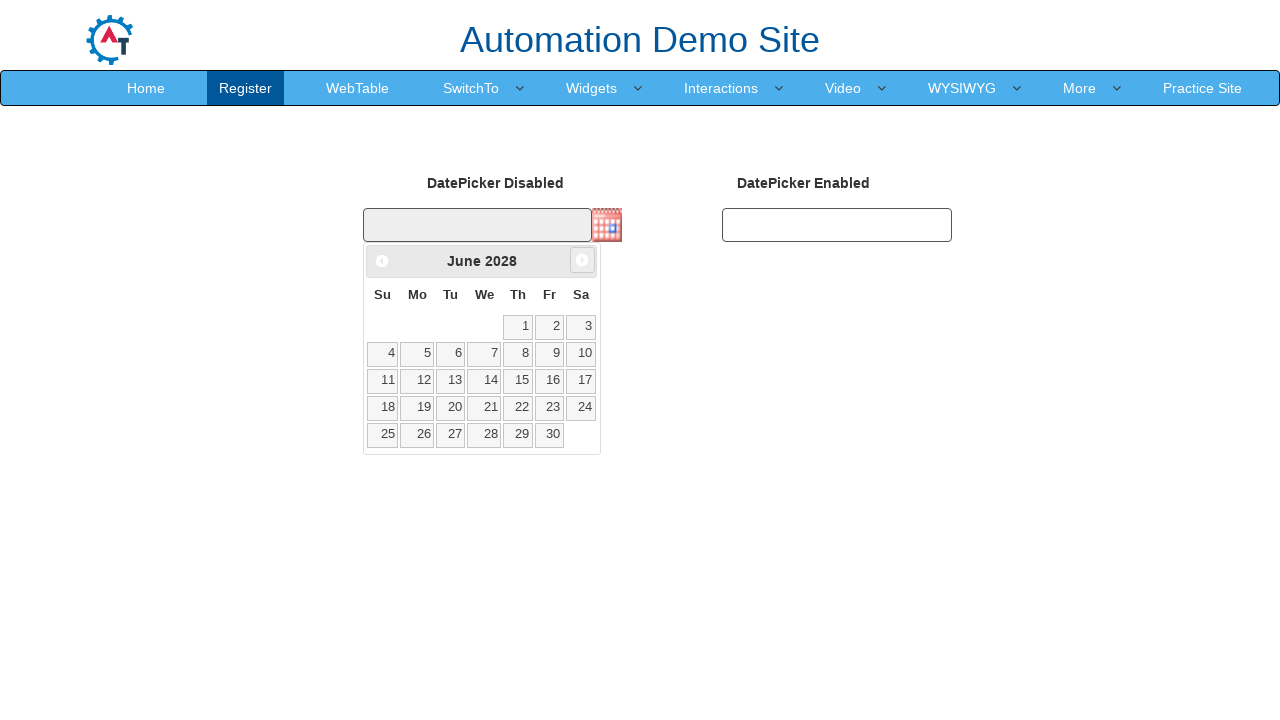

Clicked next arrow to navigate months (currently at June 2028) at (582, 260) on xpath=//span[@class='ui-icon ui-icon-circle-triangle-e']
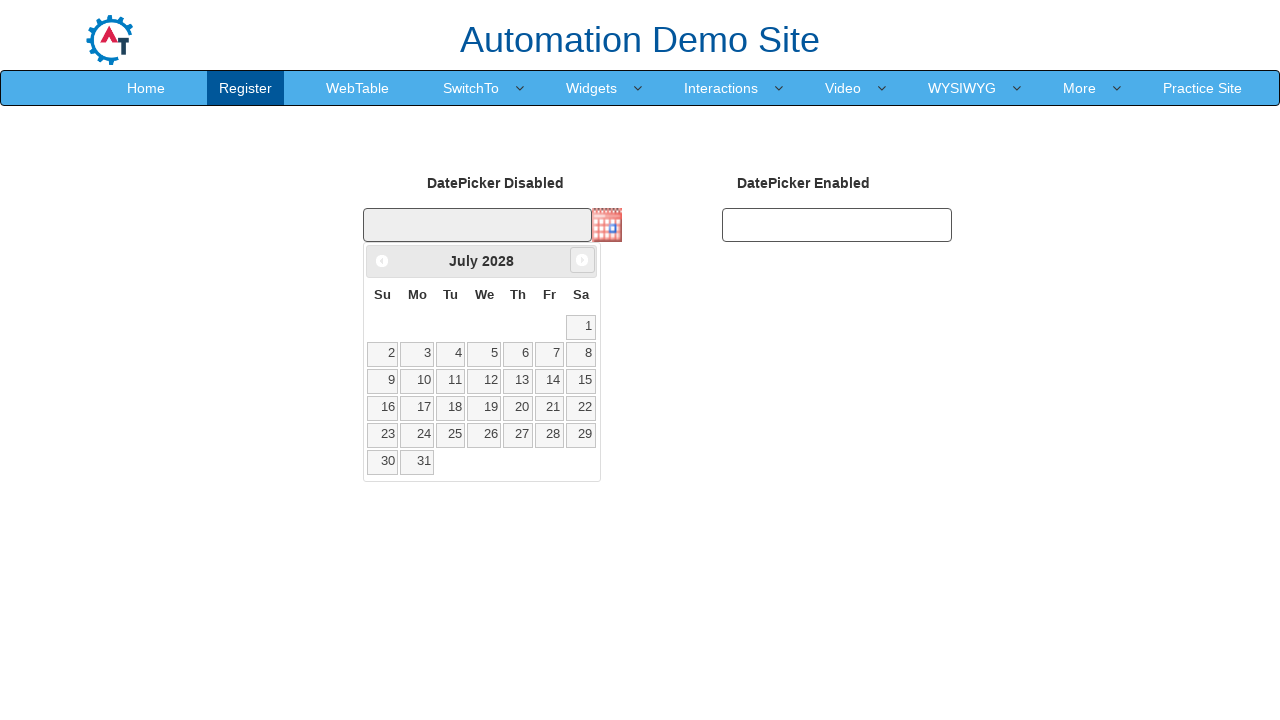

Waited for date picker UI to update
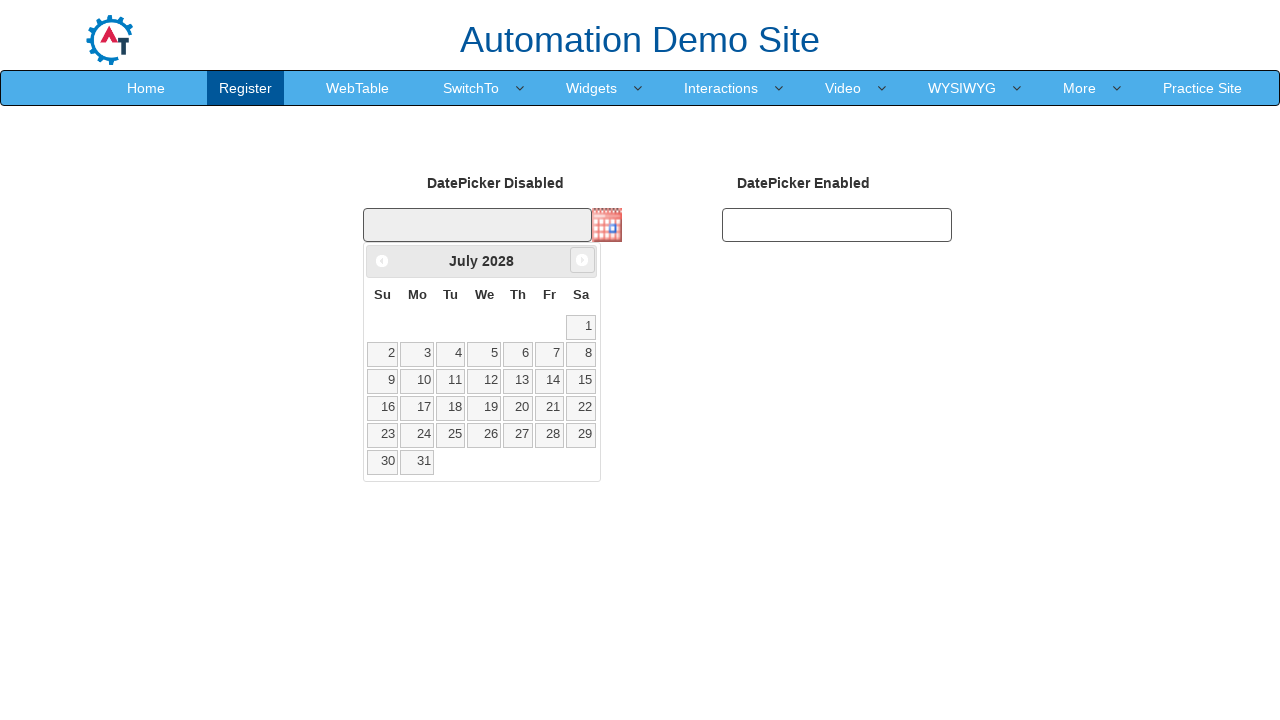

Clicked next arrow to navigate months (currently at July 2028) at (582, 260) on xpath=//span[@class='ui-icon ui-icon-circle-triangle-e']
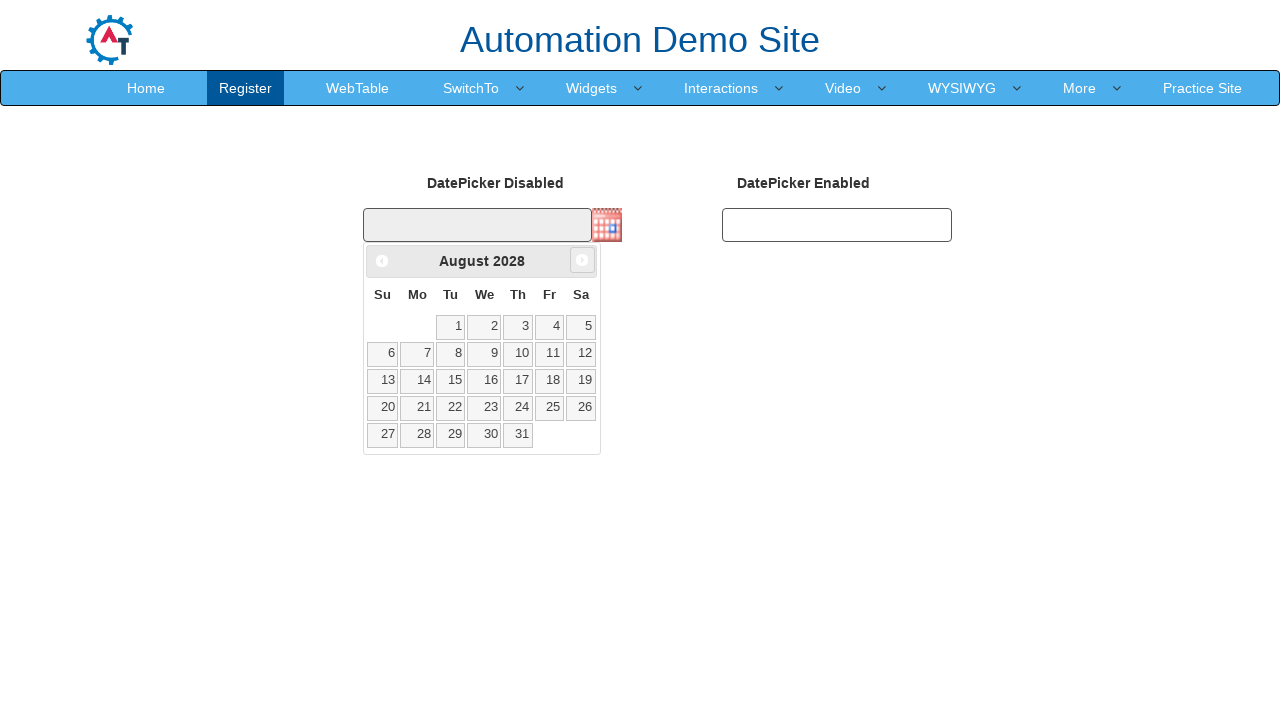

Waited for date picker UI to update
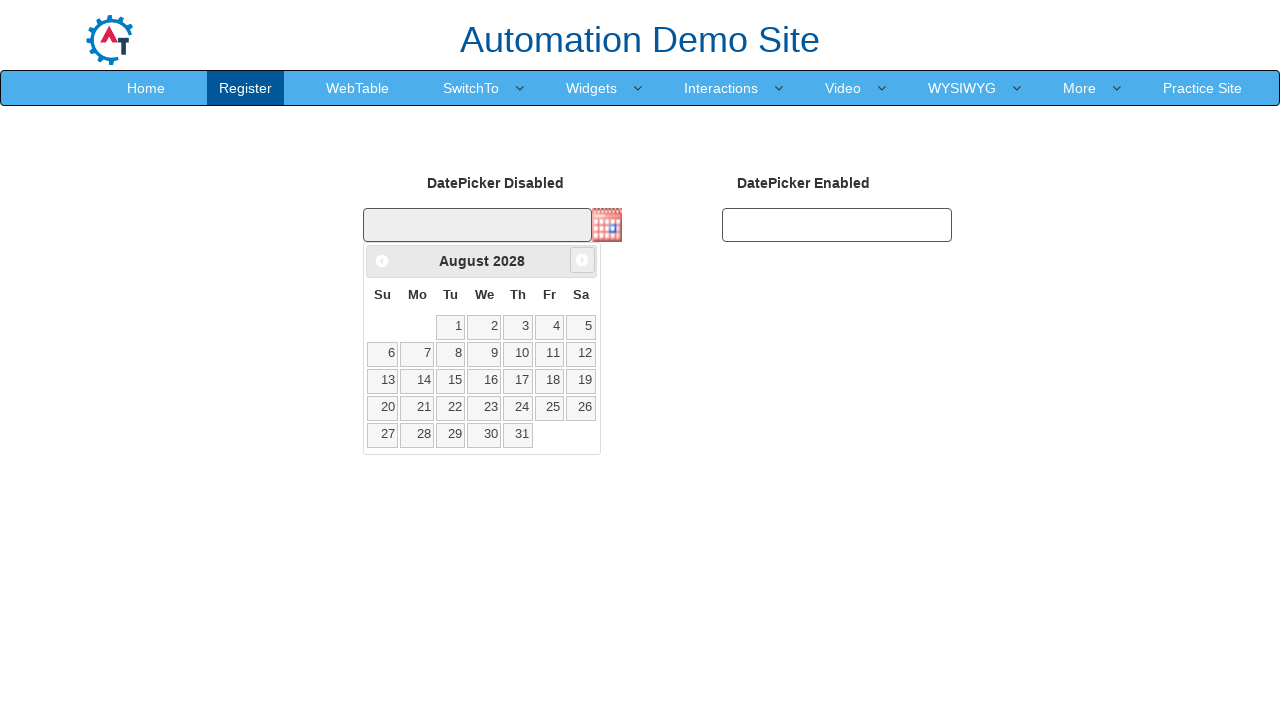

Clicked next arrow to navigate months (currently at August 2028) at (582, 260) on xpath=//span[@class='ui-icon ui-icon-circle-triangle-e']
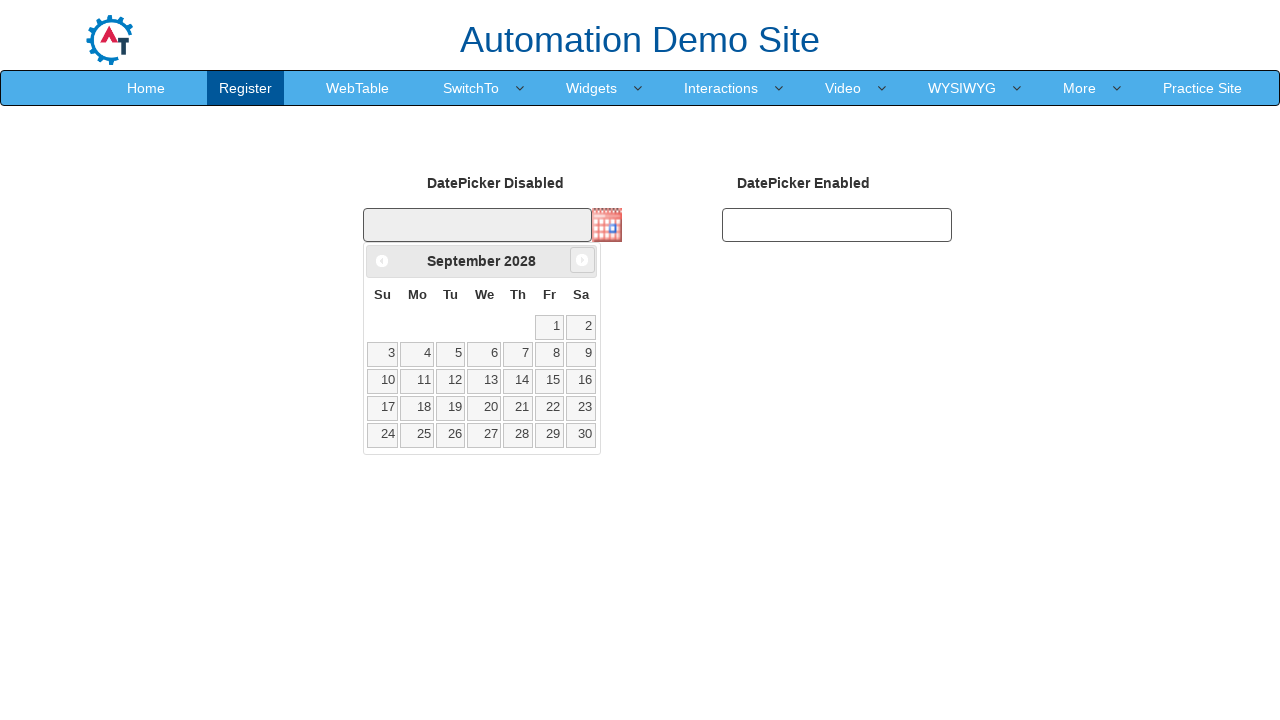

Waited for date picker UI to update
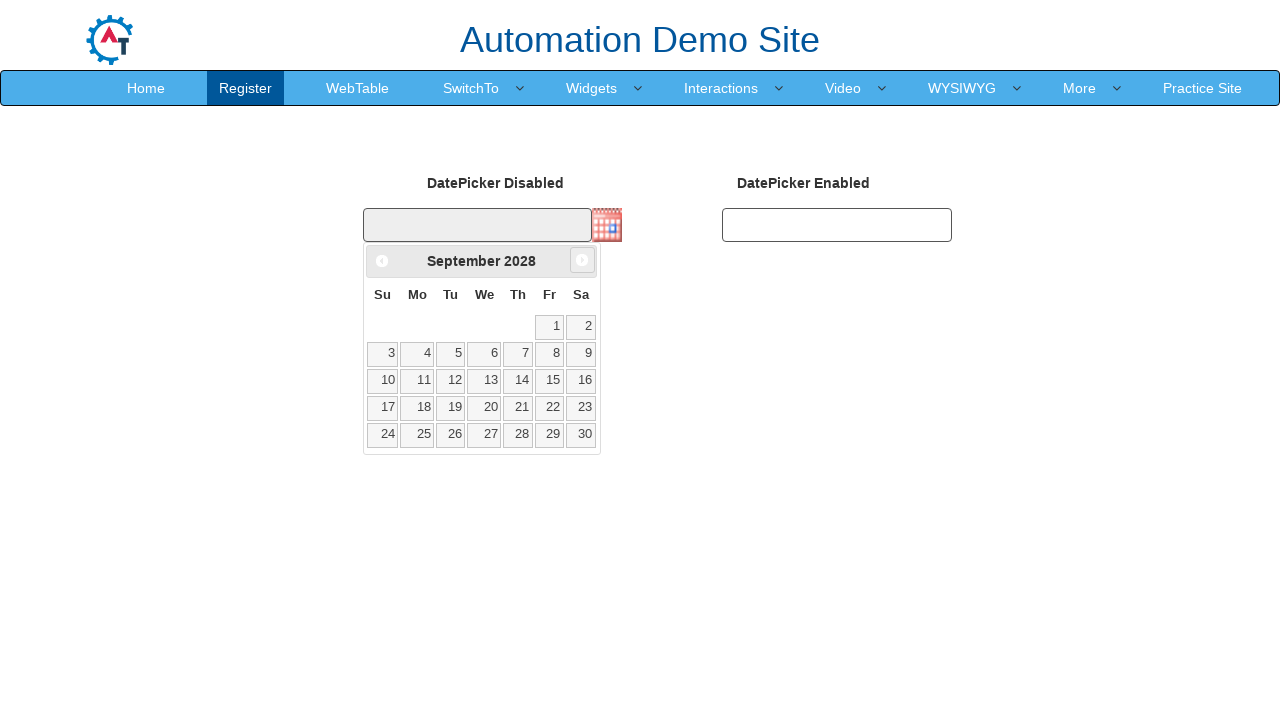

Clicked next arrow to navigate months (currently at September 2028) at (582, 260) on xpath=//span[@class='ui-icon ui-icon-circle-triangle-e']
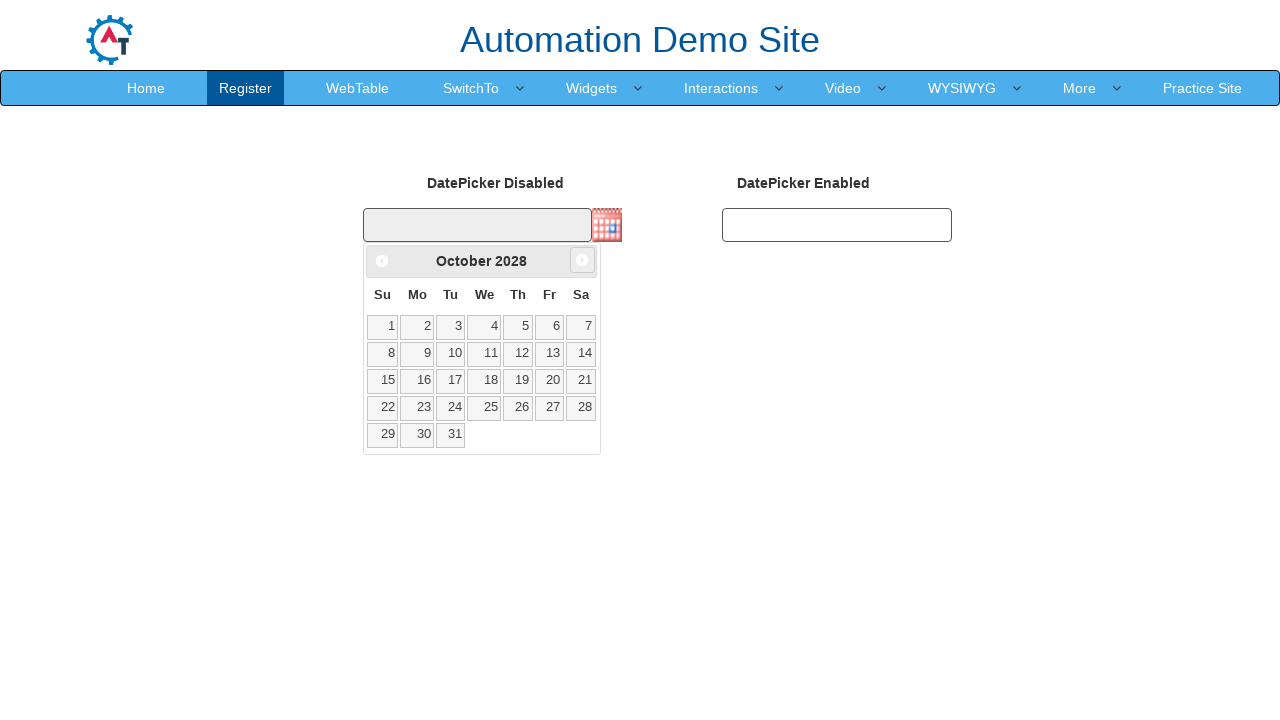

Waited for date picker UI to update
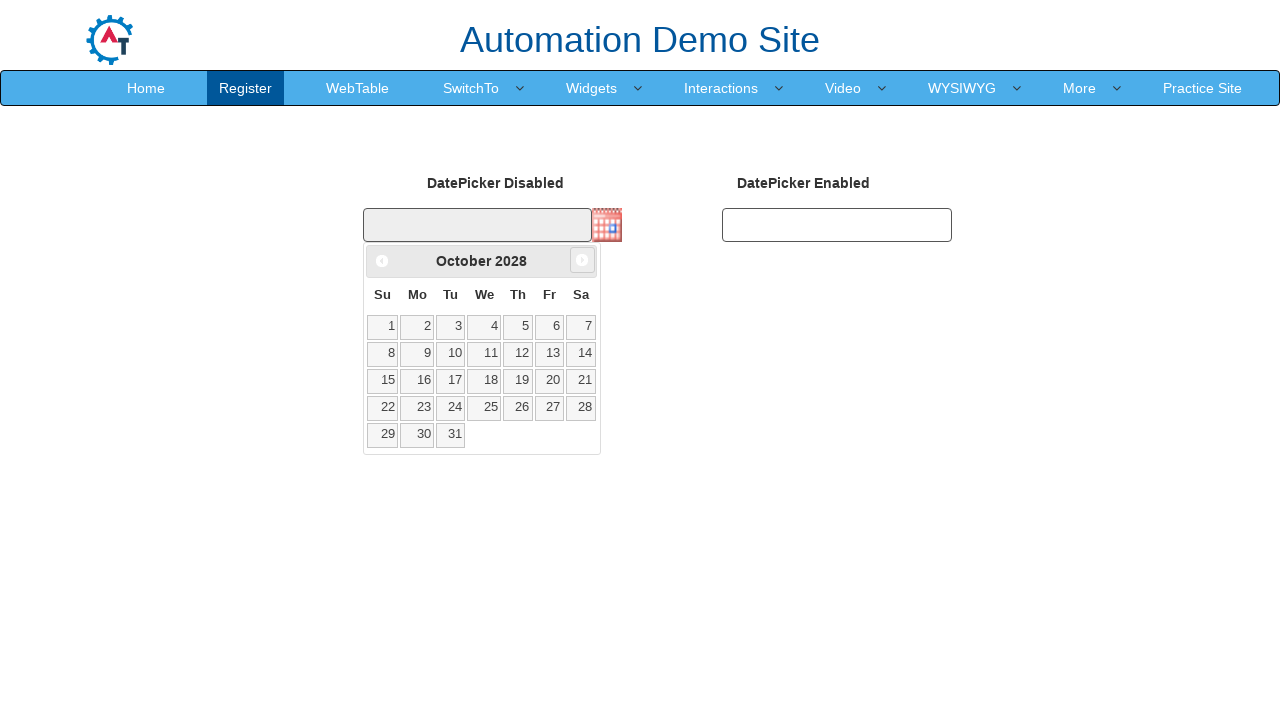

Clicked next arrow to navigate months (currently at October 2028) at (582, 260) on xpath=//span[@class='ui-icon ui-icon-circle-triangle-e']
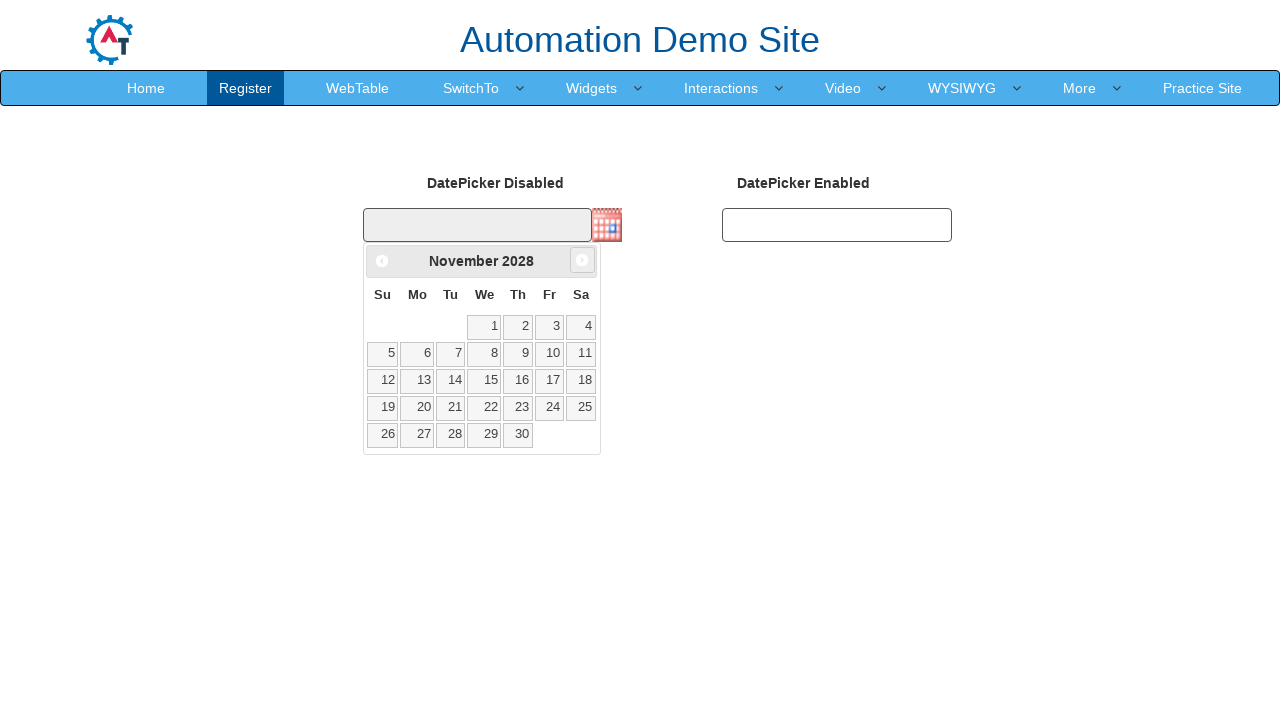

Waited for date picker UI to update
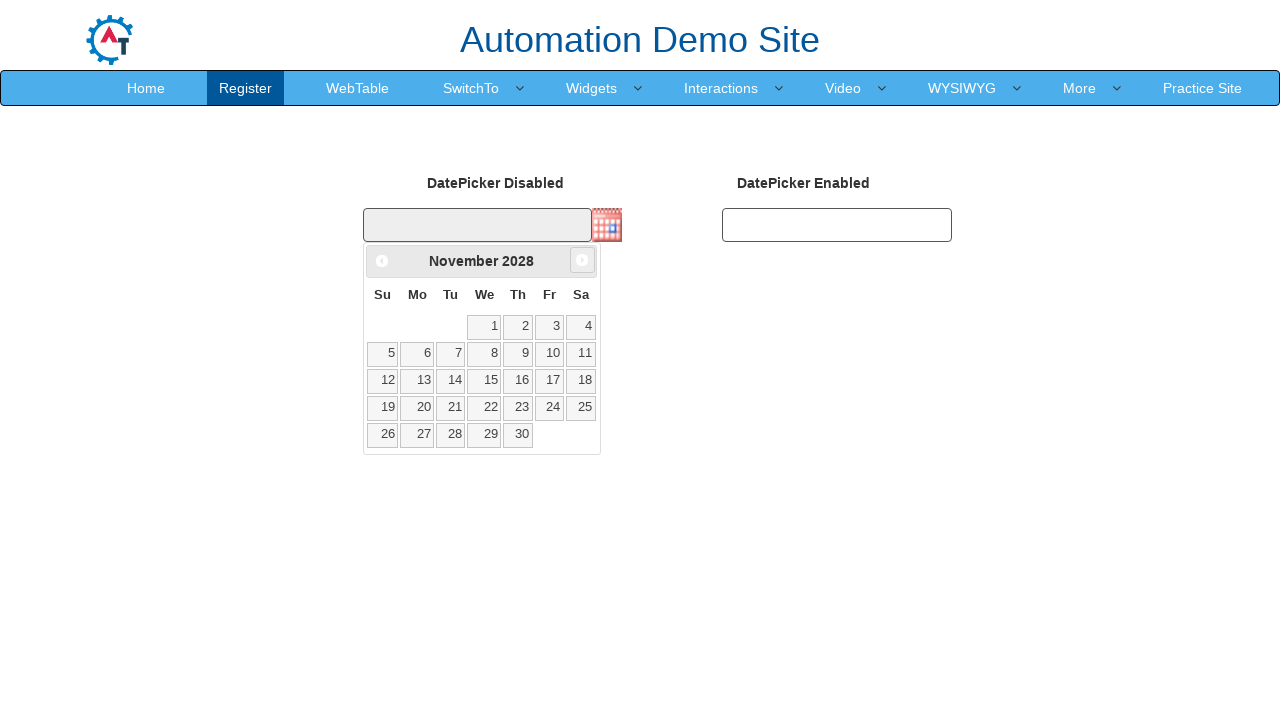

Clicked next arrow to navigate months (currently at November 2028) at (582, 260) on xpath=//span[@class='ui-icon ui-icon-circle-triangle-e']
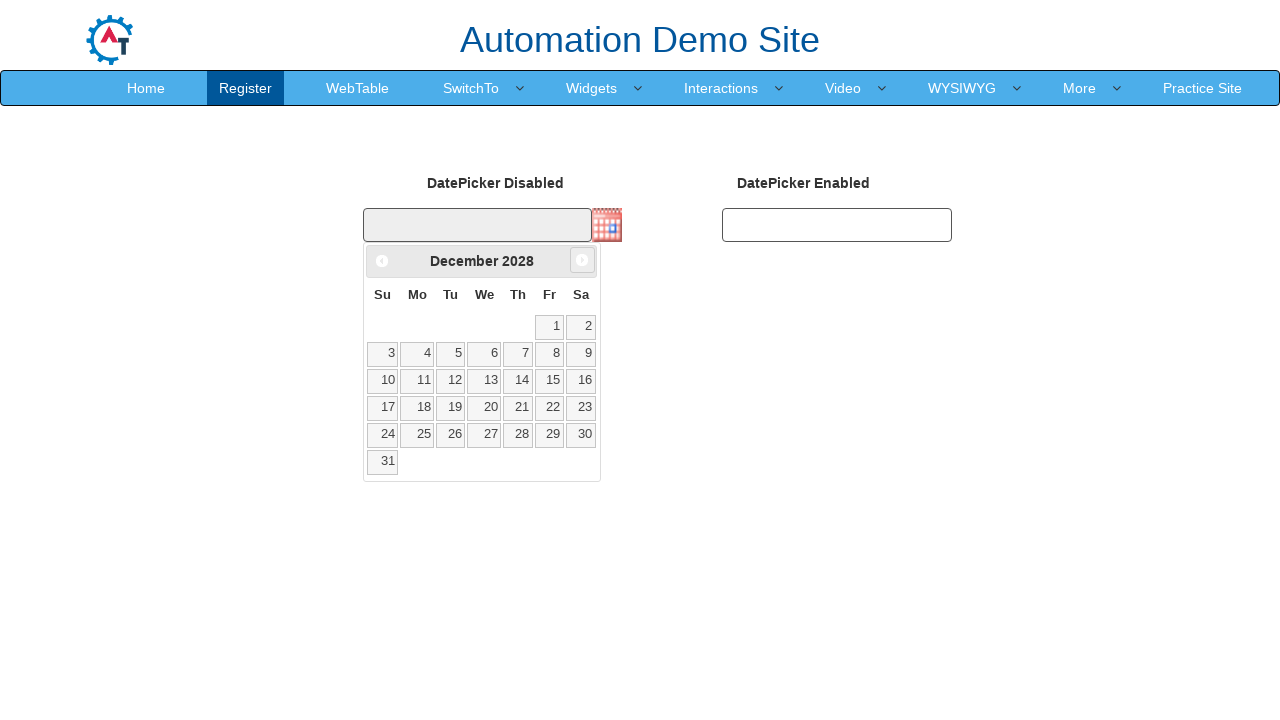

Waited for date picker UI to update
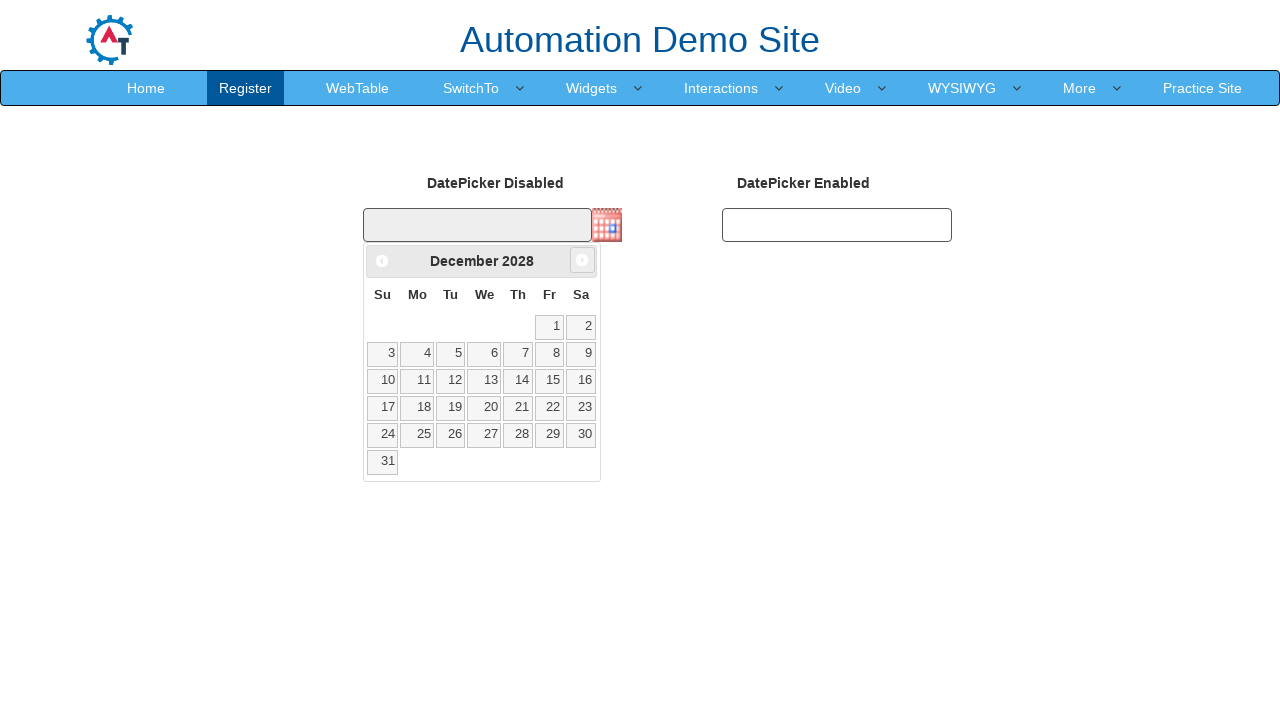

Clicked next arrow to navigate months (currently at December 2028) at (582, 260) on xpath=//span[@class='ui-icon ui-icon-circle-triangle-e']
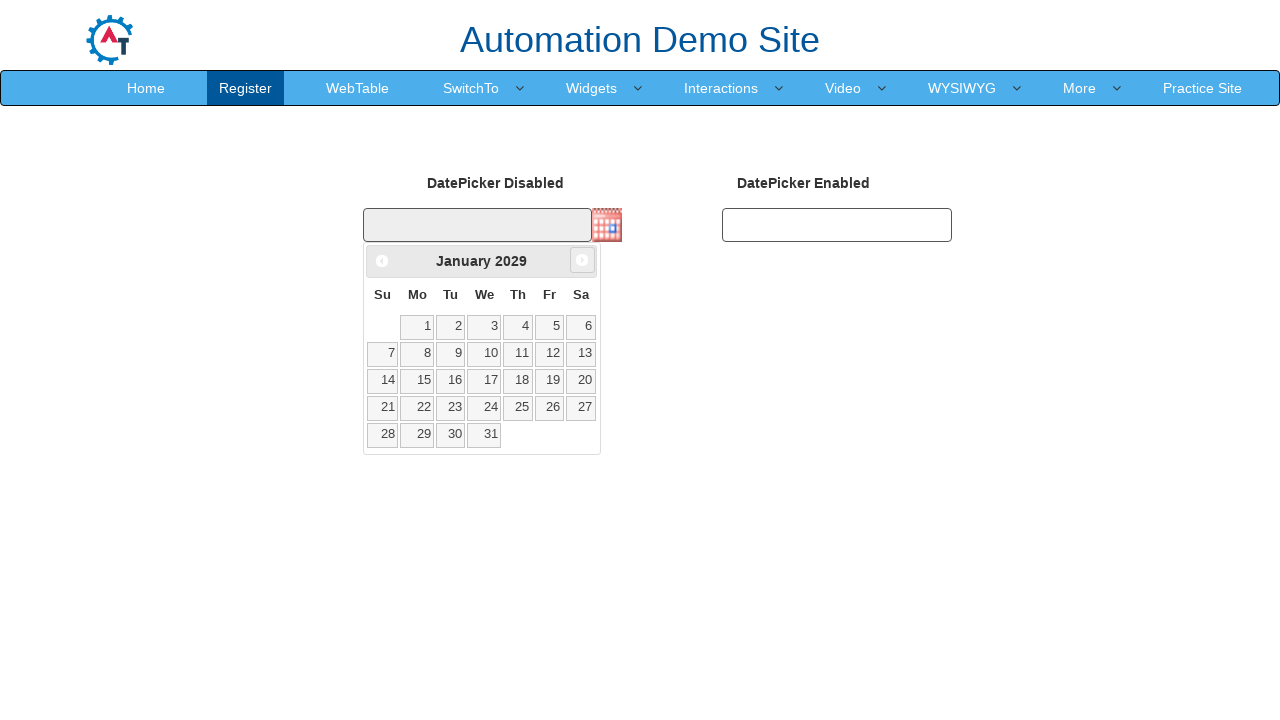

Waited for date picker UI to update
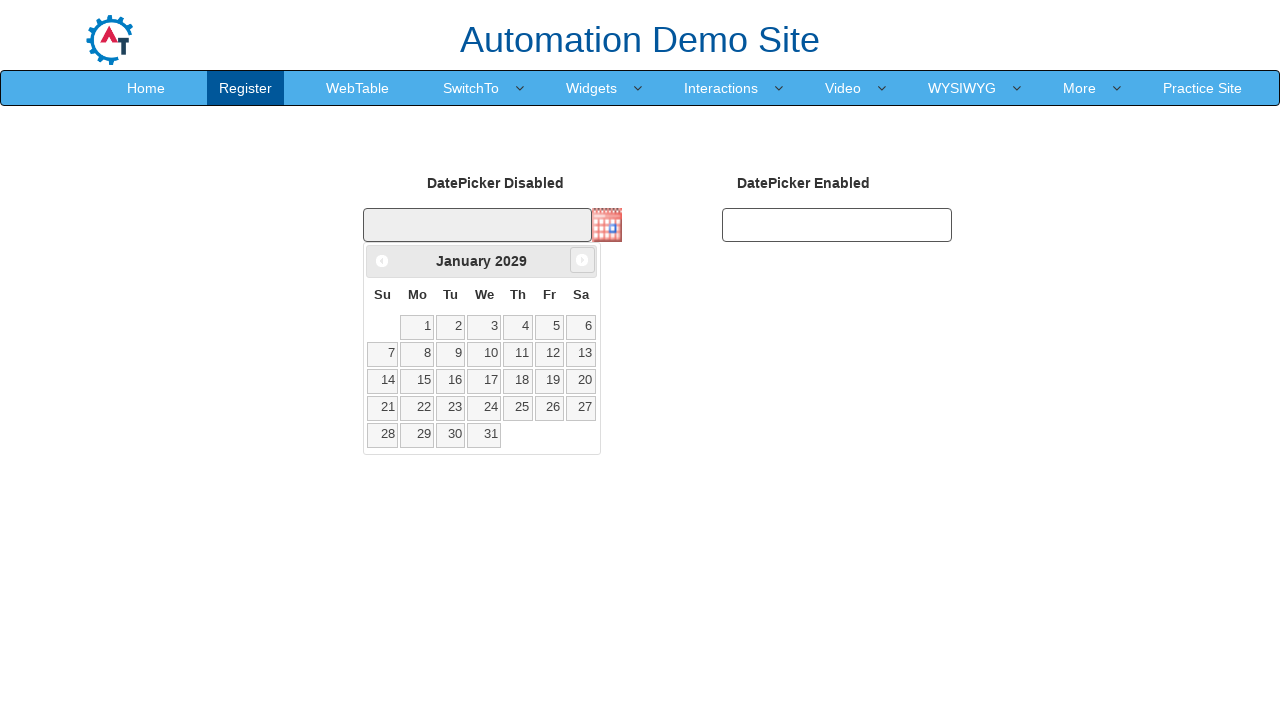

Clicked next arrow to navigate months (currently at January 2029) at (582, 260) on xpath=//span[@class='ui-icon ui-icon-circle-triangle-e']
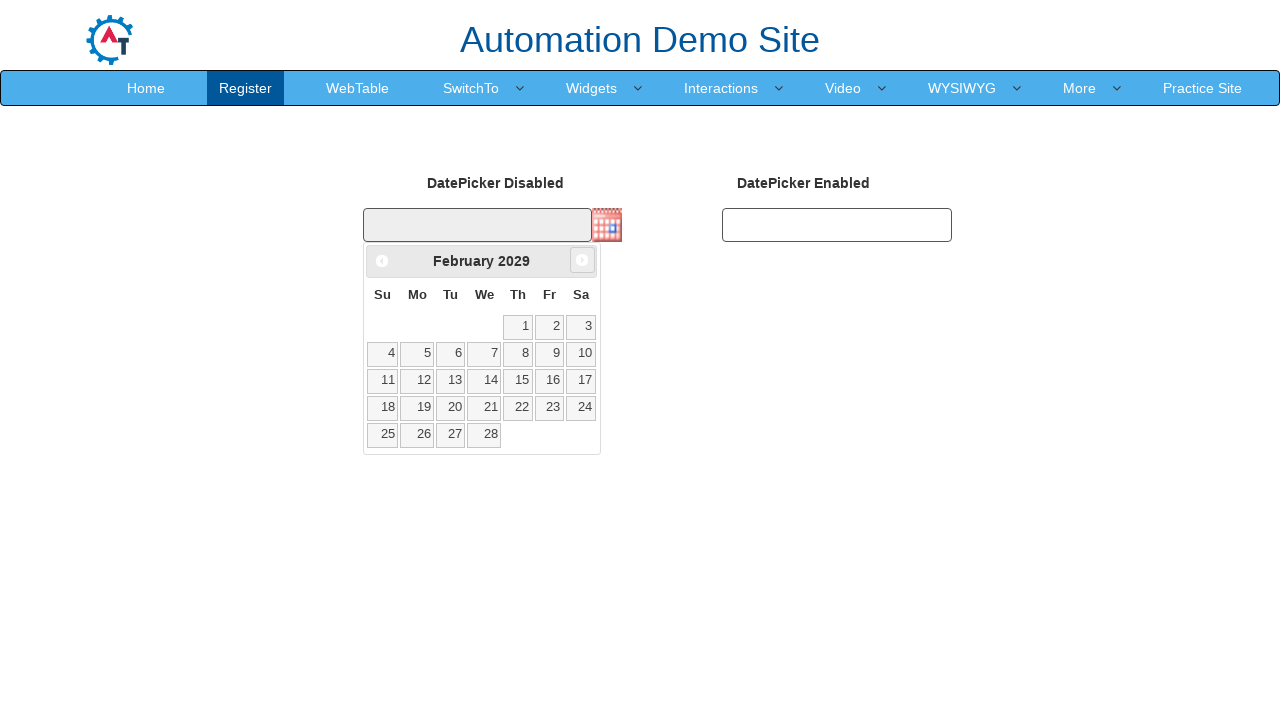

Waited for date picker UI to update
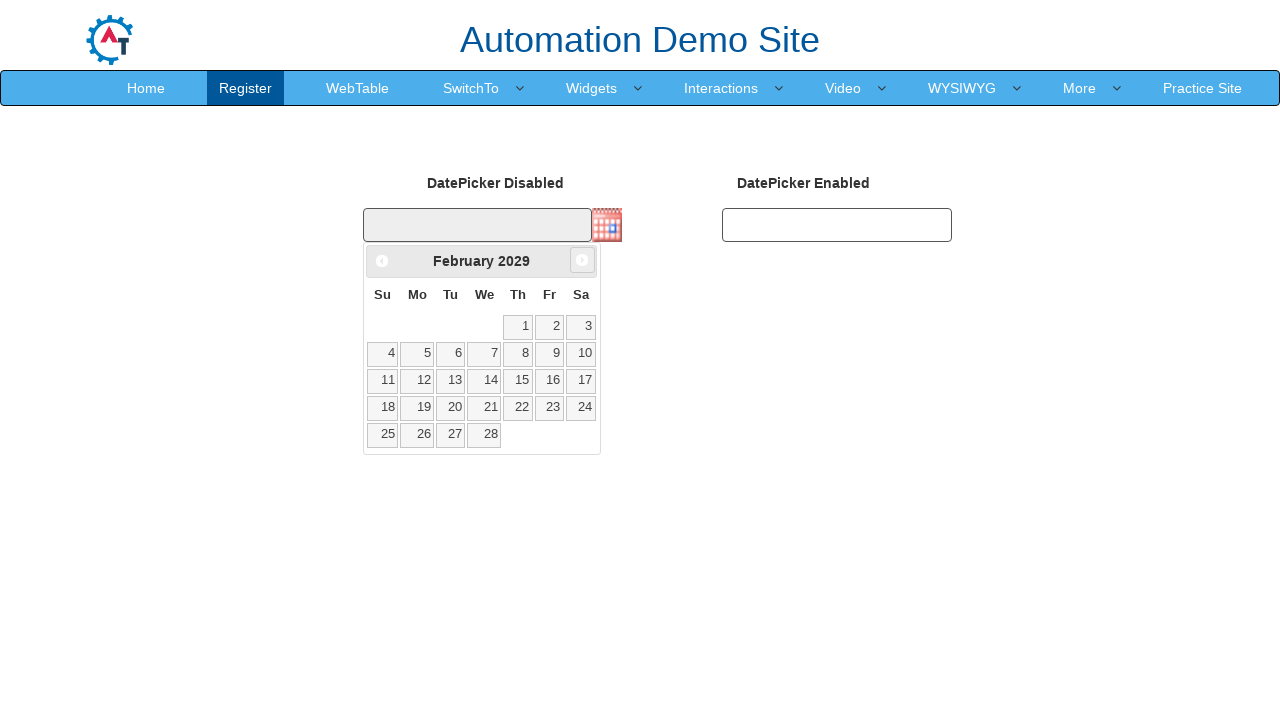

Clicked next arrow to navigate months (currently at February 2029) at (582, 260) on xpath=//span[@class='ui-icon ui-icon-circle-triangle-e']
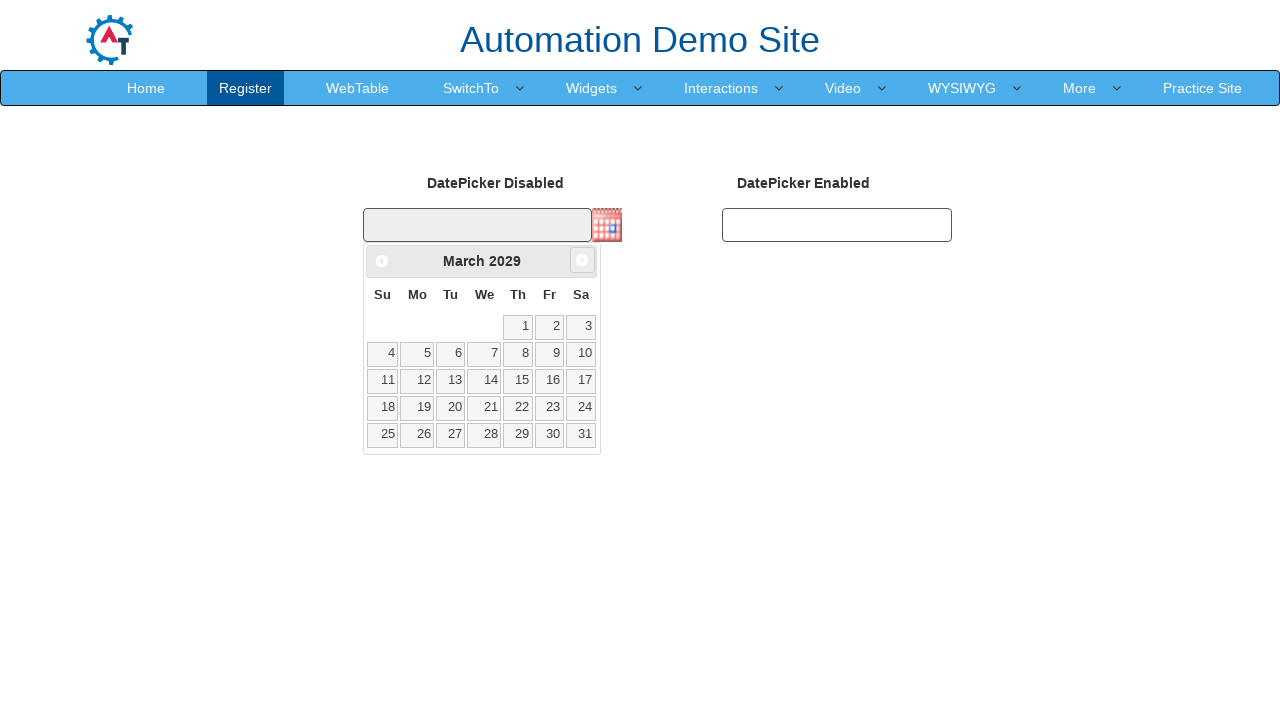

Waited for date picker UI to update
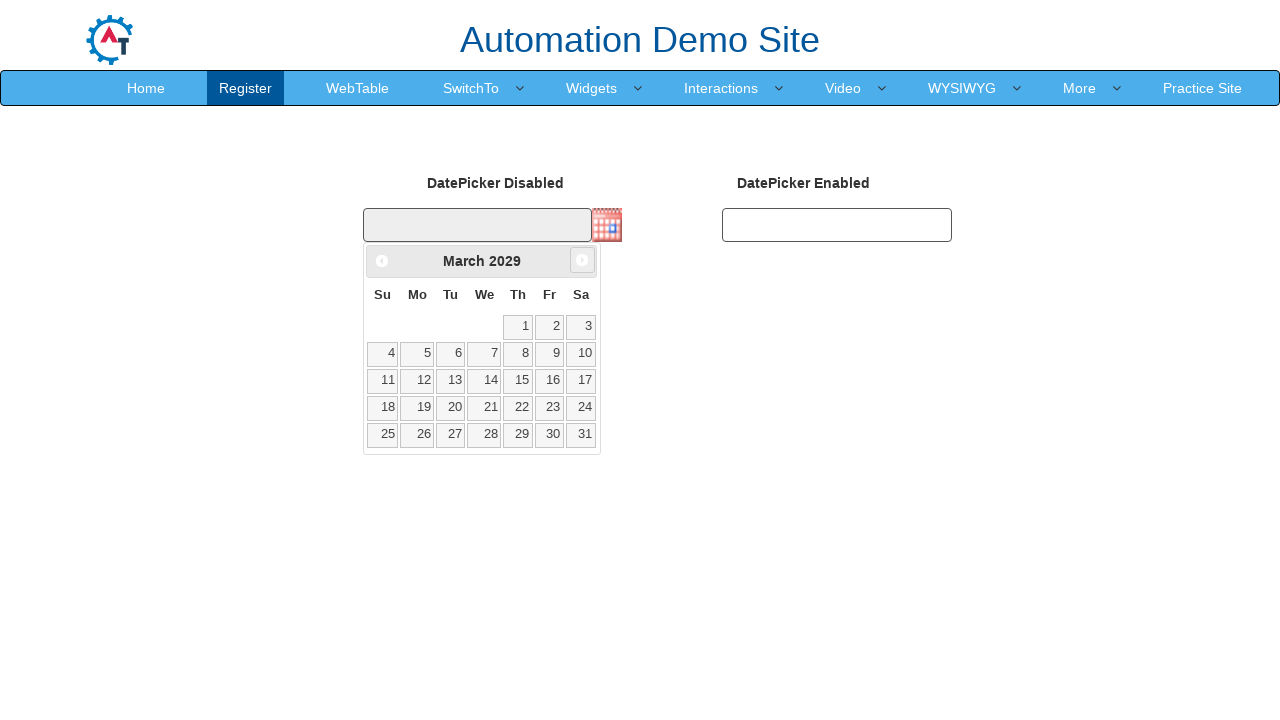

Clicked next arrow to navigate months (currently at March 2029) at (582, 260) on xpath=//span[@class='ui-icon ui-icon-circle-triangle-e']
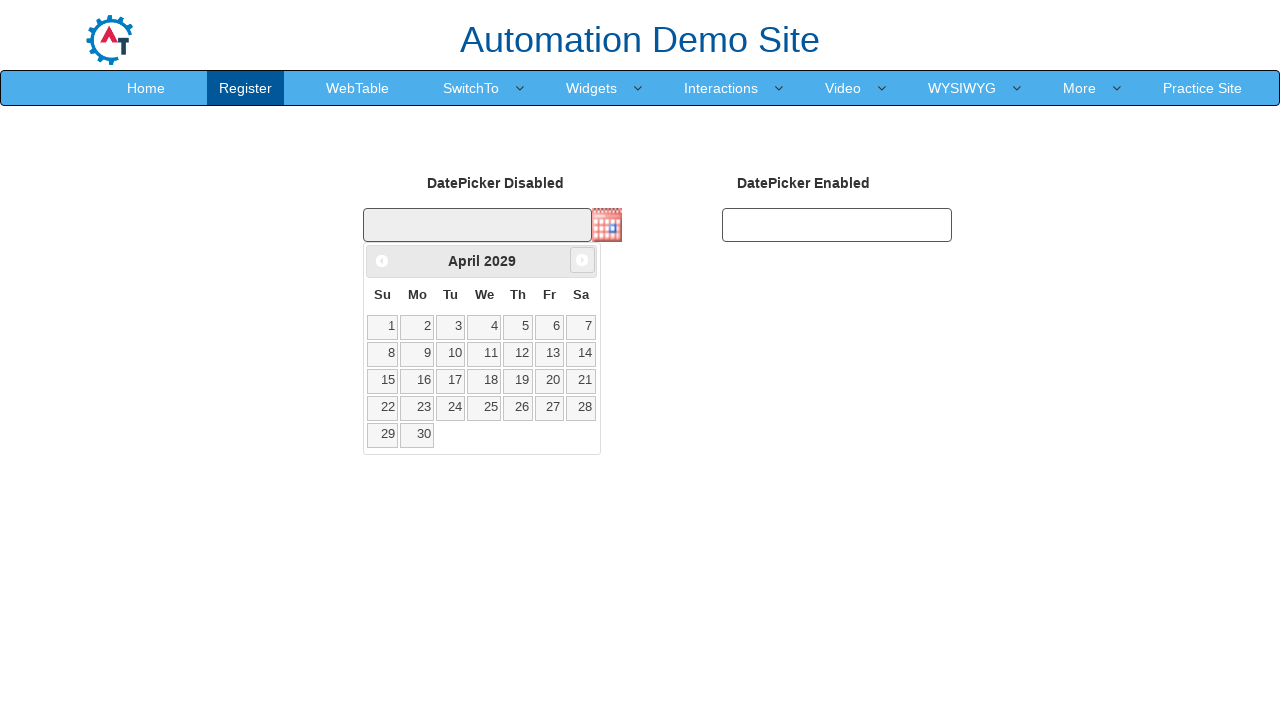

Waited for date picker UI to update
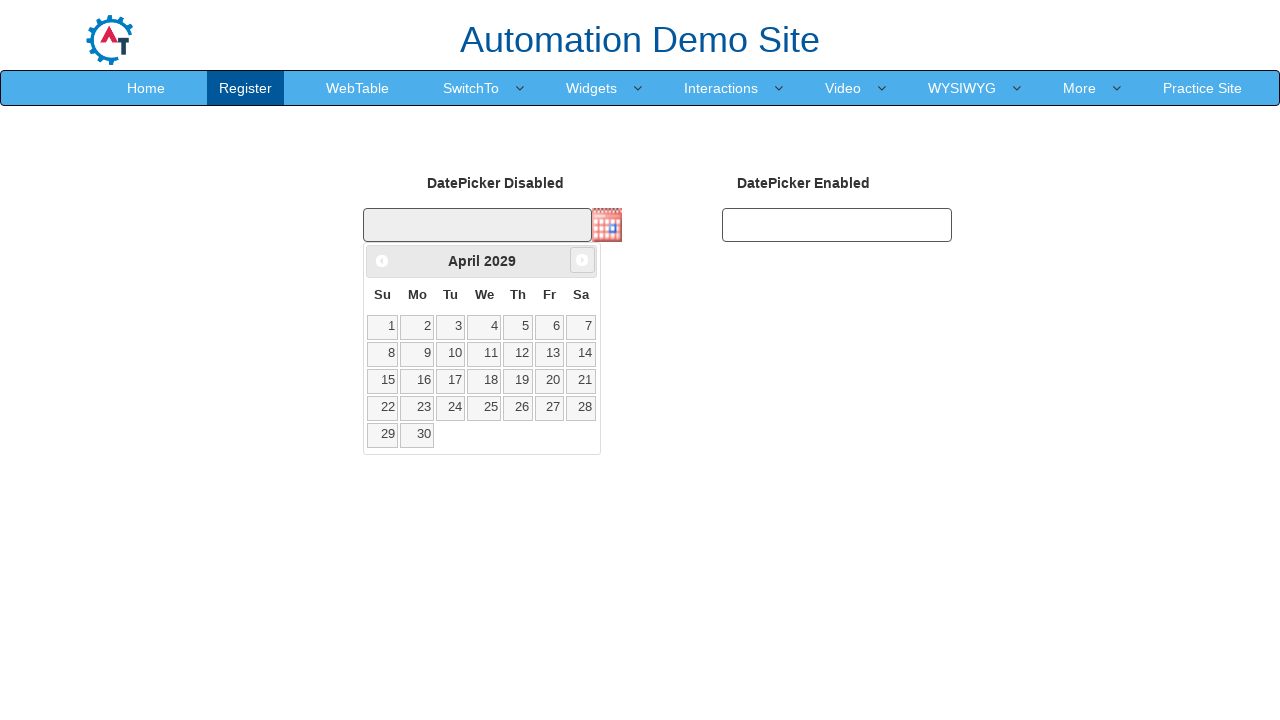

Clicked next arrow to navigate months (currently at April 2029) at (582, 260) on xpath=//span[@class='ui-icon ui-icon-circle-triangle-e']
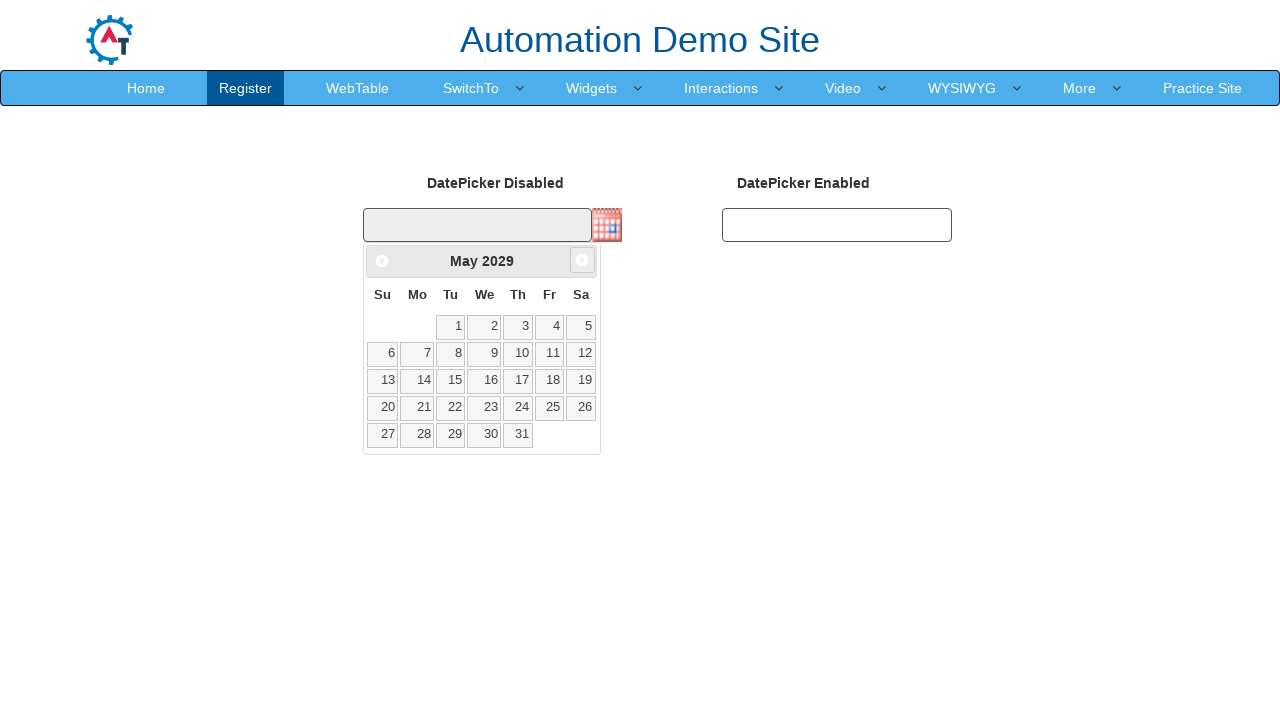

Waited for date picker UI to update
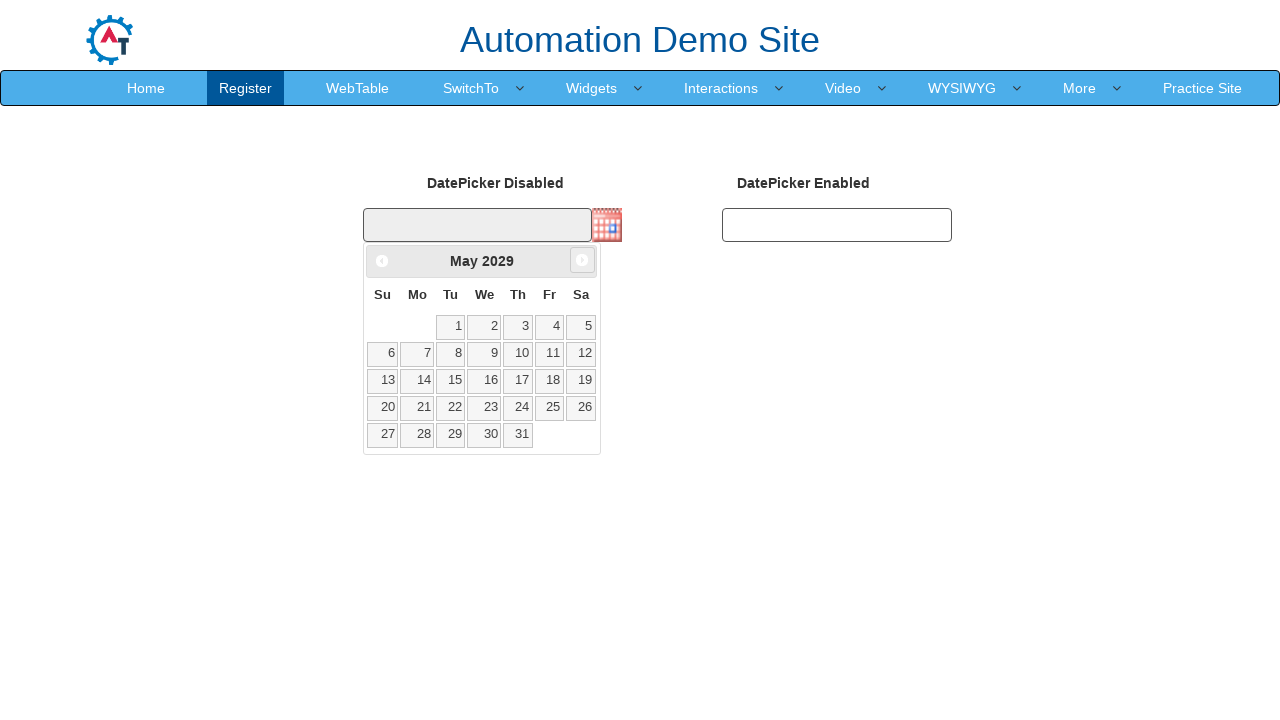

Clicked next arrow to navigate months (currently at May 2029) at (582, 260) on xpath=//span[@class='ui-icon ui-icon-circle-triangle-e']
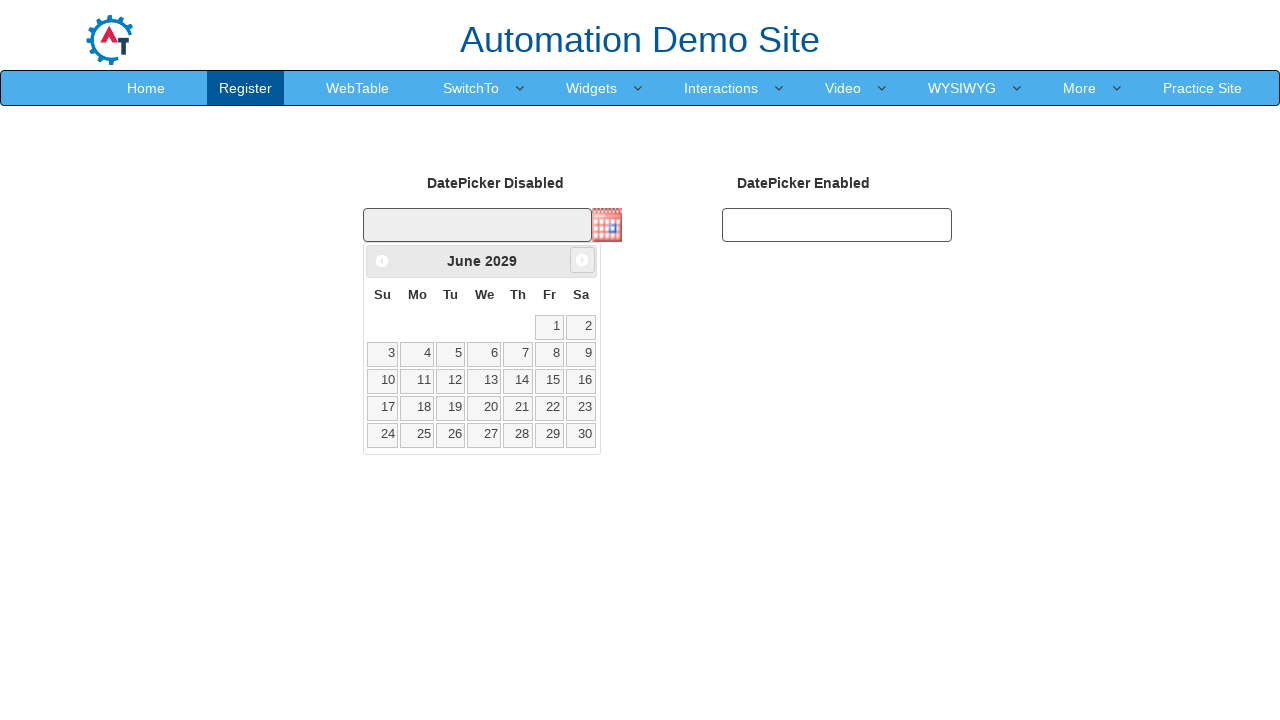

Waited for date picker UI to update
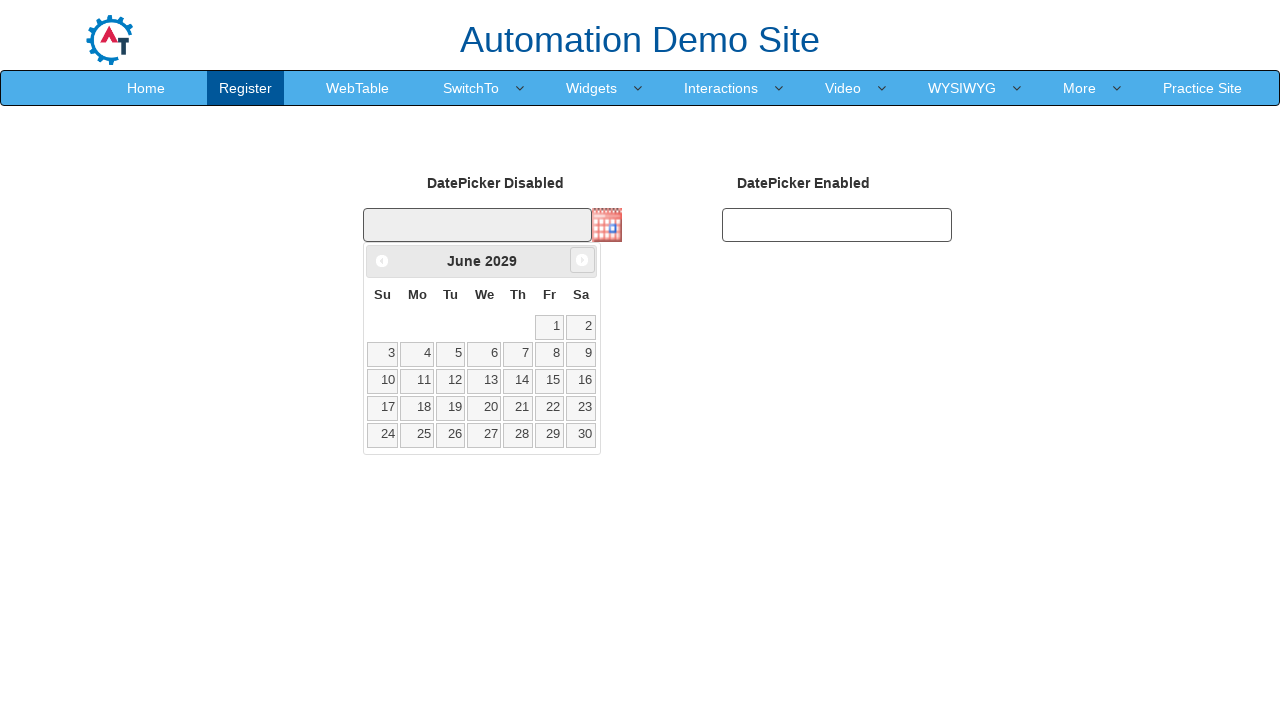

Clicked next arrow to navigate months (currently at June 2029) at (582, 260) on xpath=//span[@class='ui-icon ui-icon-circle-triangle-e']
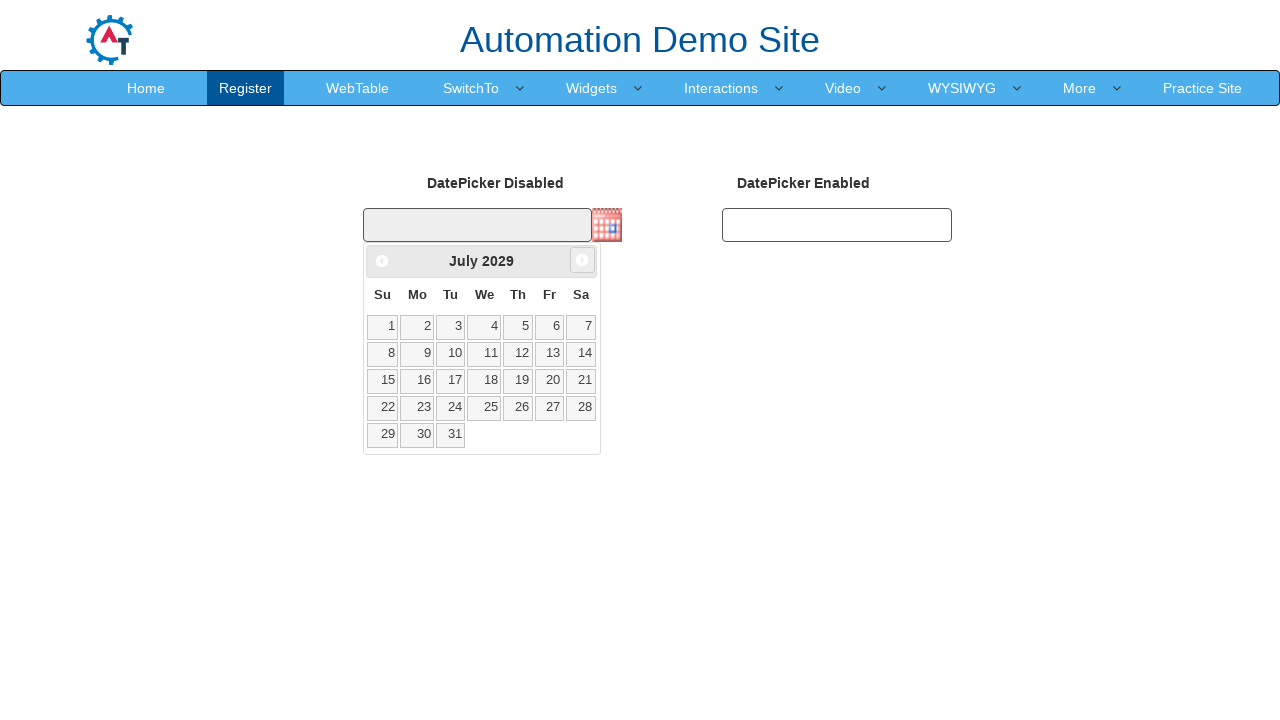

Waited for date picker UI to update
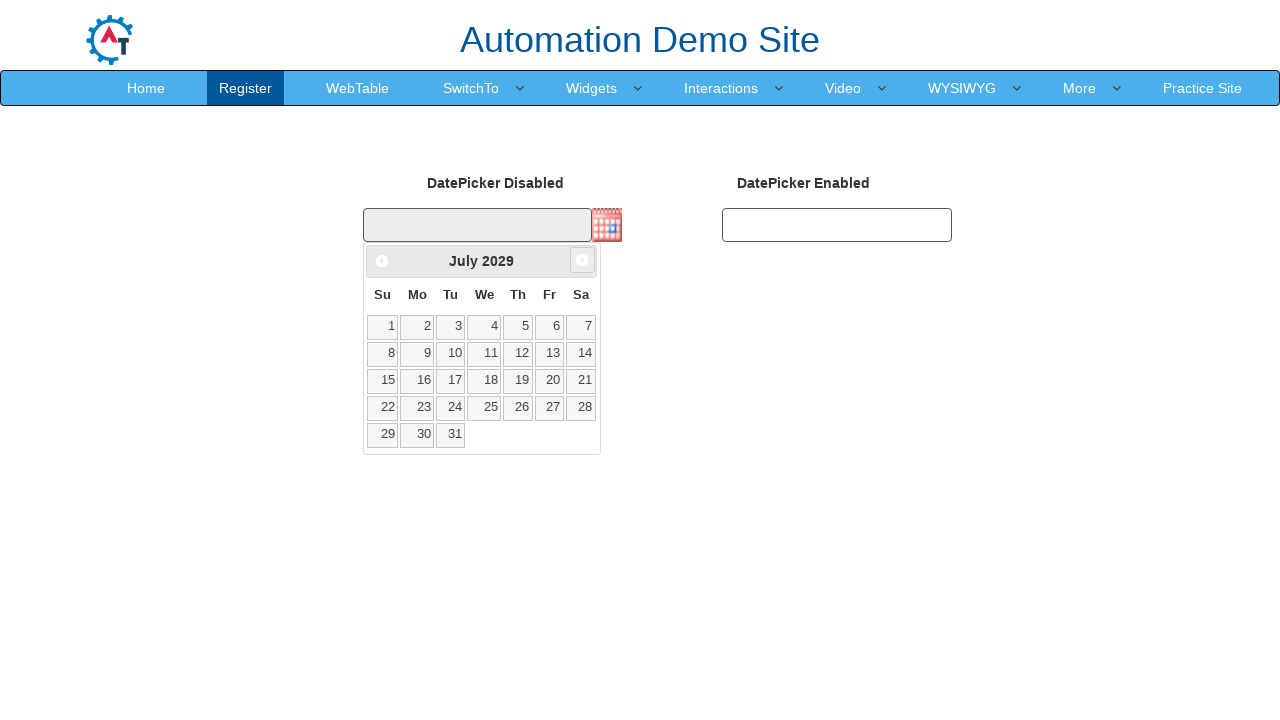

Clicked next arrow to navigate months (currently at July 2029) at (582, 260) on xpath=//span[@class='ui-icon ui-icon-circle-triangle-e']
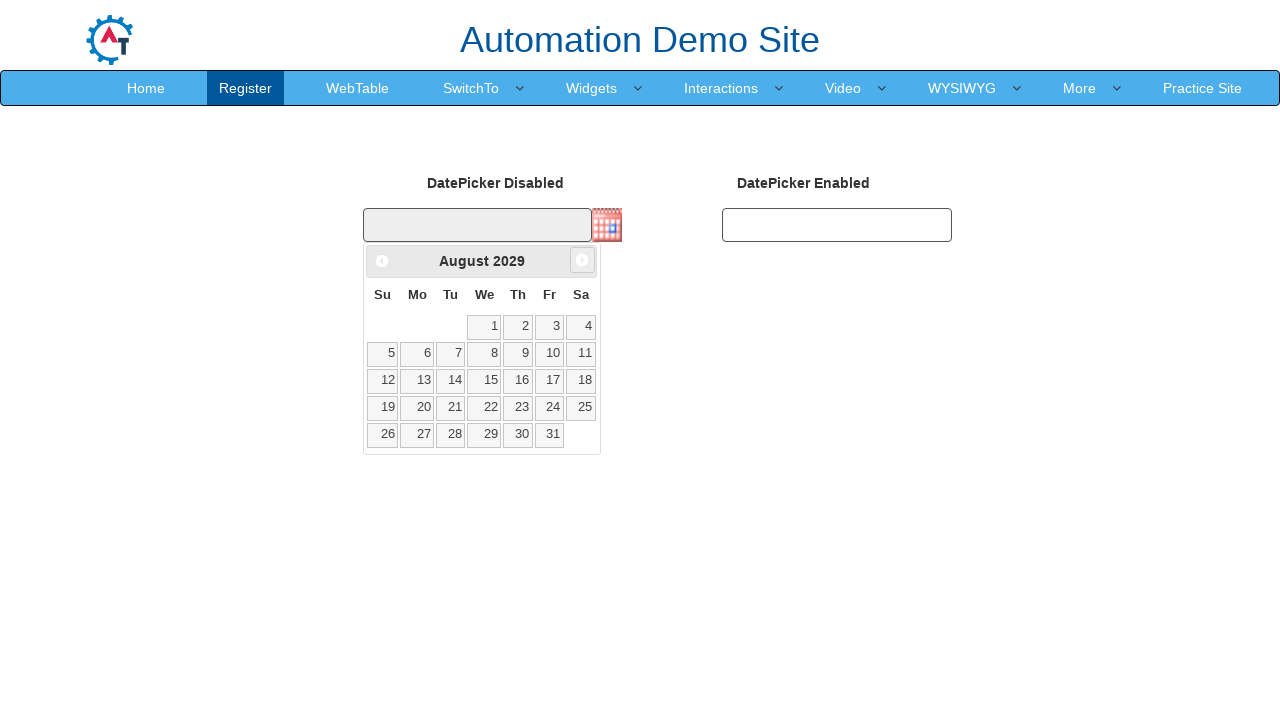

Waited for date picker UI to update
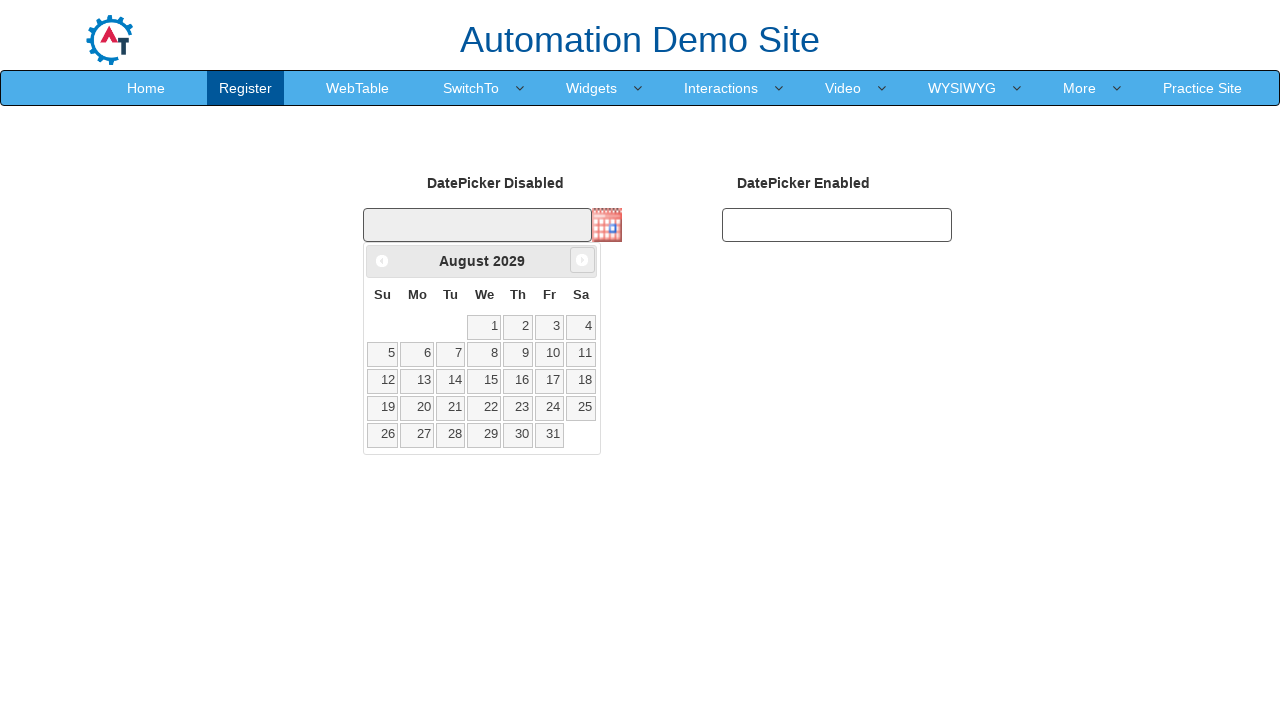

Clicked next arrow to navigate months (currently at August 2029) at (582, 260) on xpath=//span[@class='ui-icon ui-icon-circle-triangle-e']
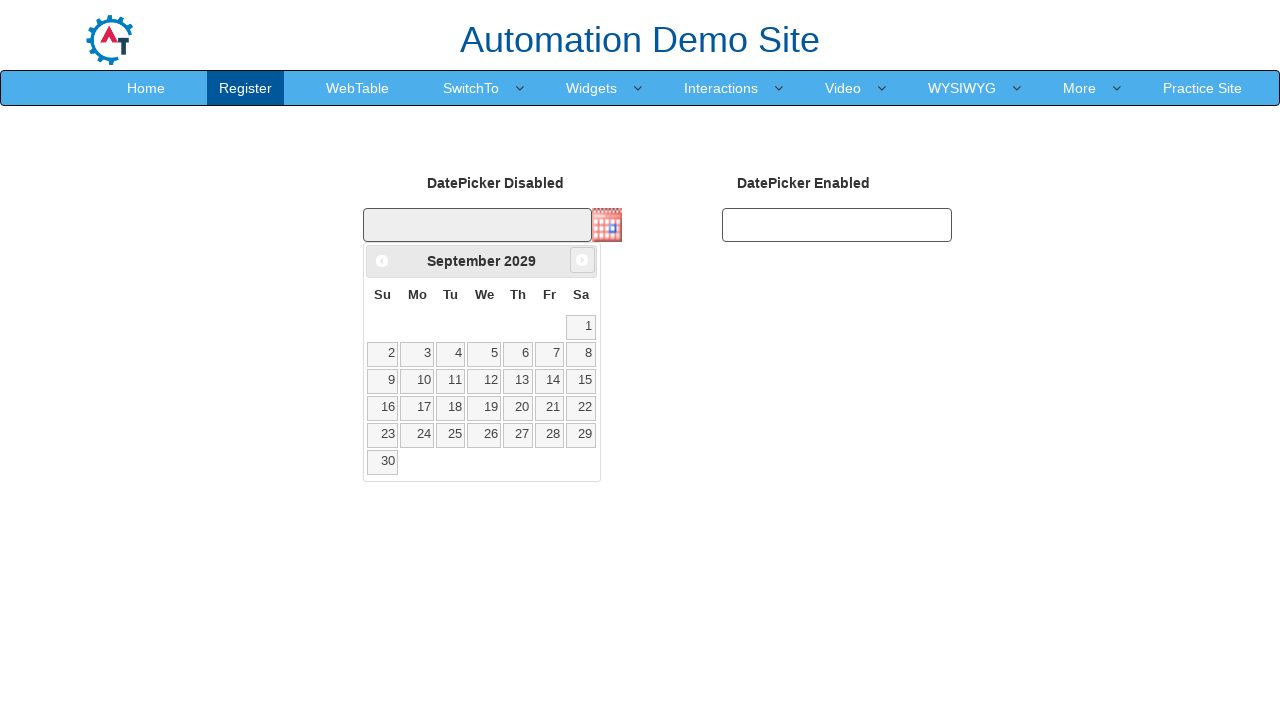

Waited for date picker UI to update
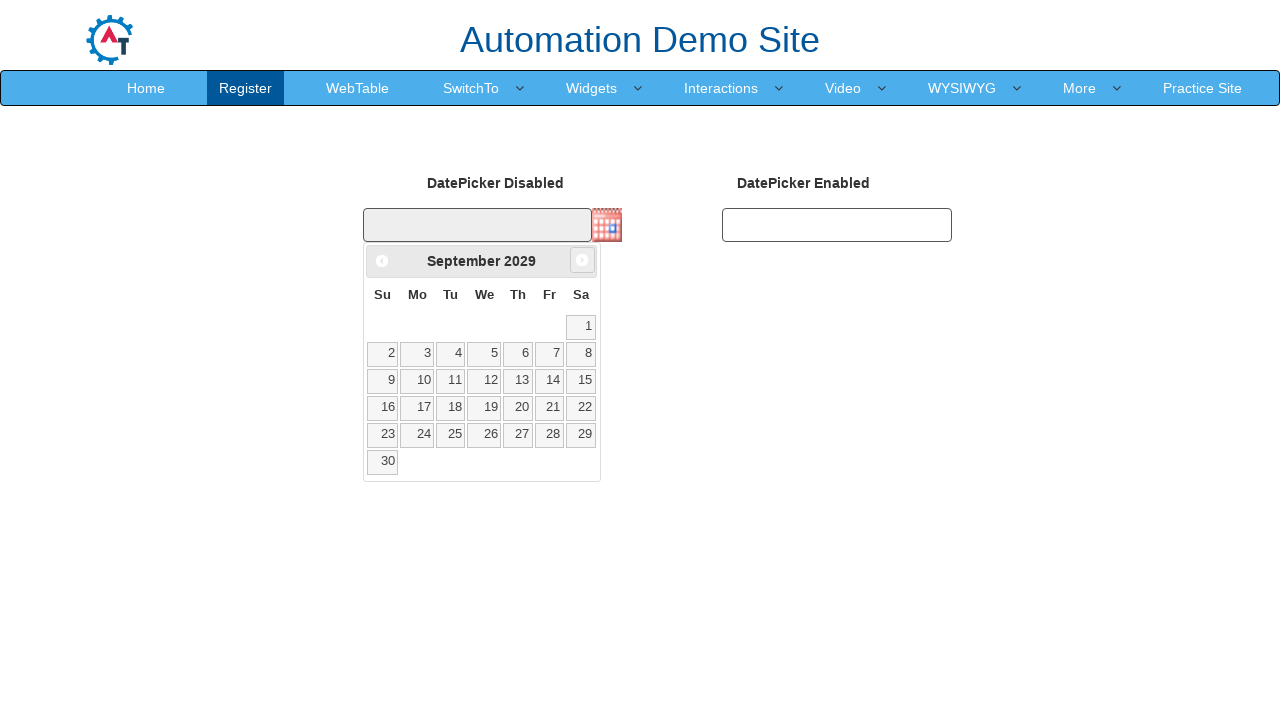

Clicked next arrow to navigate months (currently at September 2029) at (582, 260) on xpath=//span[@class='ui-icon ui-icon-circle-triangle-e']
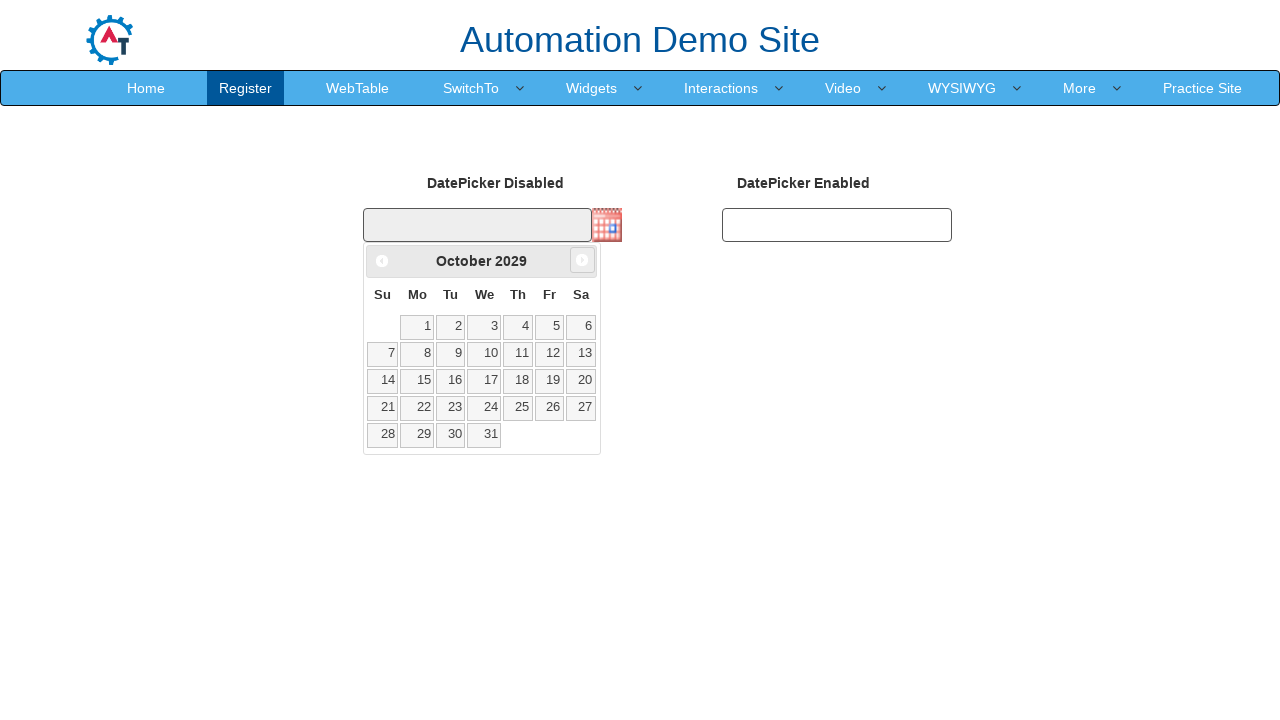

Waited for date picker UI to update
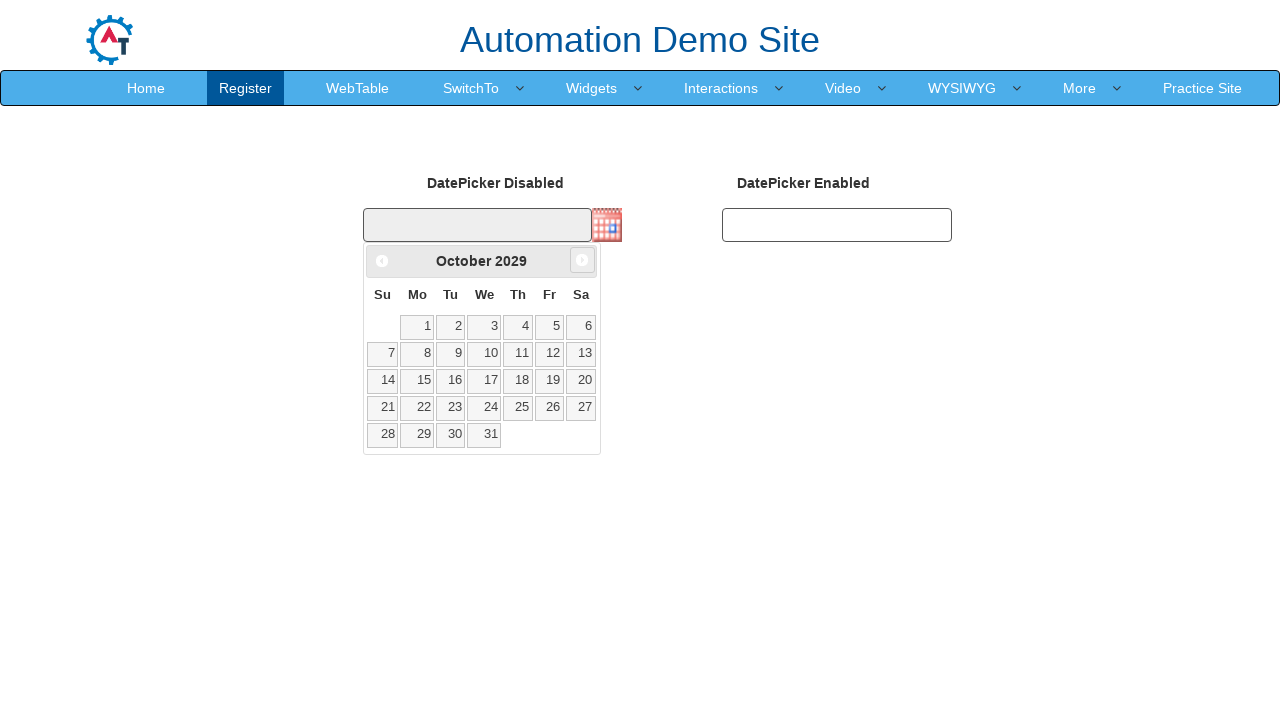

Clicked next arrow to navigate months (currently at October 2029) at (582, 260) on xpath=//span[@class='ui-icon ui-icon-circle-triangle-e']
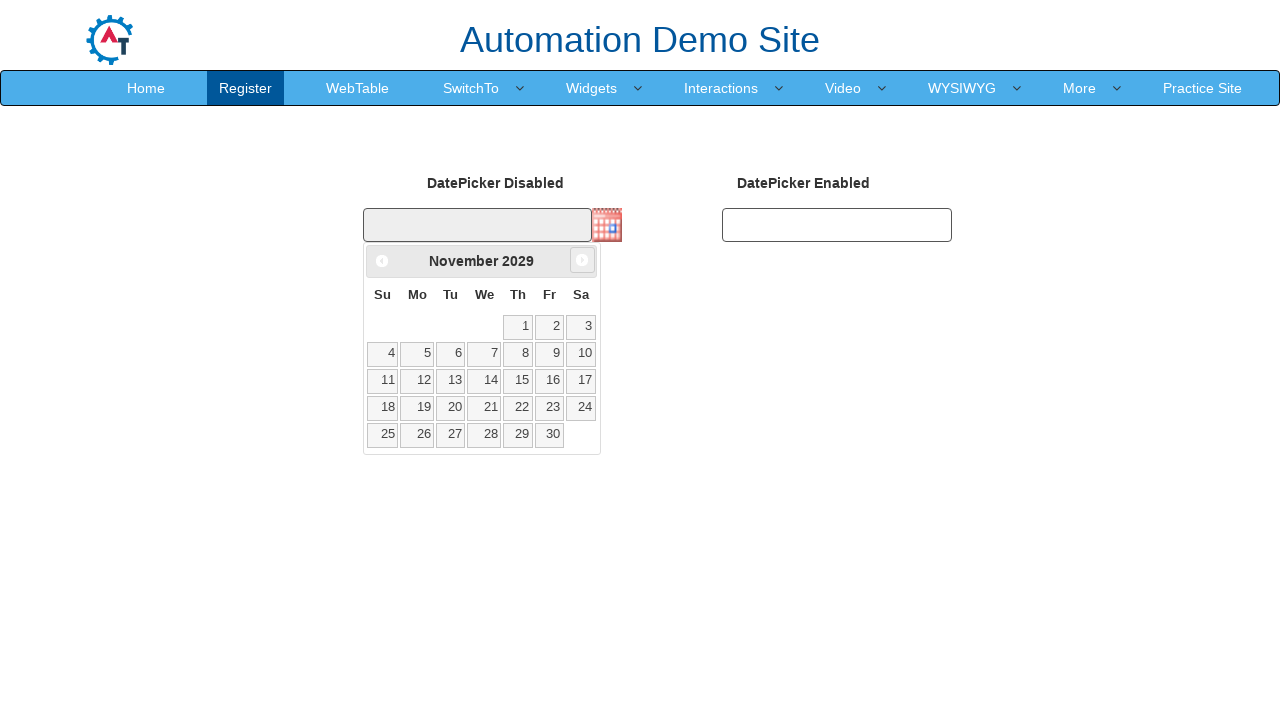

Waited for date picker UI to update
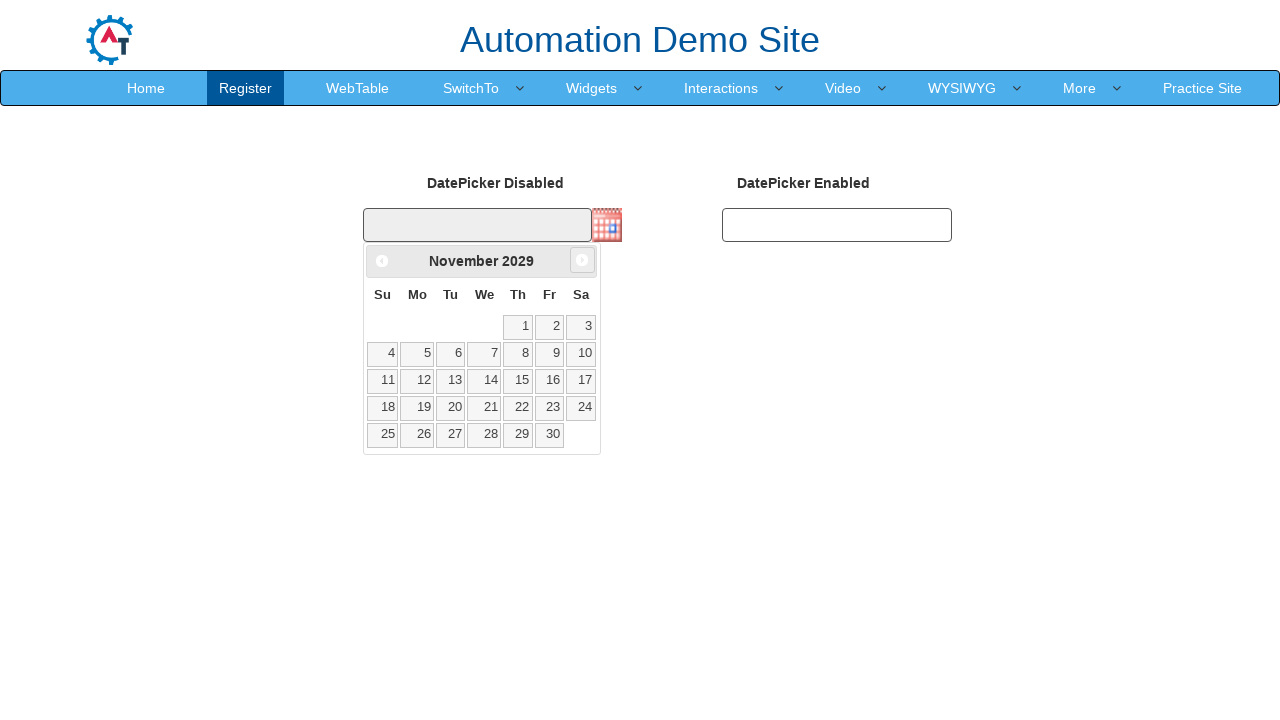

Clicked next arrow to navigate months (currently at November 2029) at (582, 260) on xpath=//span[@class='ui-icon ui-icon-circle-triangle-e']
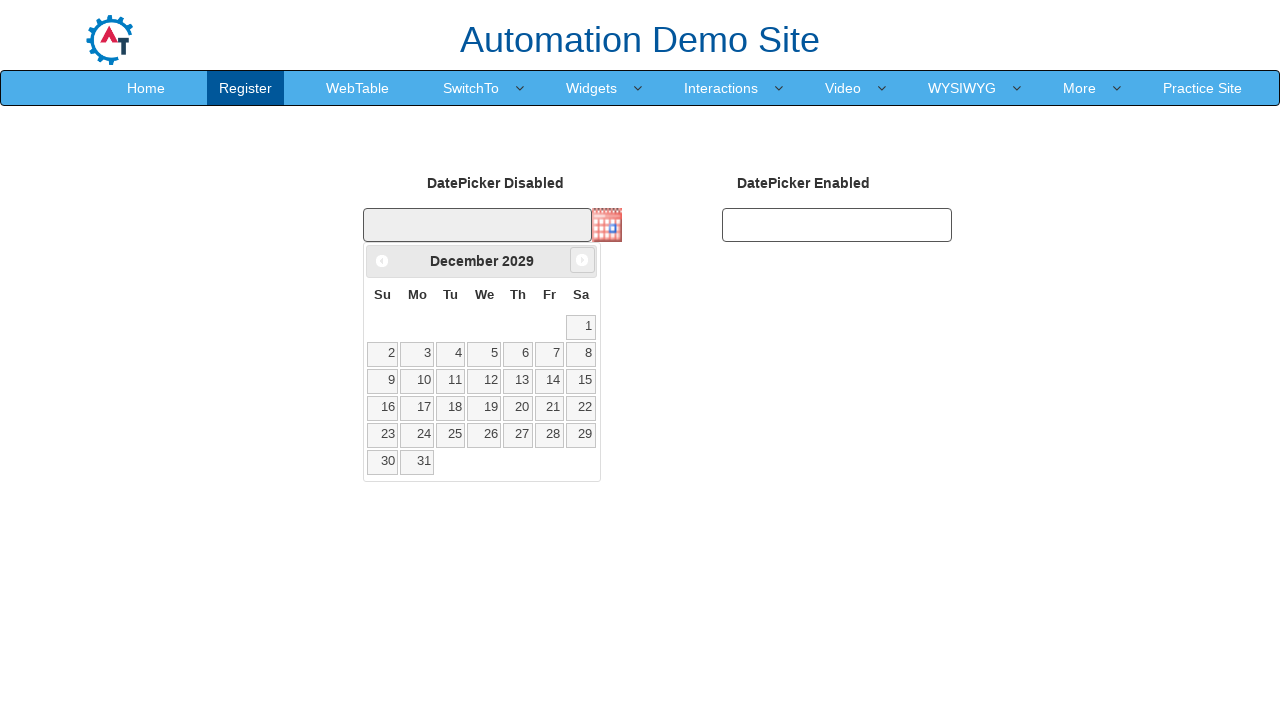

Waited for date picker UI to update
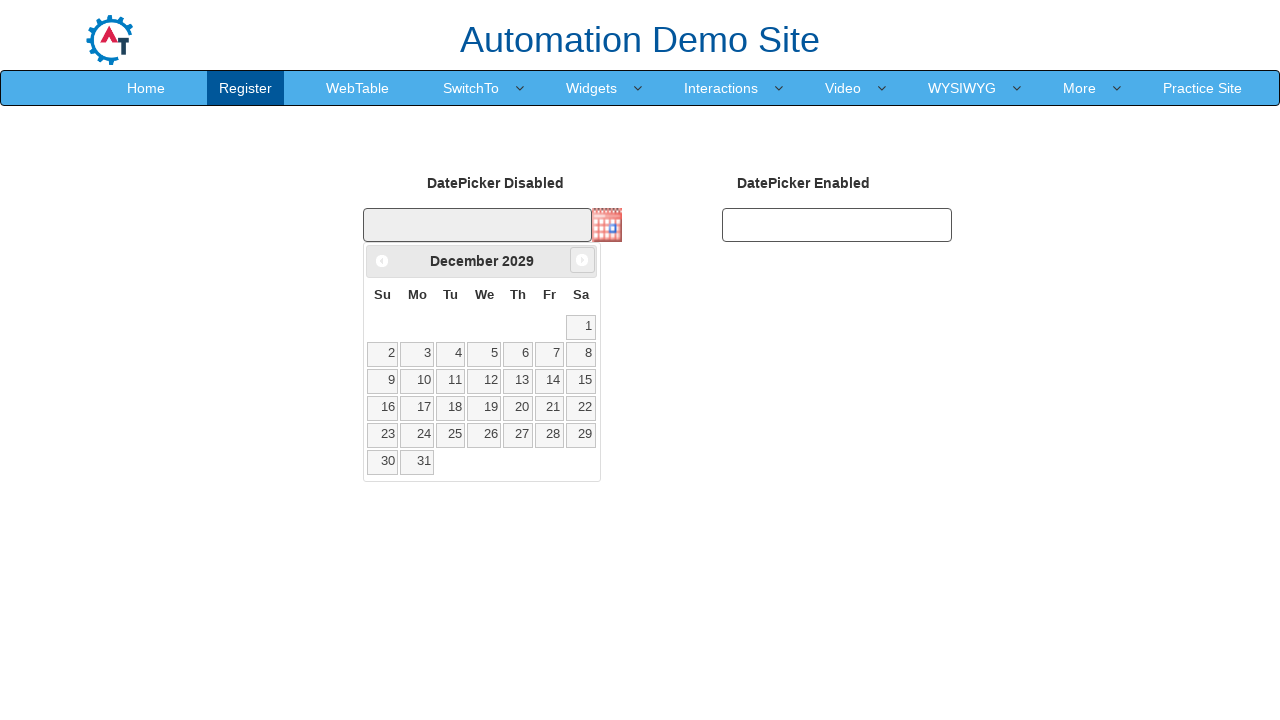

Clicked next arrow to navigate months (currently at December 2029) at (582, 260) on xpath=//span[@class='ui-icon ui-icon-circle-triangle-e']
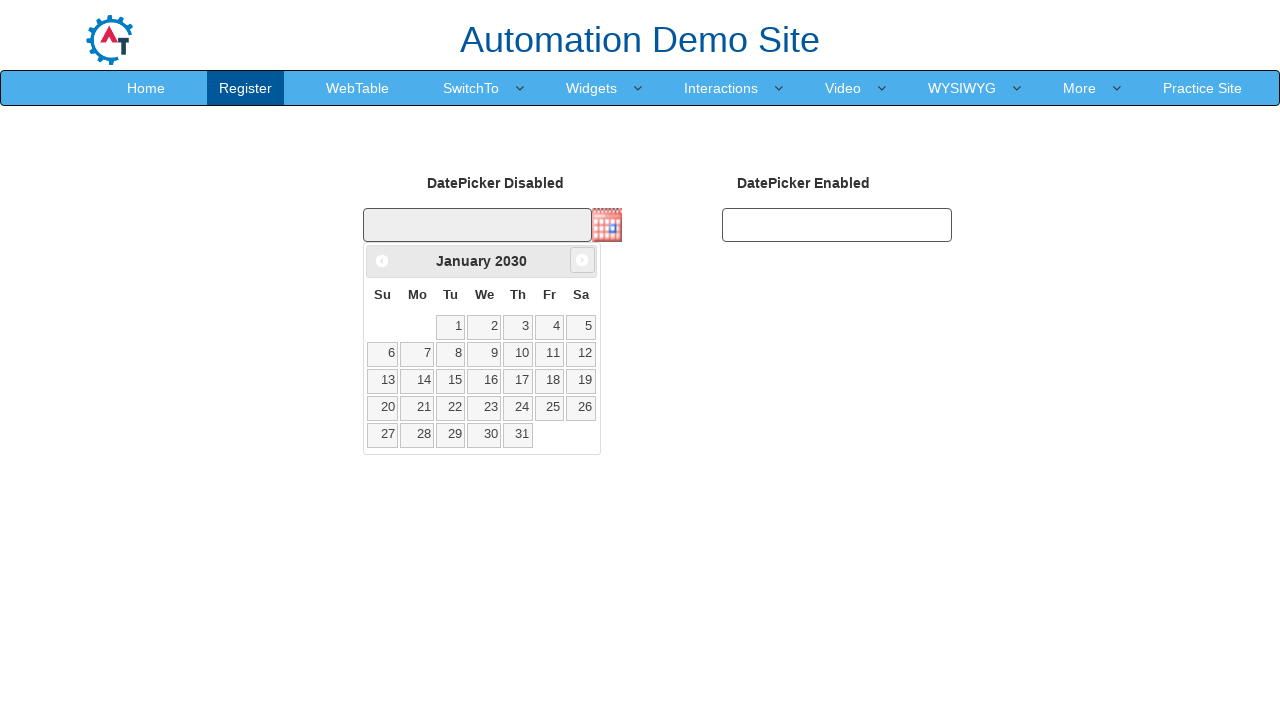

Waited for date picker UI to update
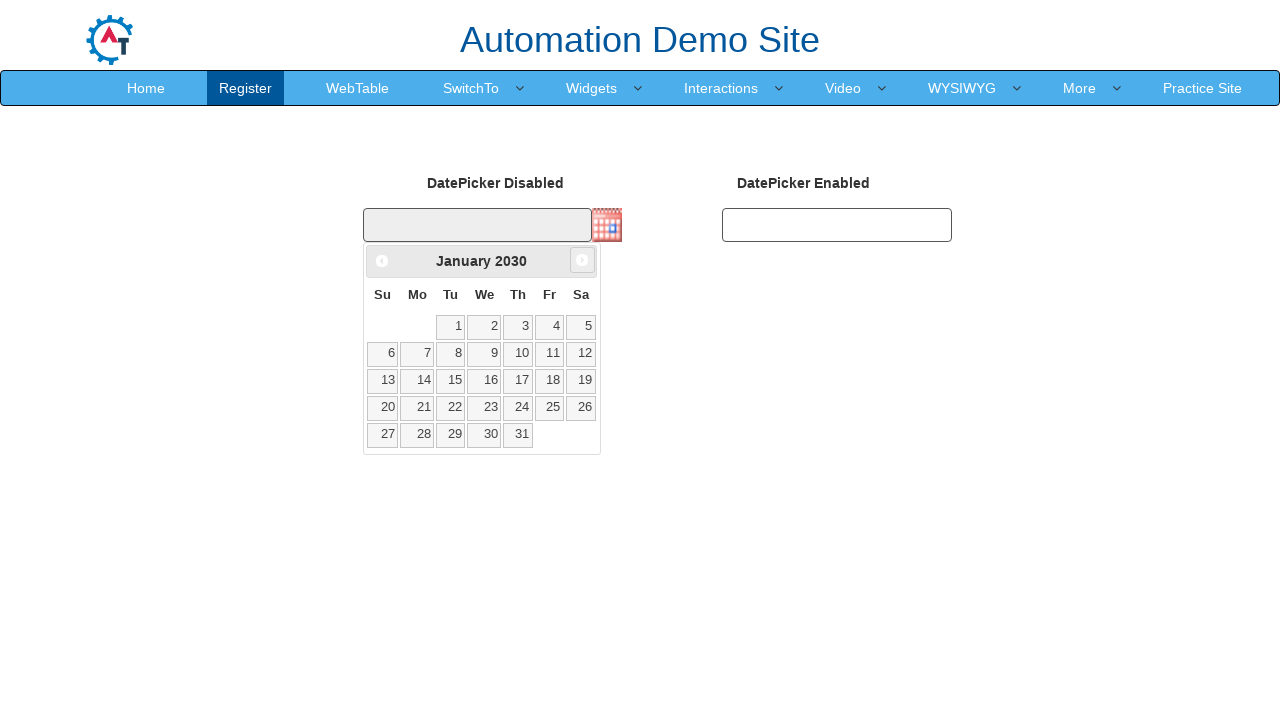

Clicked next arrow to navigate months (currently at January 2030) at (582, 260) on xpath=//span[@class='ui-icon ui-icon-circle-triangle-e']
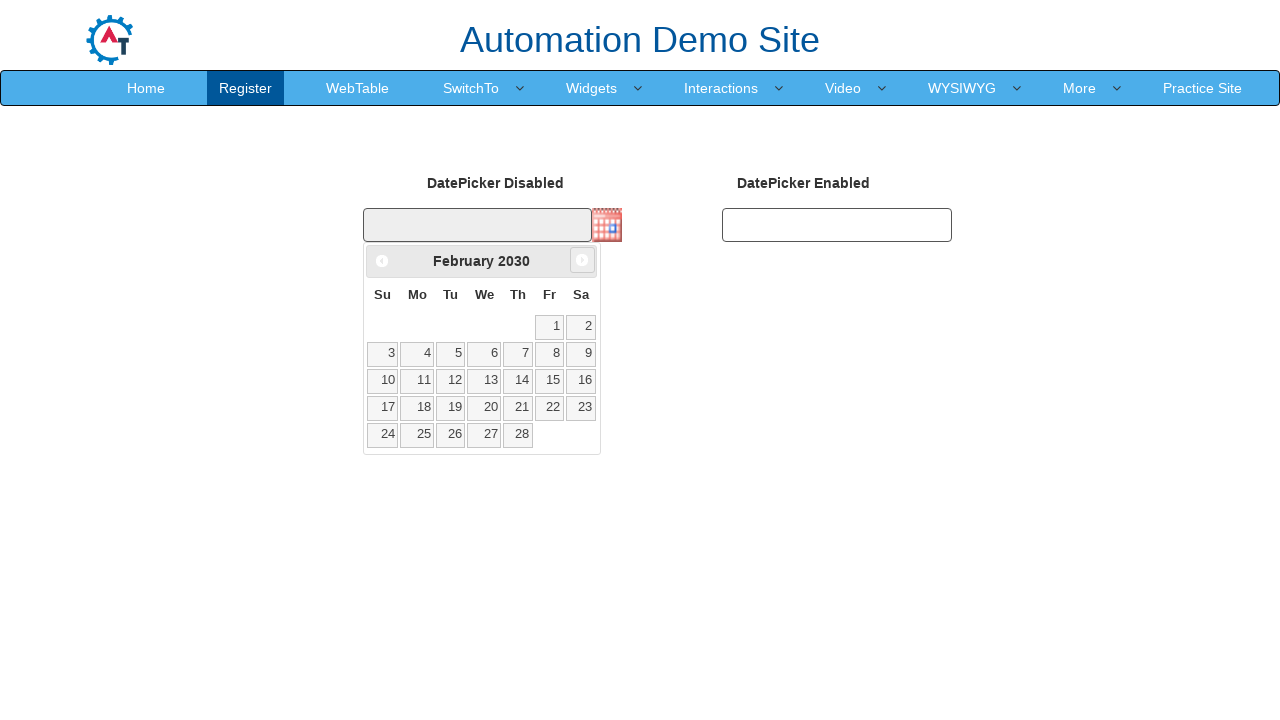

Waited for date picker UI to update
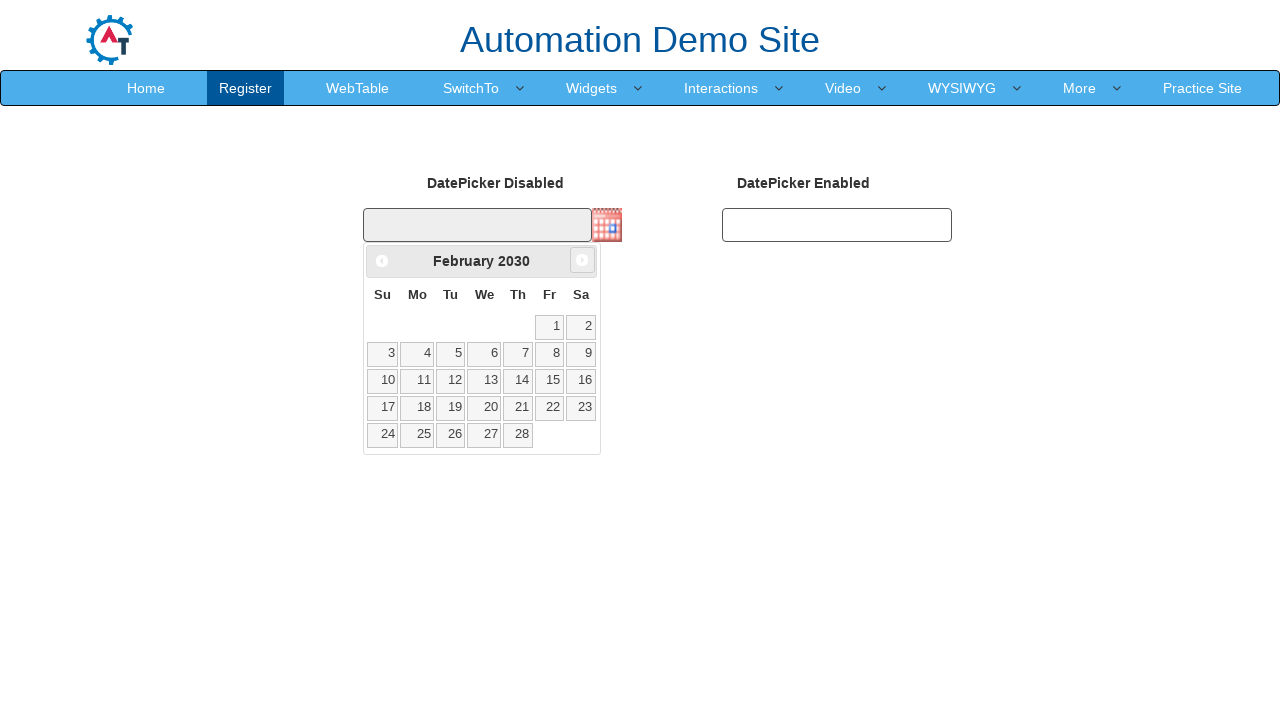

Clicked next arrow to navigate months (currently at February 2030) at (582, 260) on xpath=//span[@class='ui-icon ui-icon-circle-triangle-e']
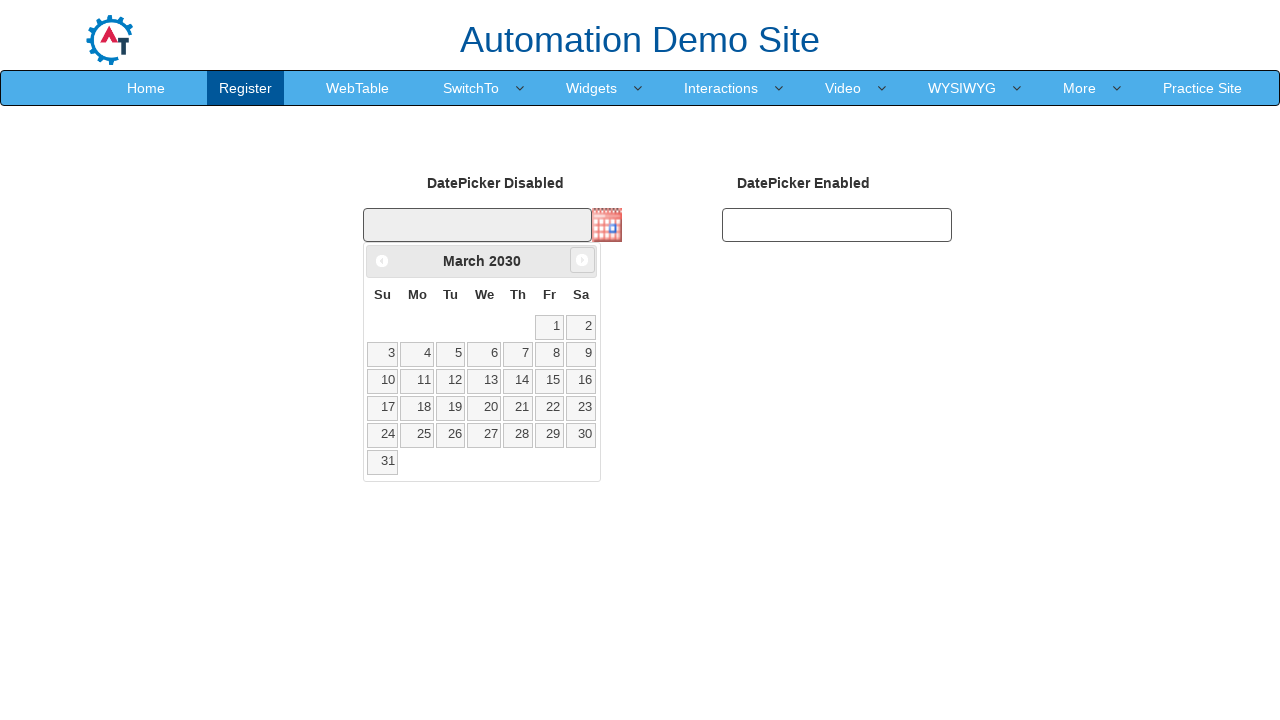

Waited for date picker UI to update
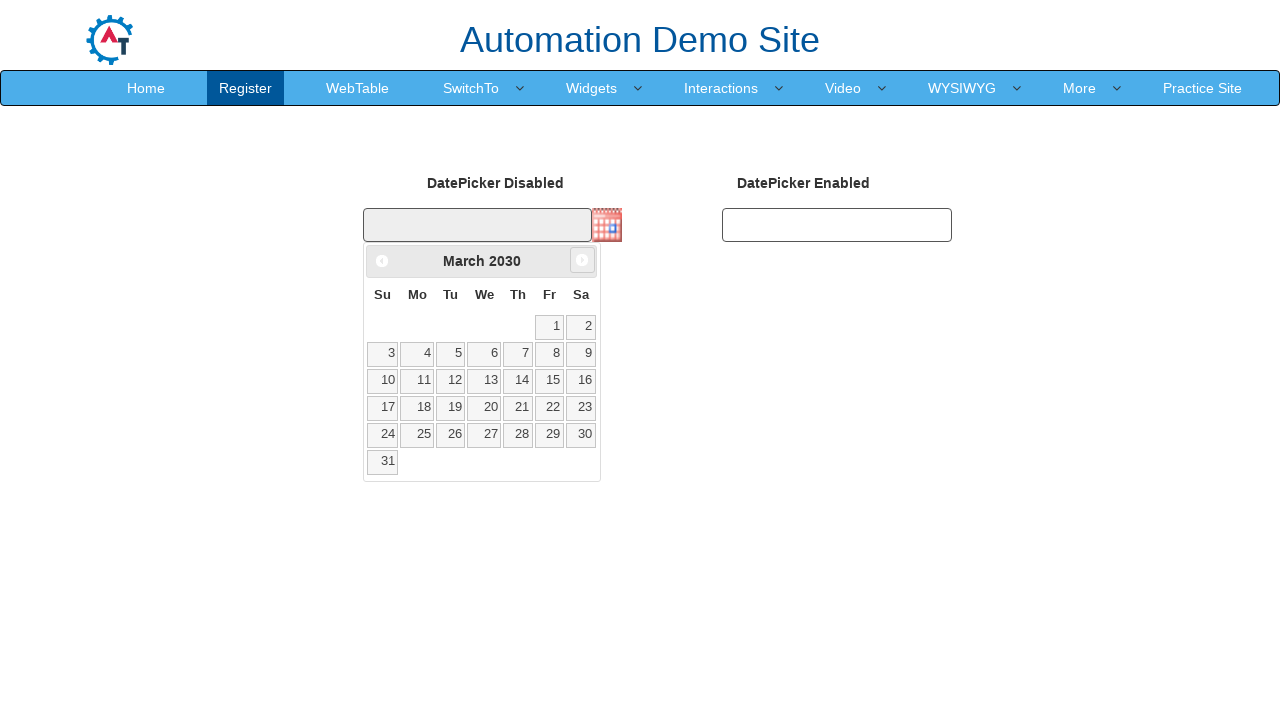

Clicked next arrow to navigate months (currently at March 2030) at (582, 260) on xpath=//span[@class='ui-icon ui-icon-circle-triangle-e']
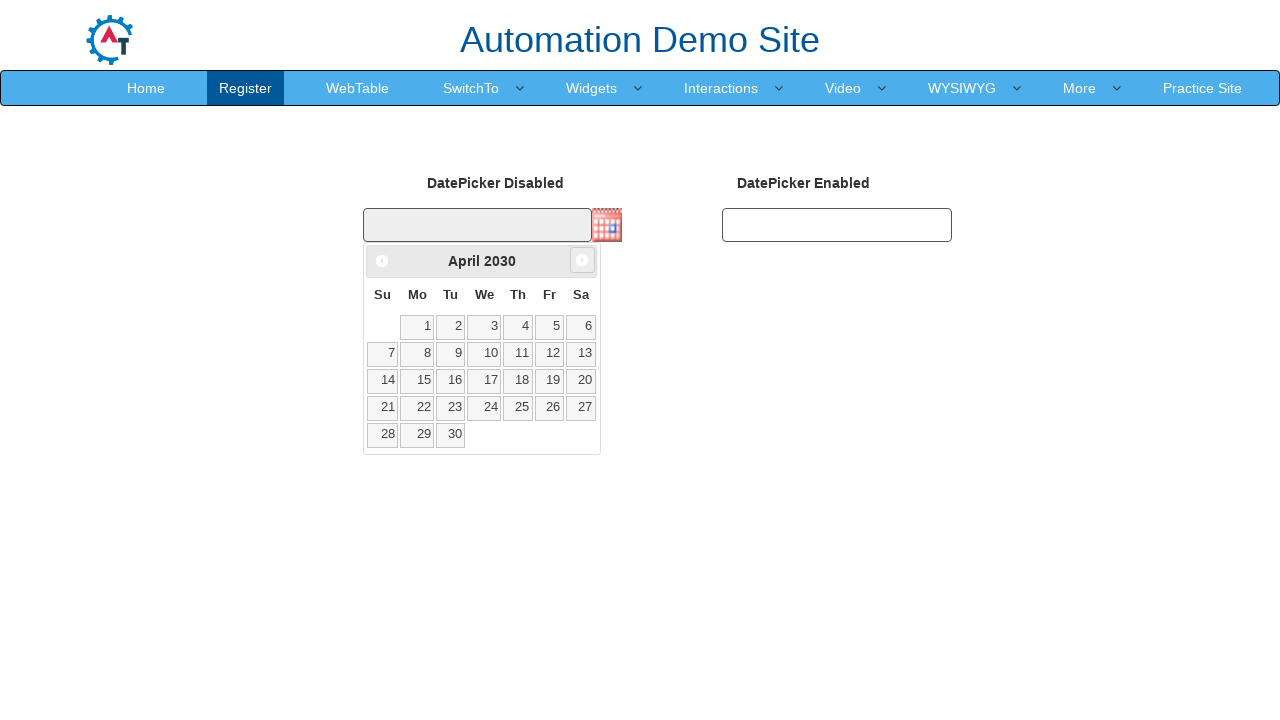

Waited for date picker UI to update
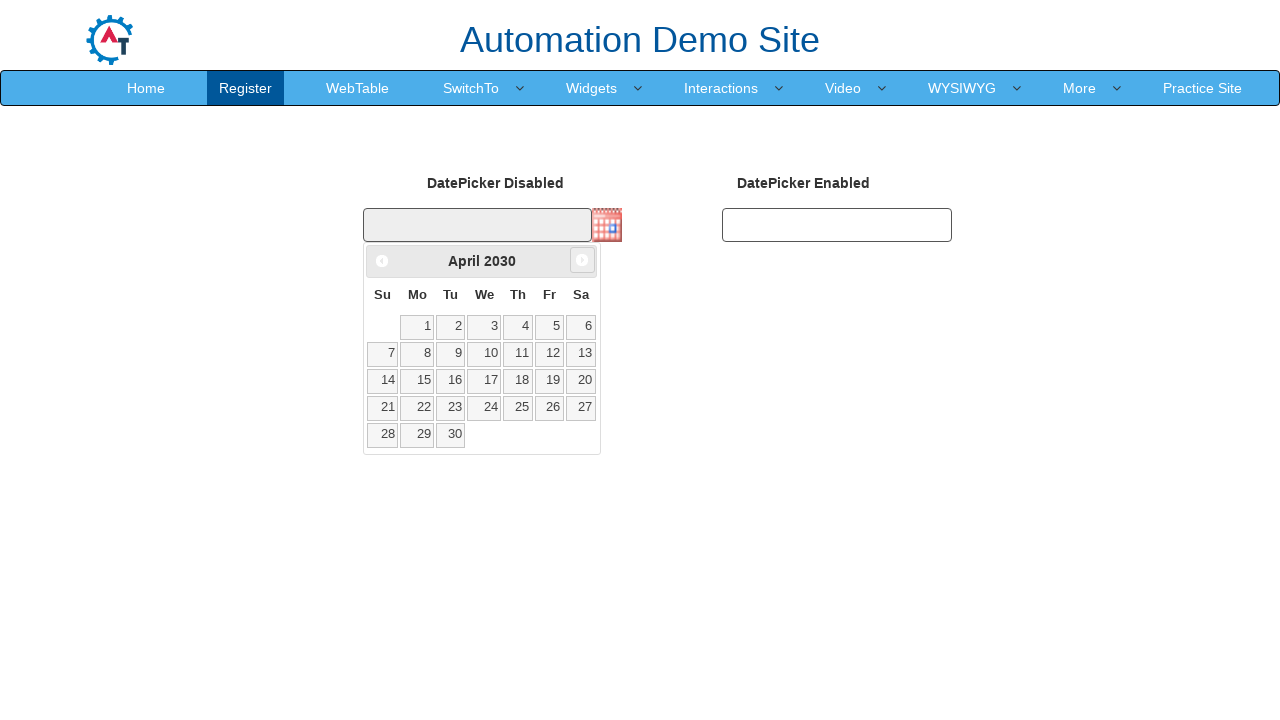

Clicked on day 22 to select October 22, 2021 at (417, 408) on a:text-is('22')
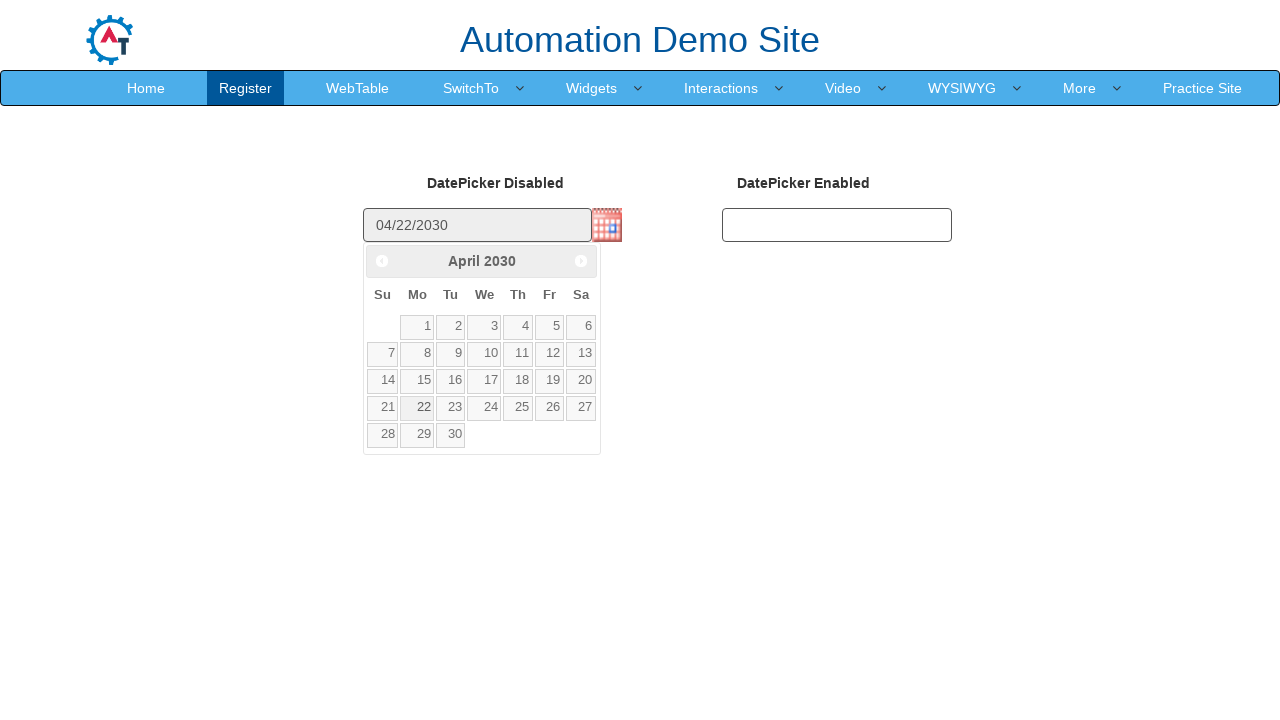

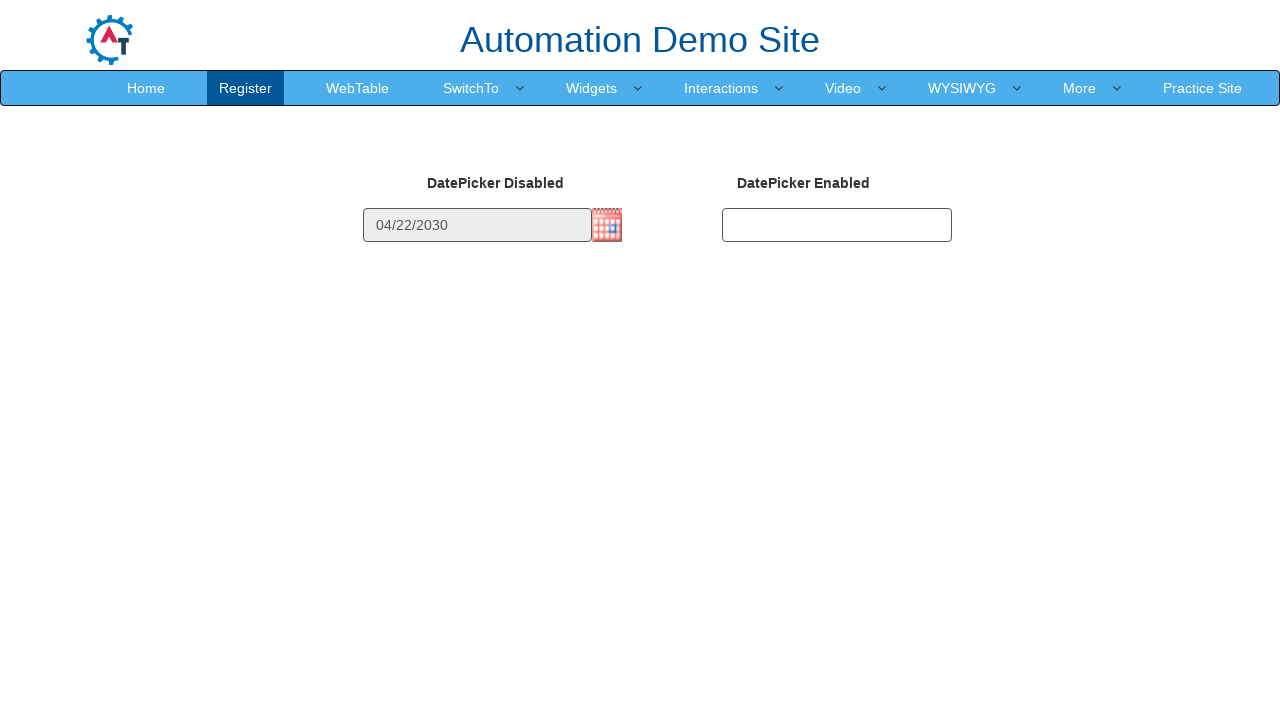